Tests filling out a large form by entering text into all text input fields and submitting the form by clicking the submit button.

Starting URL: http://suninjuly.github.io/huge_form.html

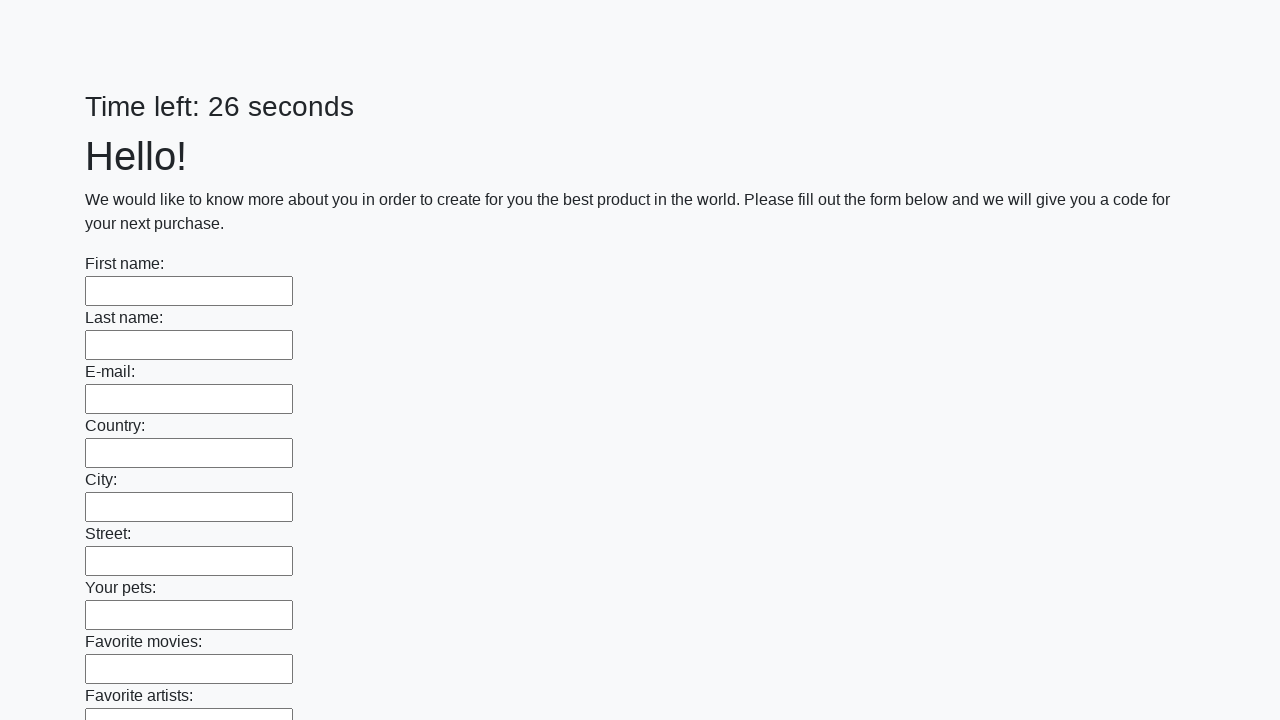

Located all text input fields on the form
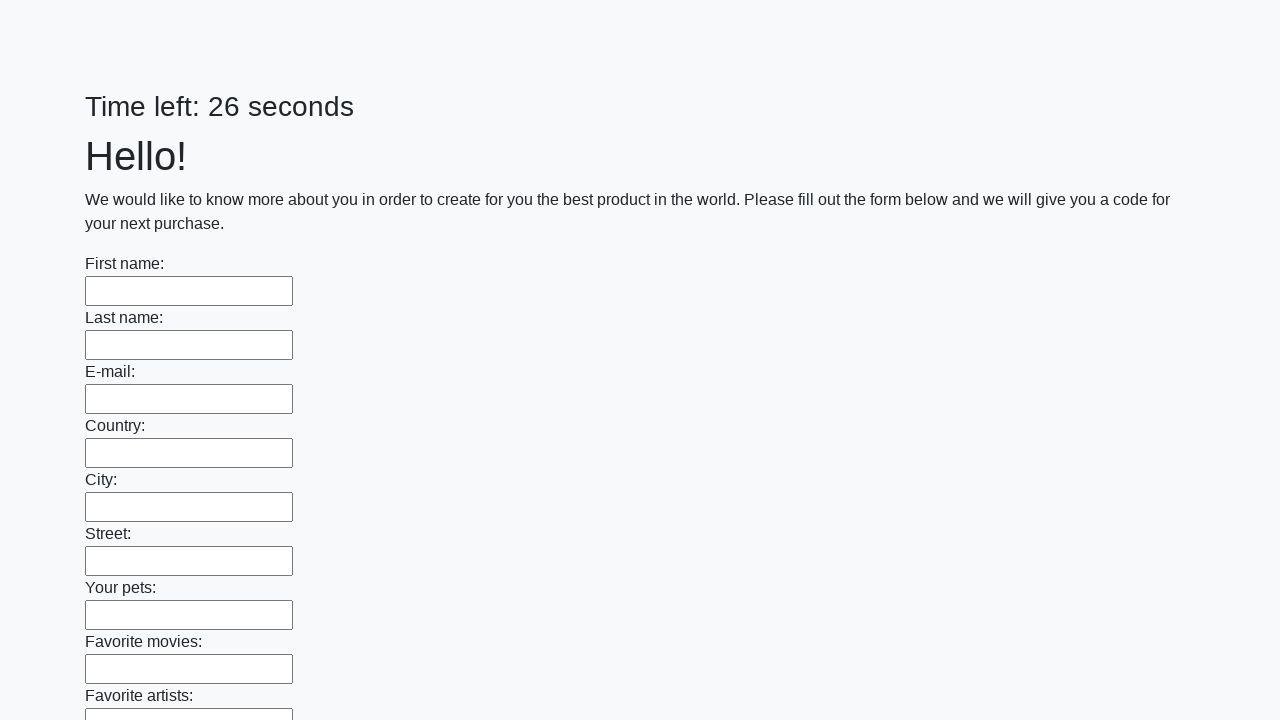

Filled text input field with 'Ans' on [type='text'] >> nth=0
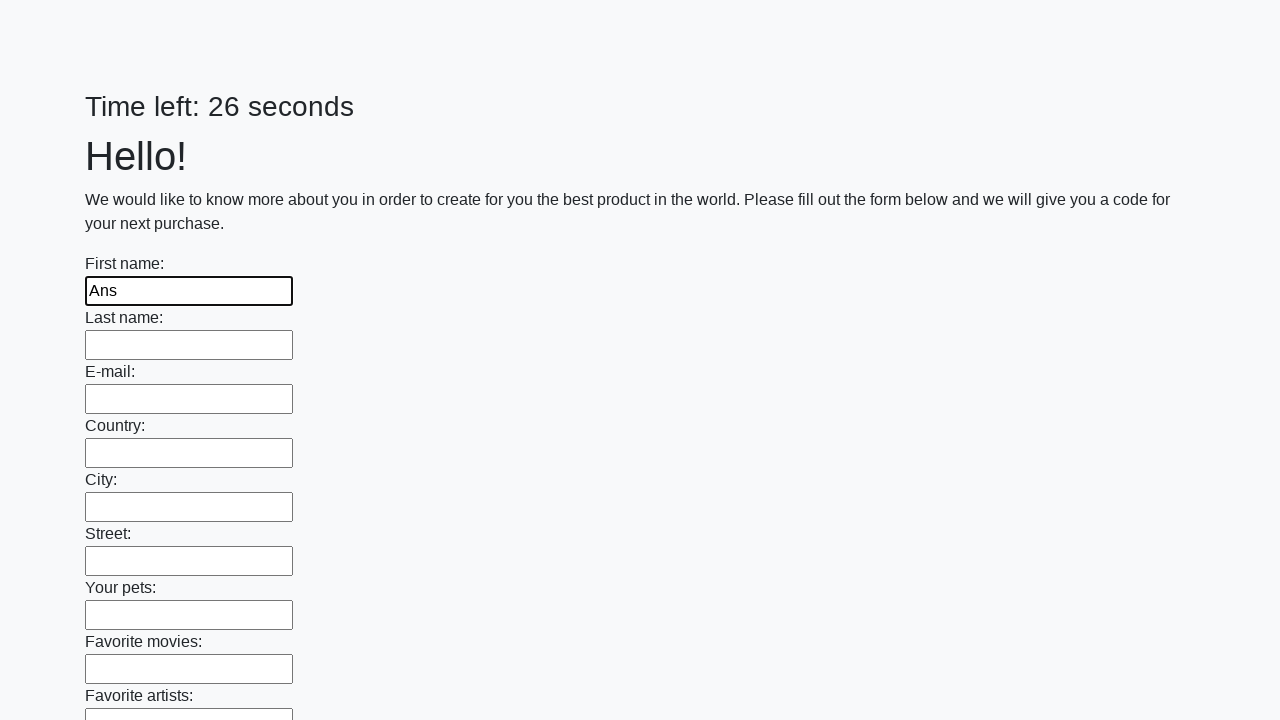

Filled text input field with 'Ans' on [type='text'] >> nth=1
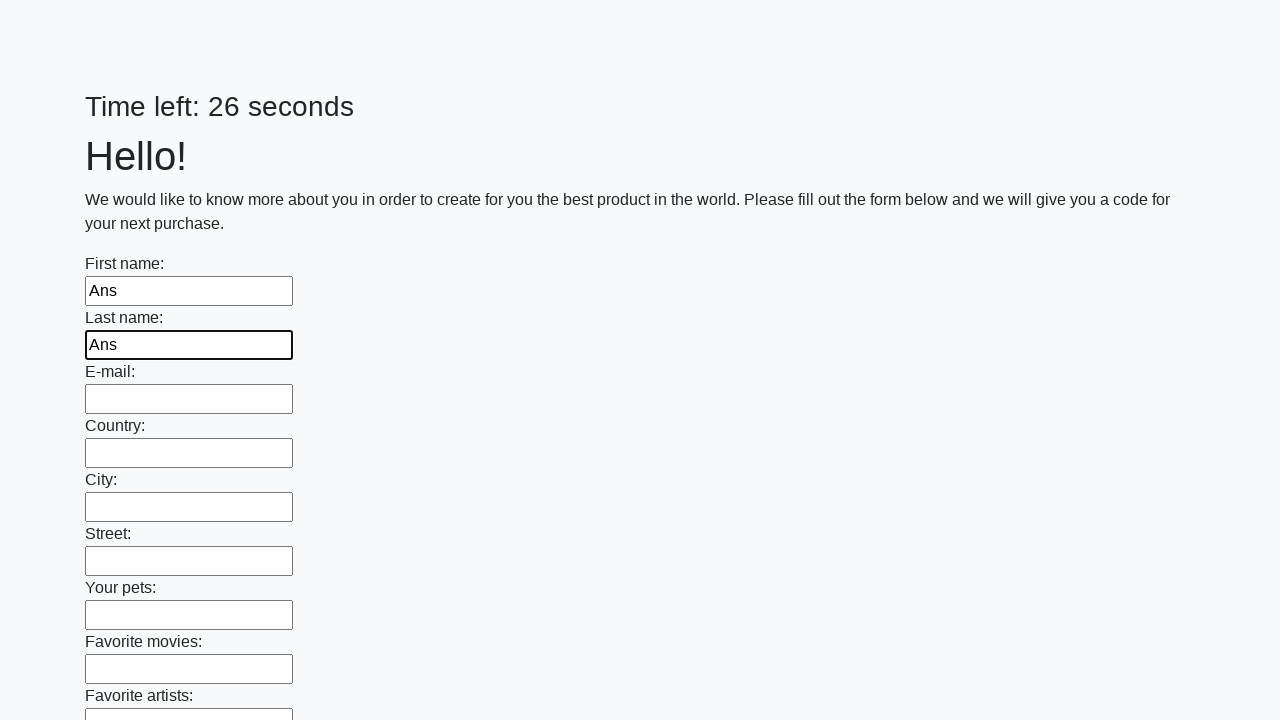

Filled text input field with 'Ans' on [type='text'] >> nth=2
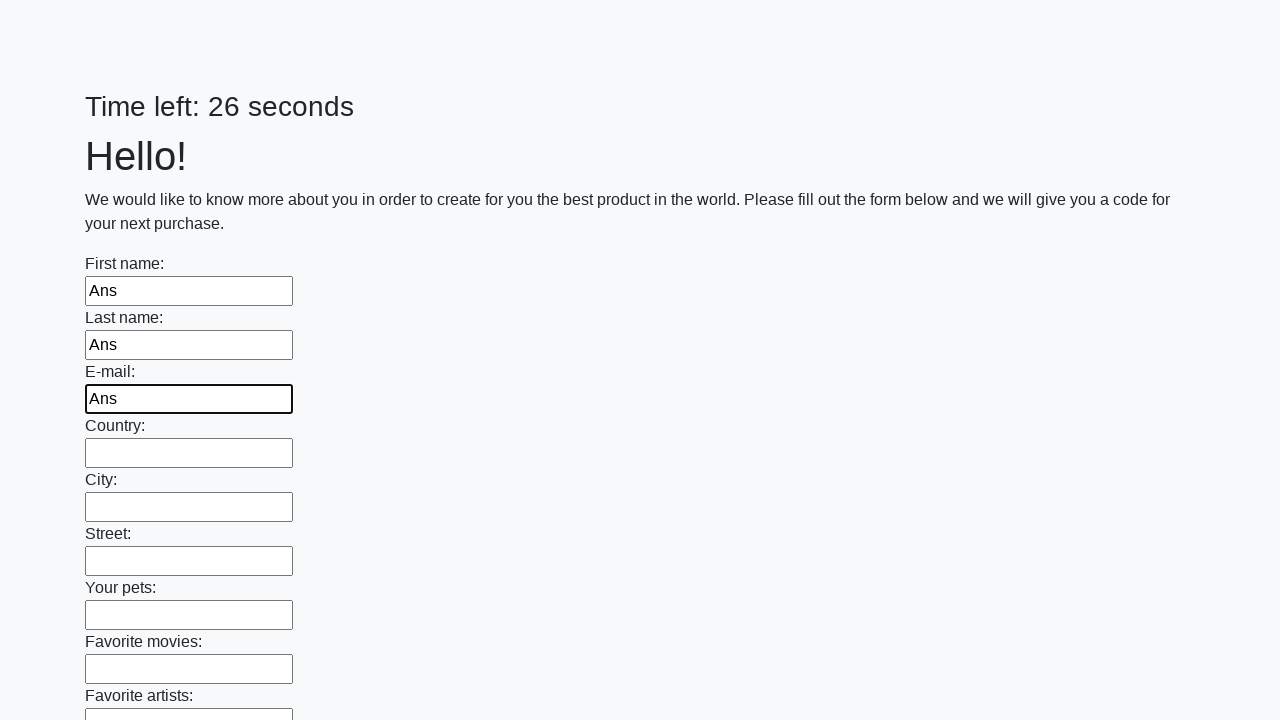

Filled text input field with 'Ans' on [type='text'] >> nth=3
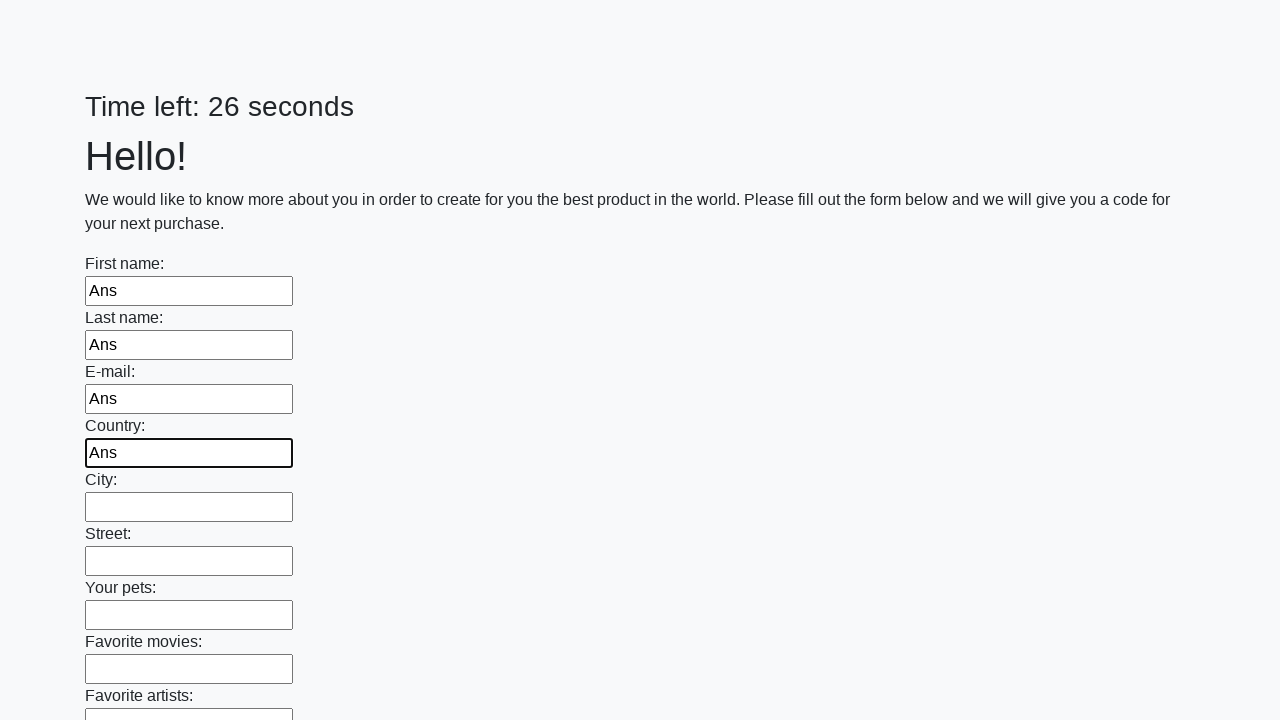

Filled text input field with 'Ans' on [type='text'] >> nth=4
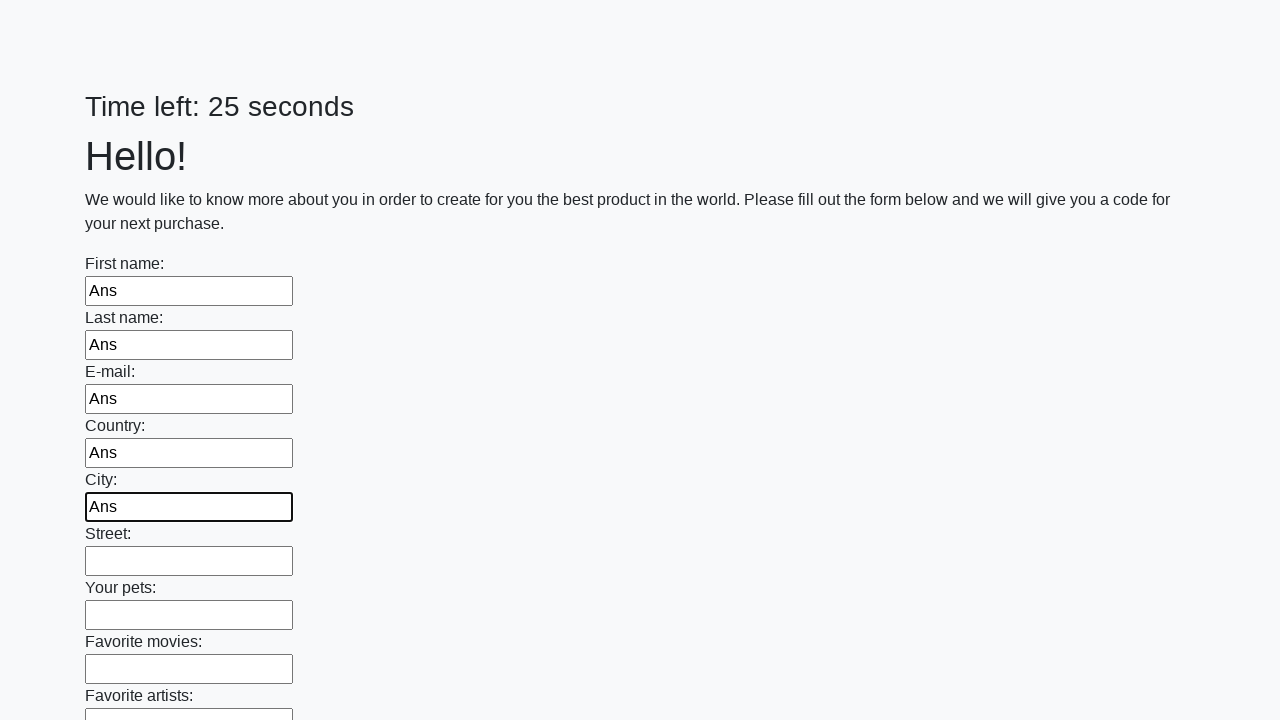

Filled text input field with 'Ans' on [type='text'] >> nth=5
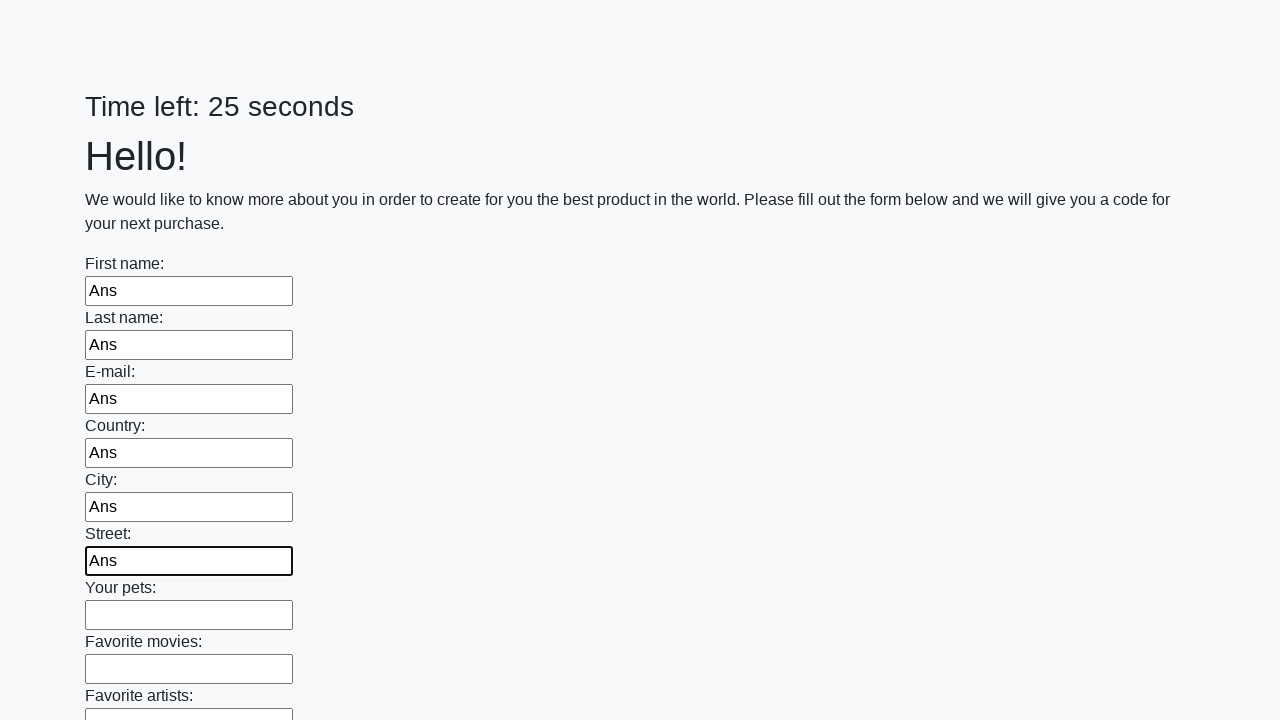

Filled text input field with 'Ans' on [type='text'] >> nth=6
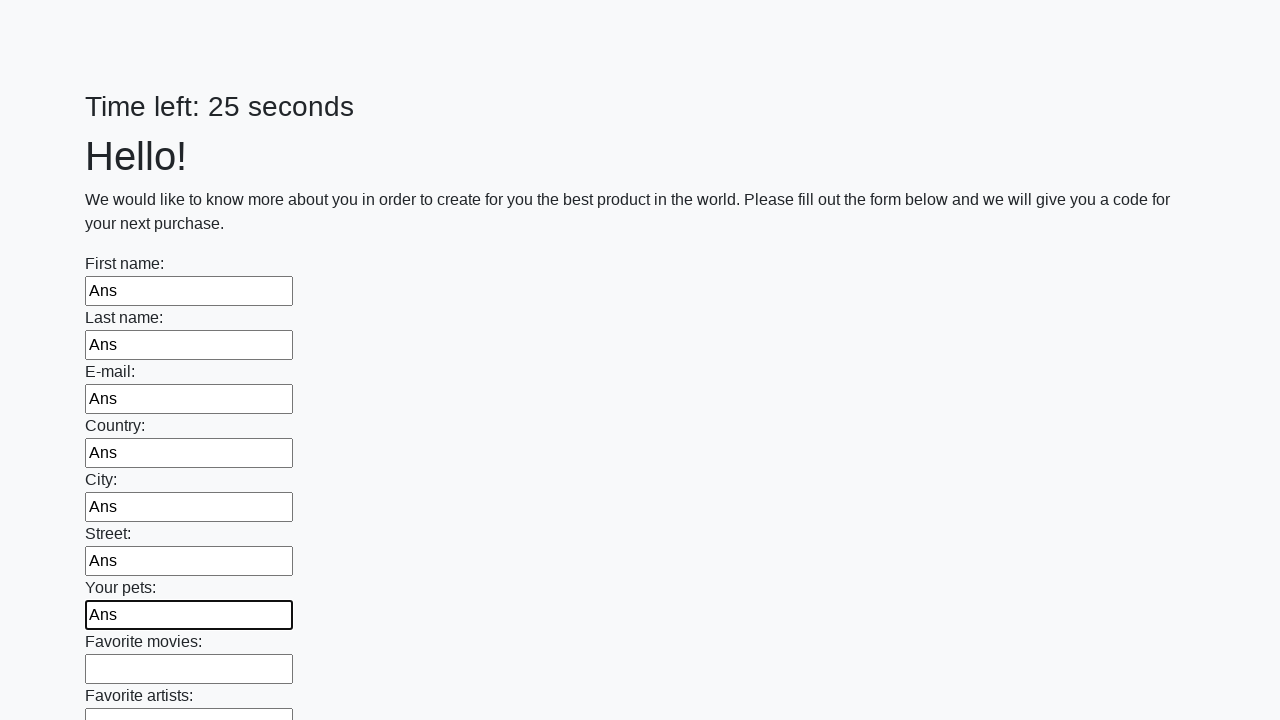

Filled text input field with 'Ans' on [type='text'] >> nth=7
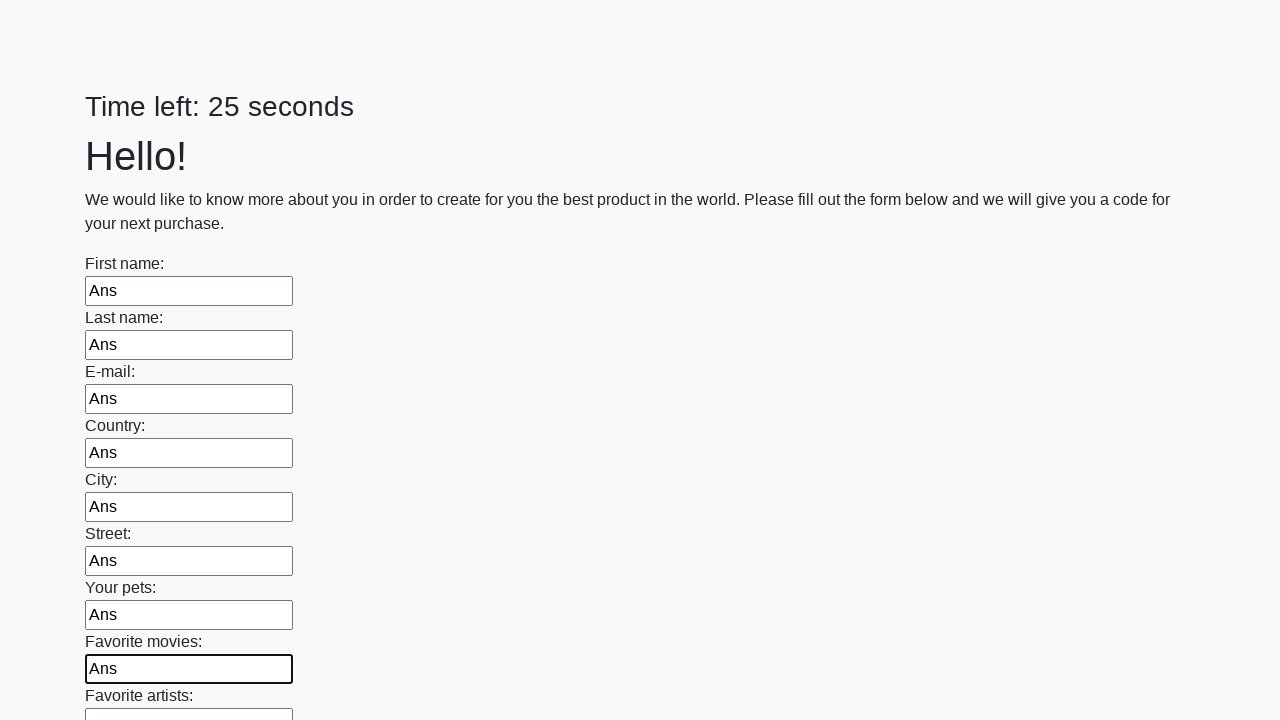

Filled text input field with 'Ans' on [type='text'] >> nth=8
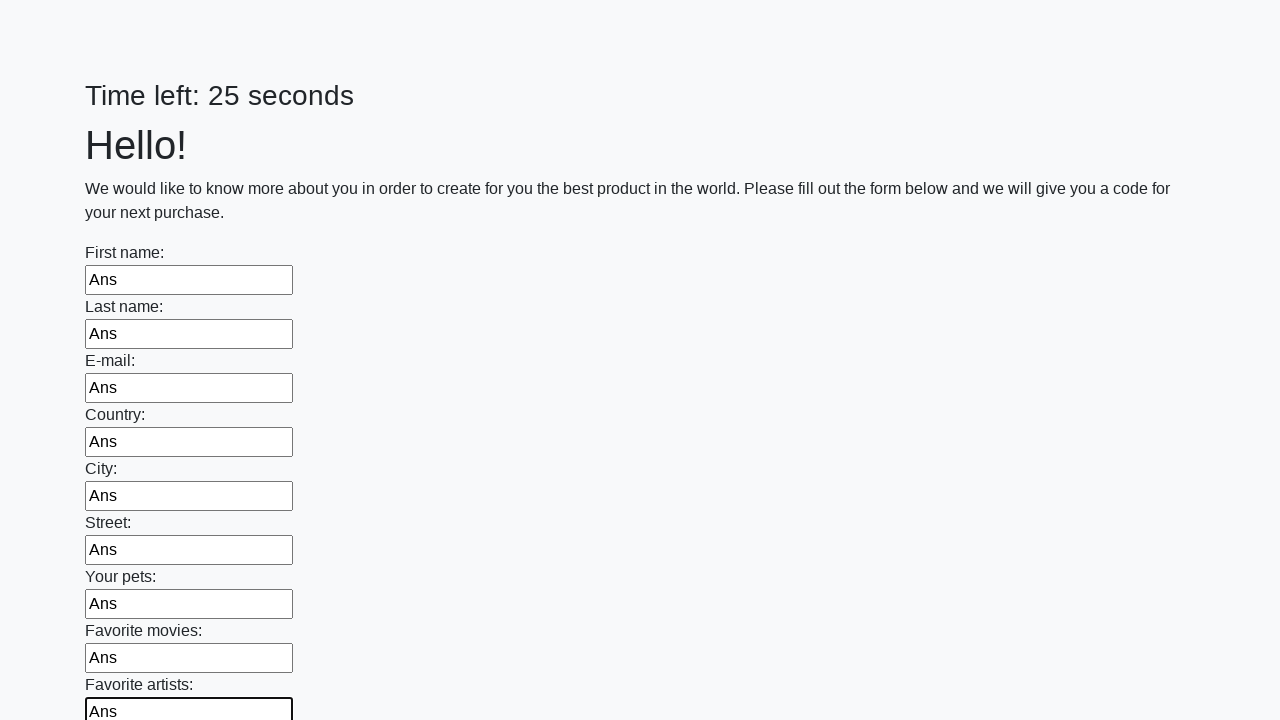

Filled text input field with 'Ans' on [type='text'] >> nth=9
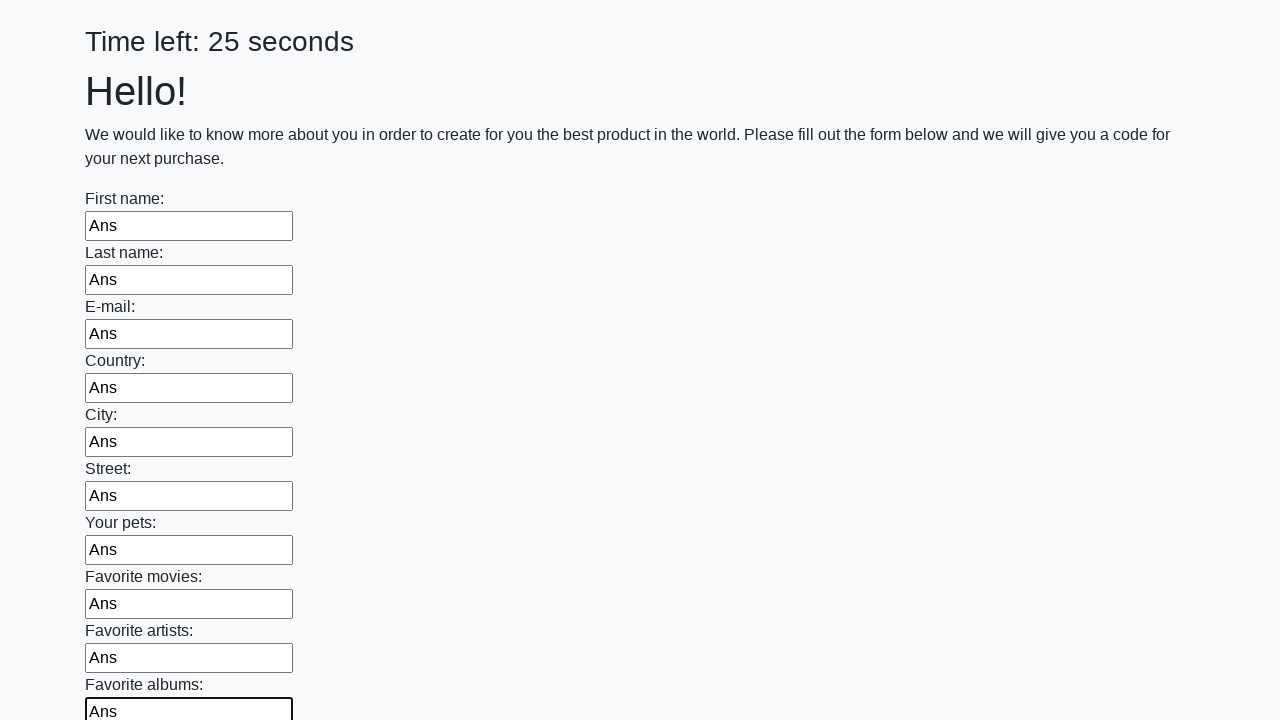

Filled text input field with 'Ans' on [type='text'] >> nth=10
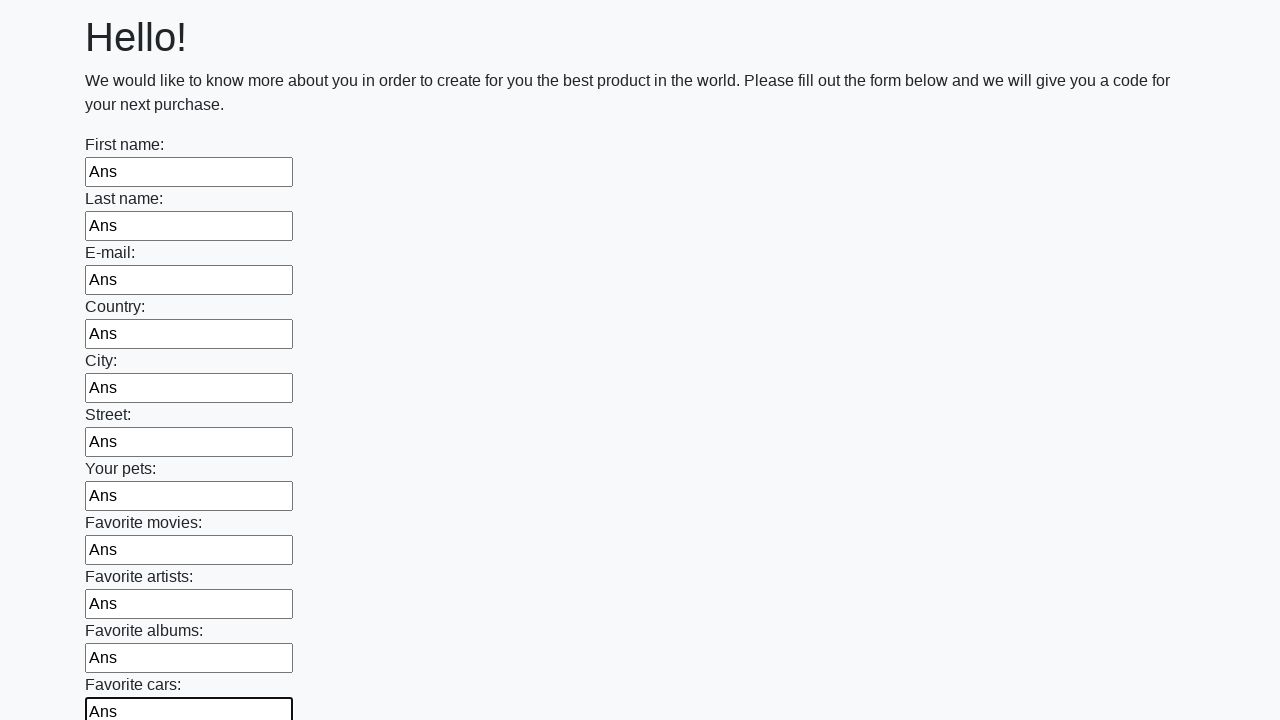

Filled text input field with 'Ans' on [type='text'] >> nth=11
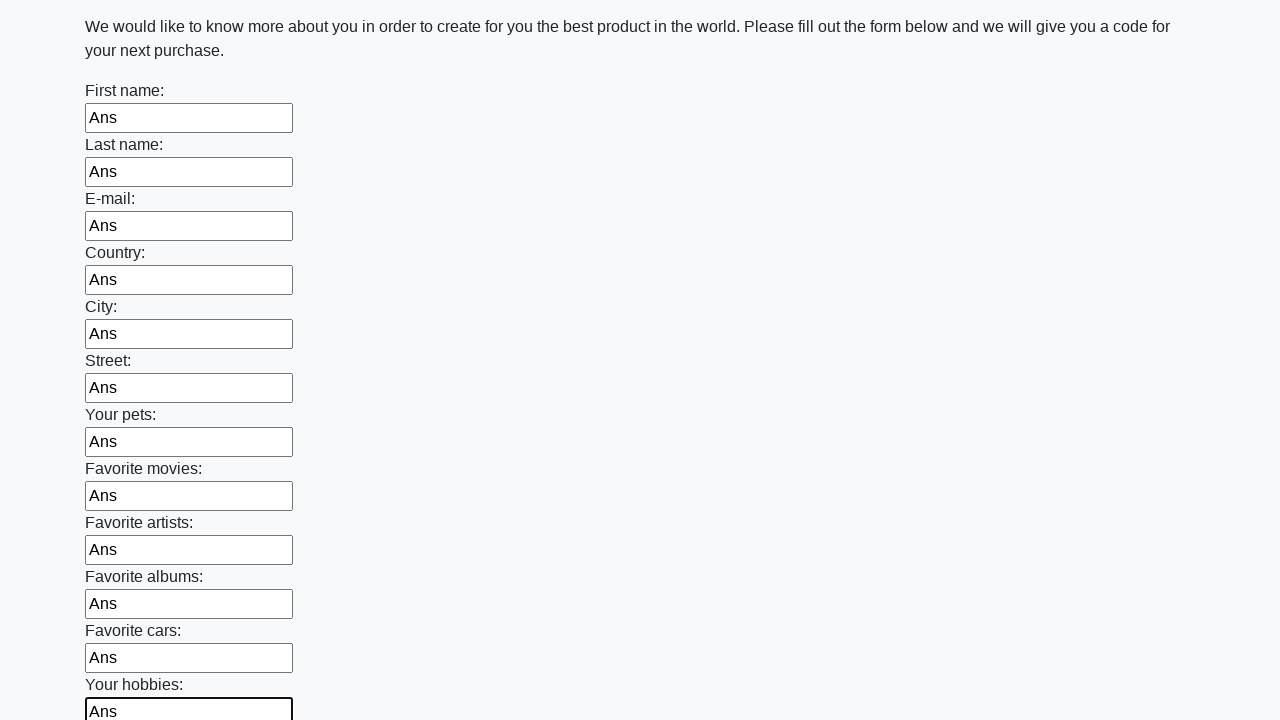

Filled text input field with 'Ans' on [type='text'] >> nth=12
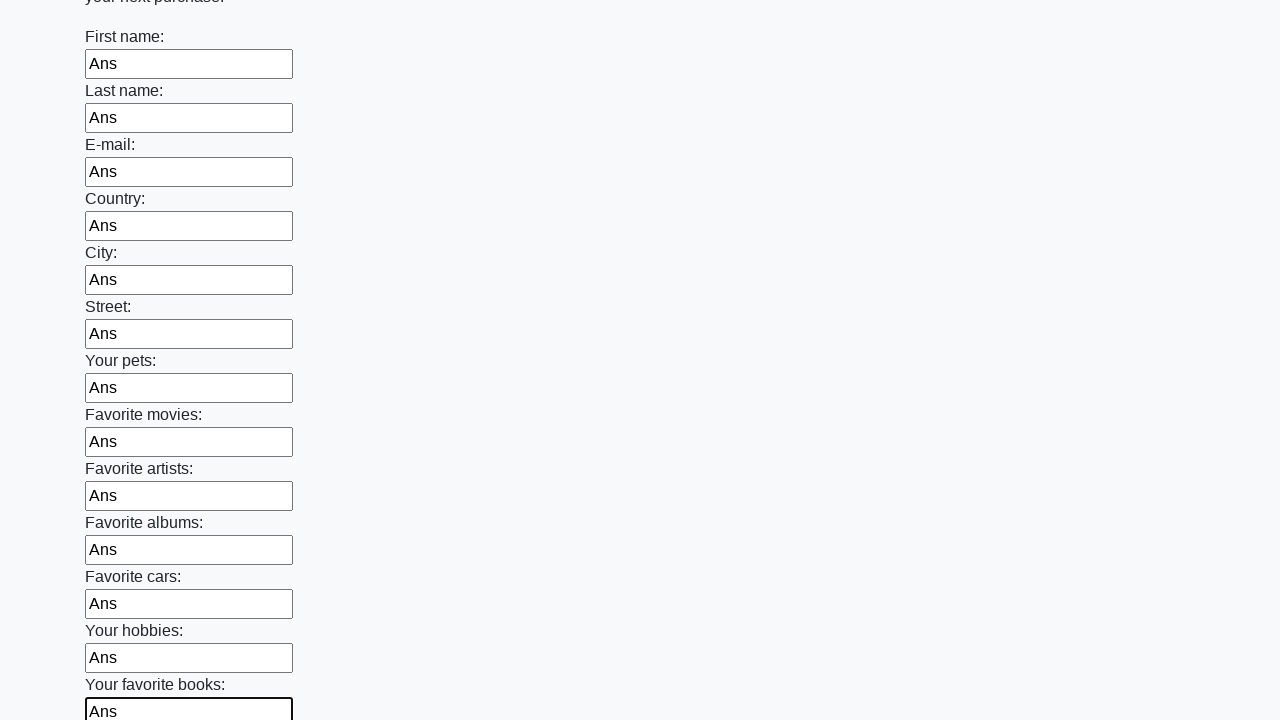

Filled text input field with 'Ans' on [type='text'] >> nth=13
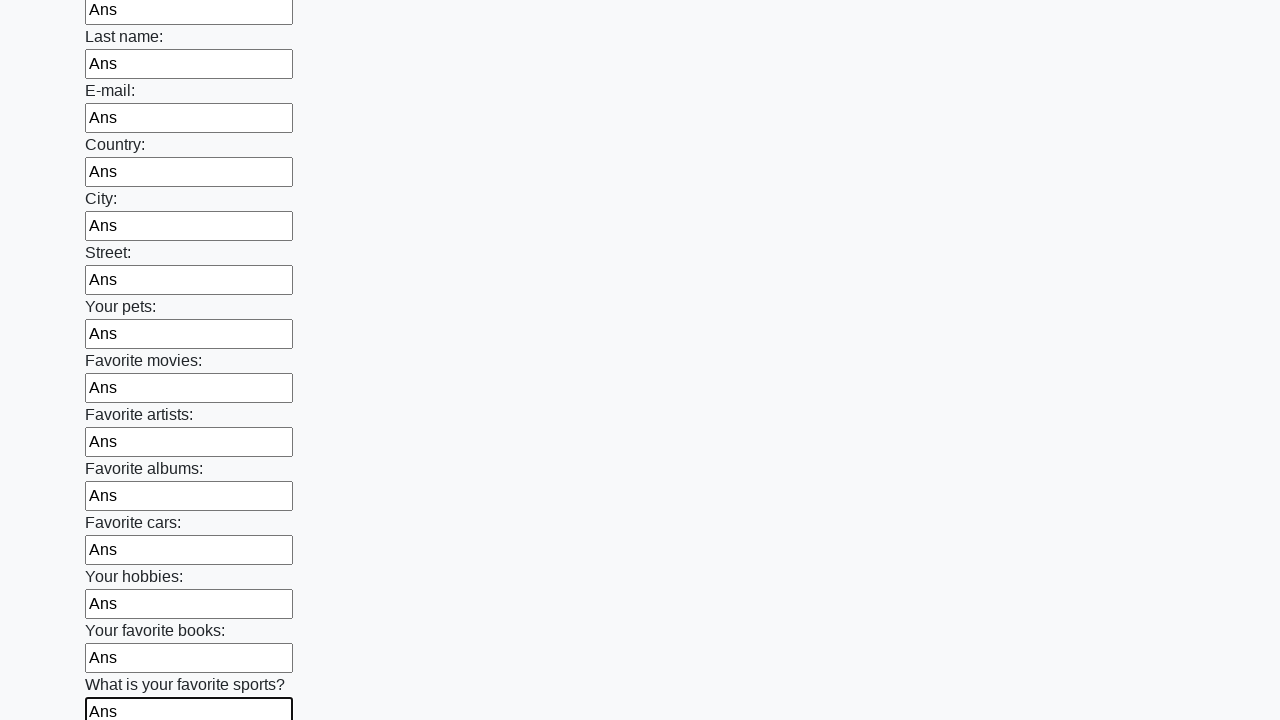

Filled text input field with 'Ans' on [type='text'] >> nth=14
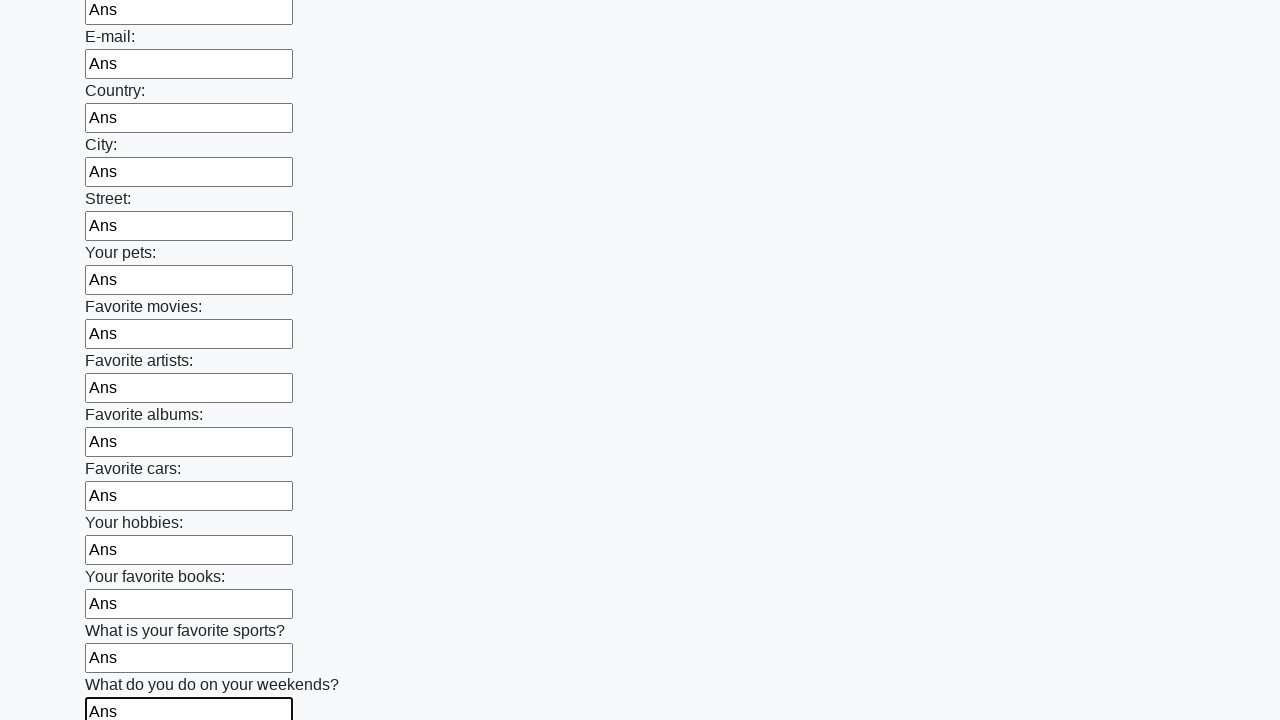

Filled text input field with 'Ans' on [type='text'] >> nth=15
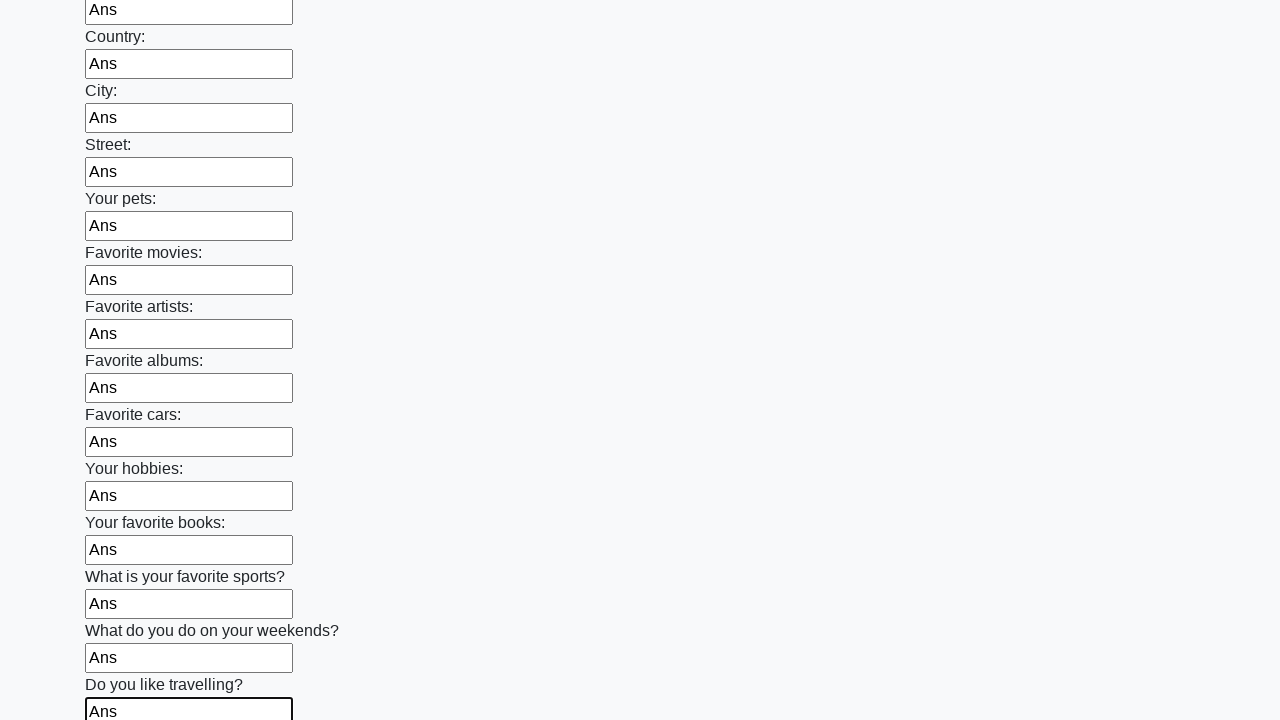

Filled text input field with 'Ans' on [type='text'] >> nth=16
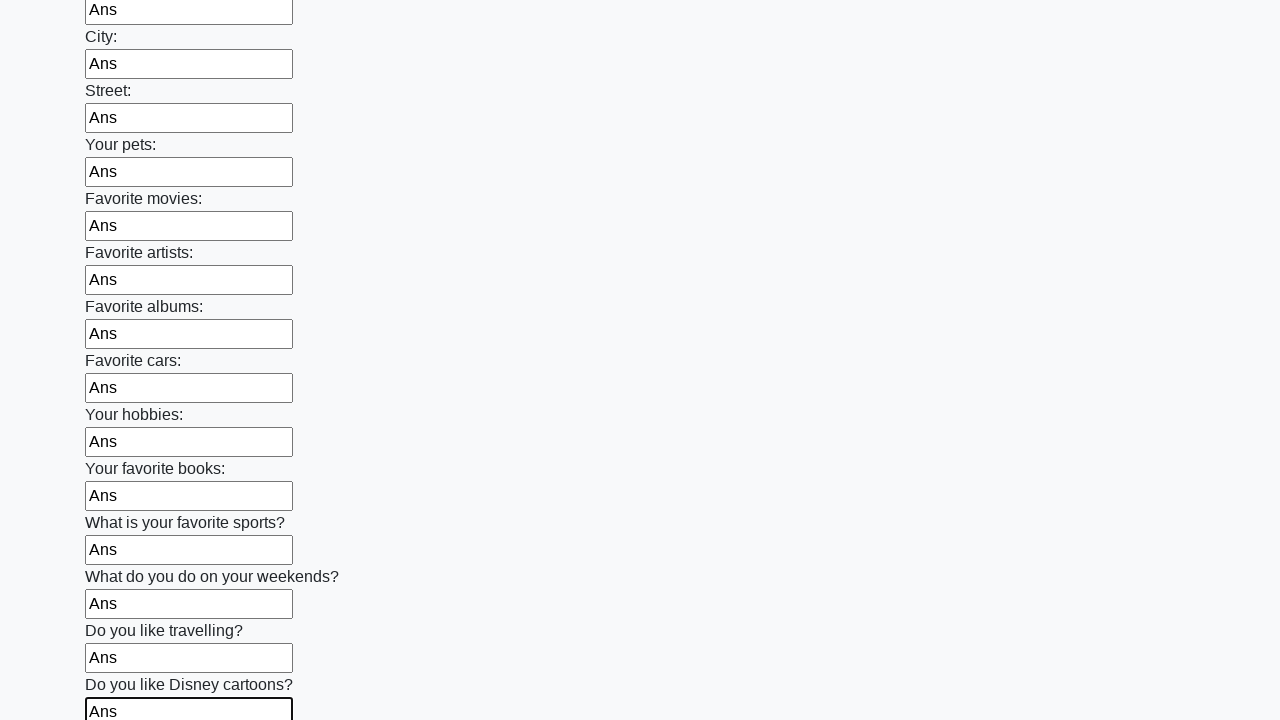

Filled text input field with 'Ans' on [type='text'] >> nth=17
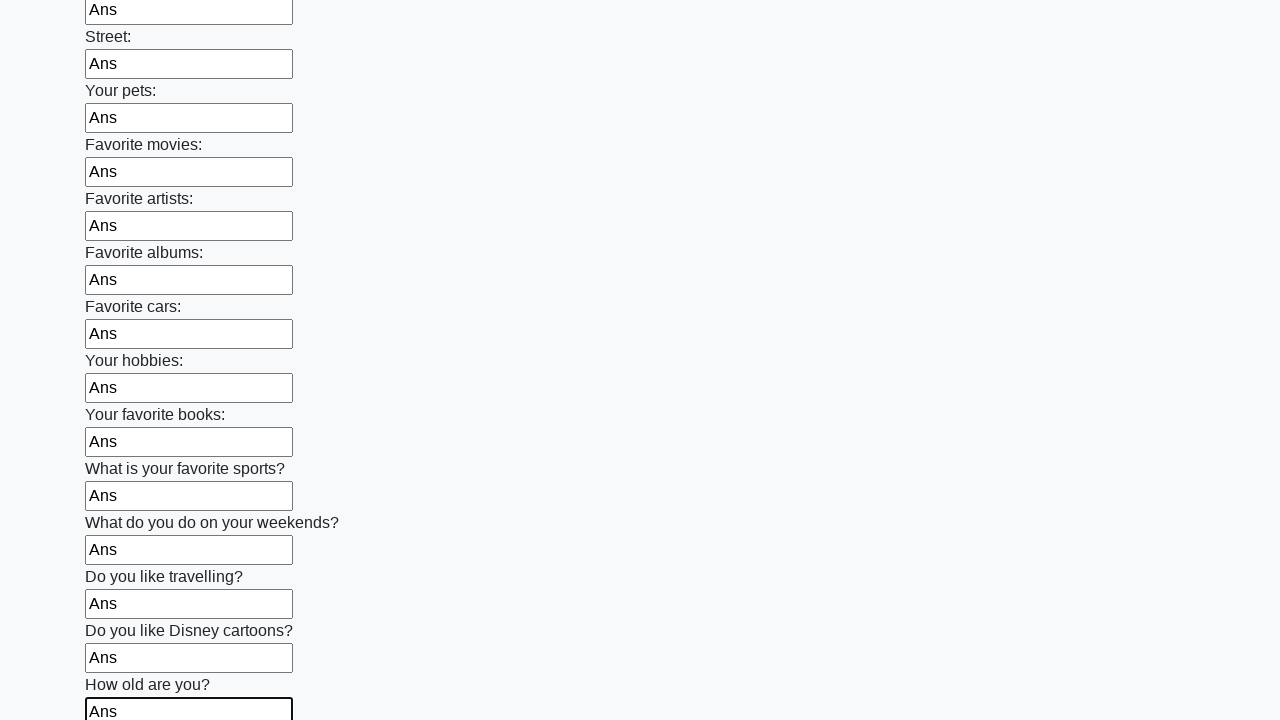

Filled text input field with 'Ans' on [type='text'] >> nth=18
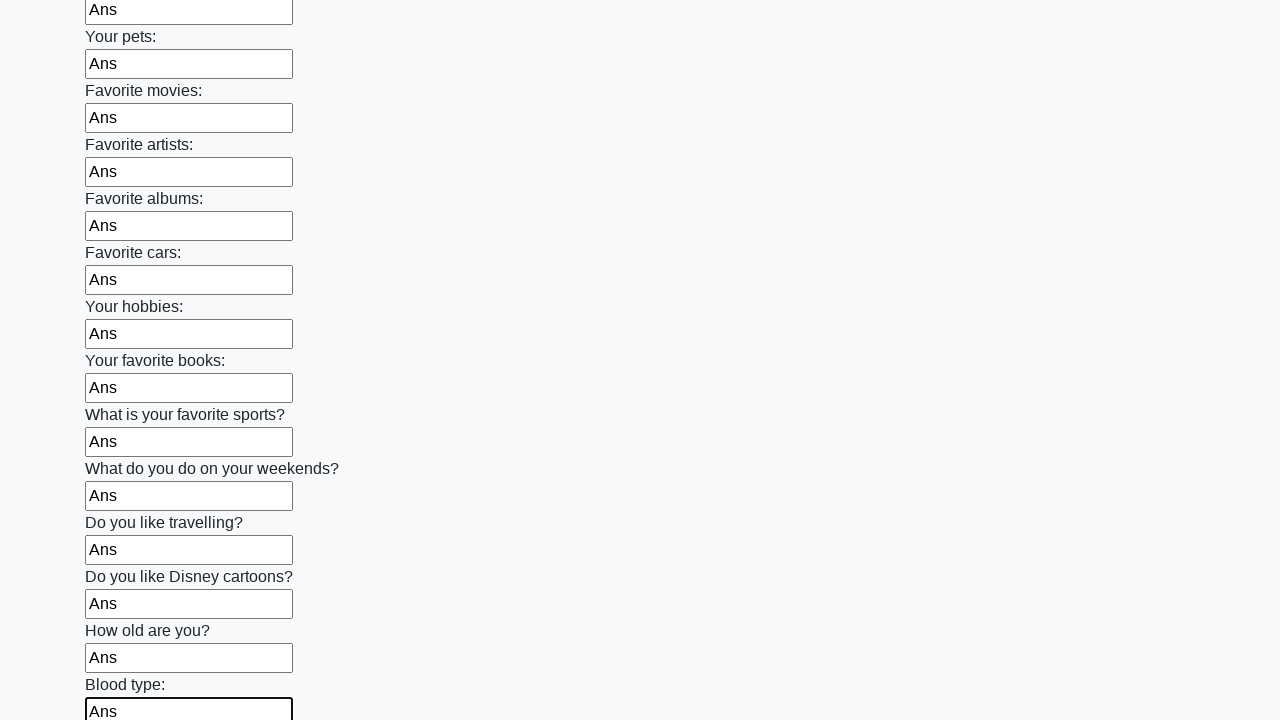

Filled text input field with 'Ans' on [type='text'] >> nth=19
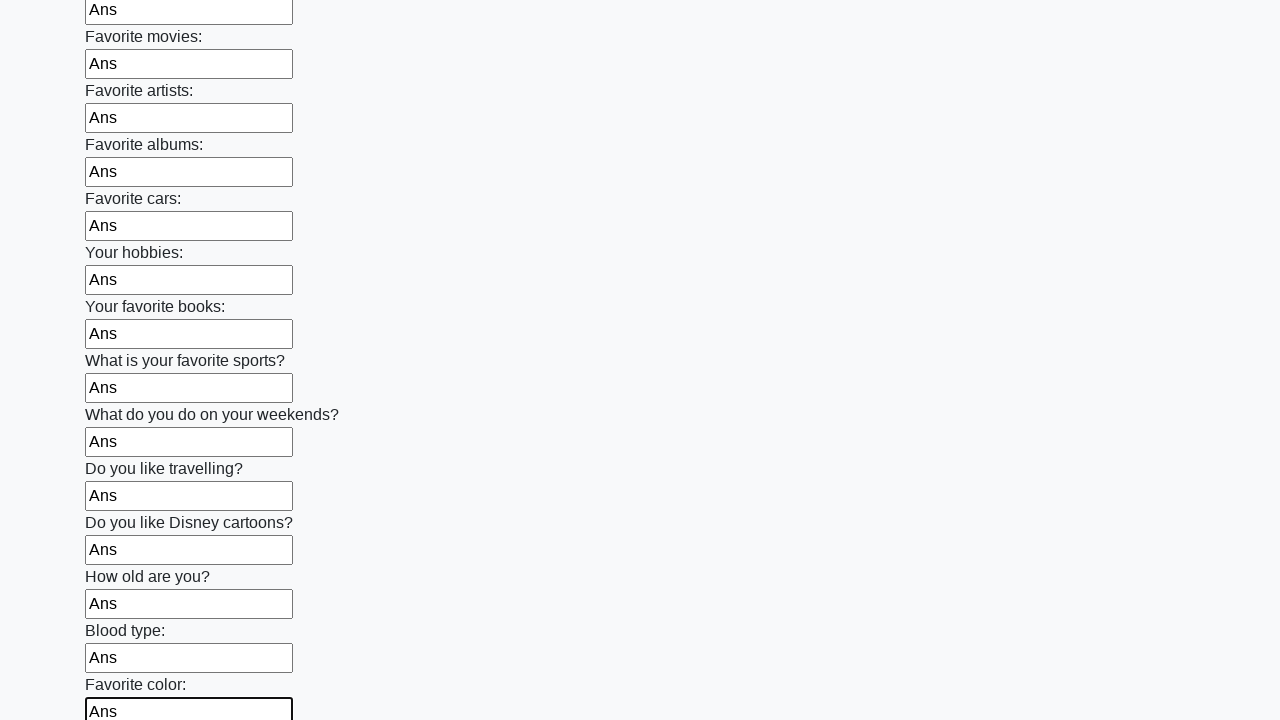

Filled text input field with 'Ans' on [type='text'] >> nth=20
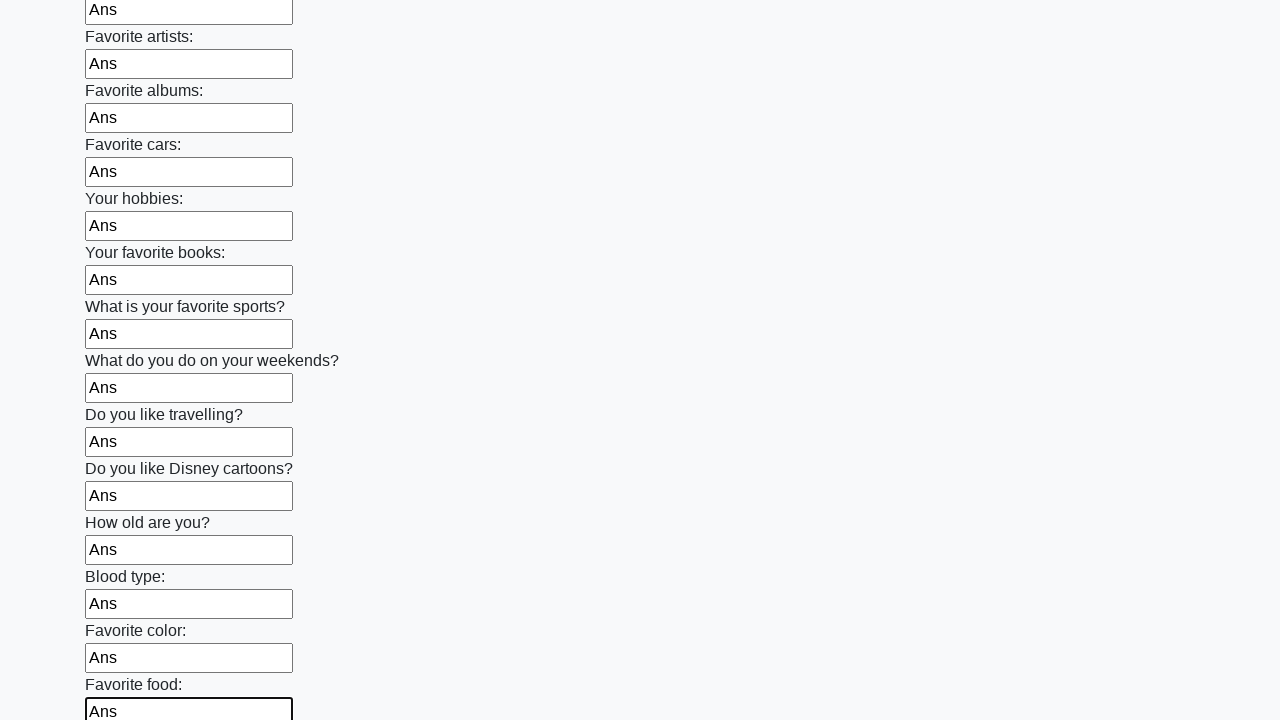

Filled text input field with 'Ans' on [type='text'] >> nth=21
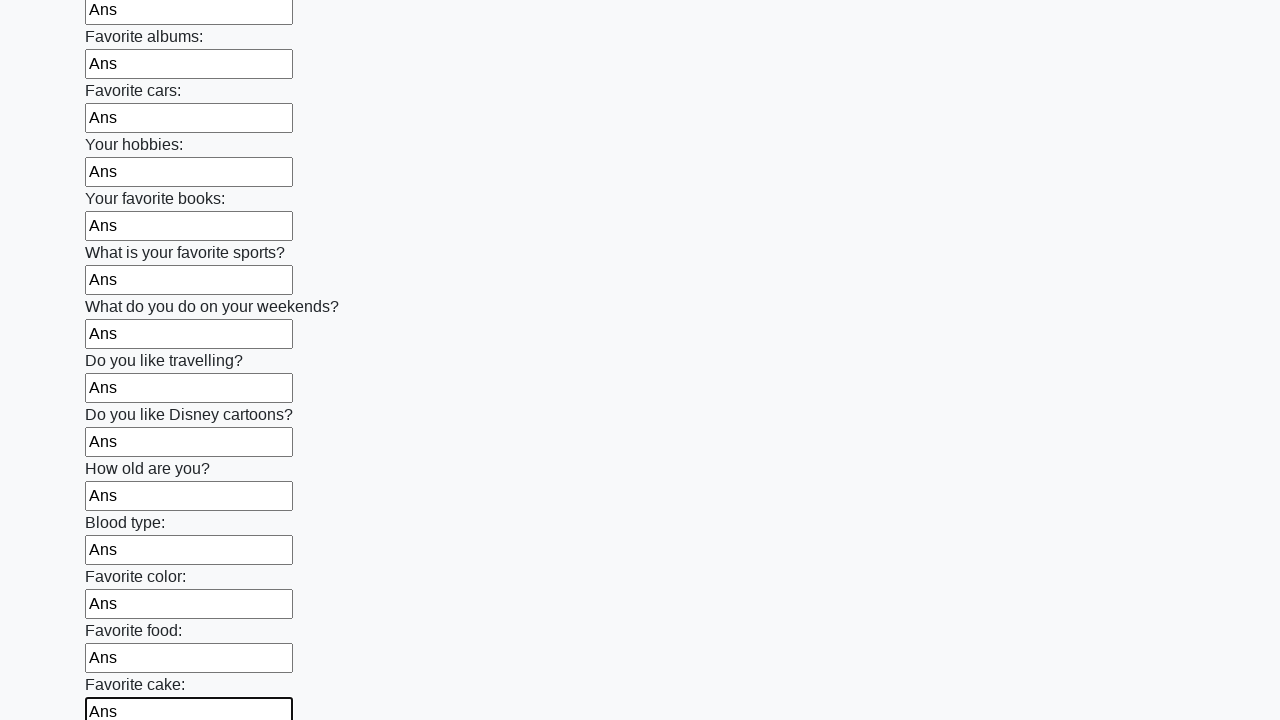

Filled text input field with 'Ans' on [type='text'] >> nth=22
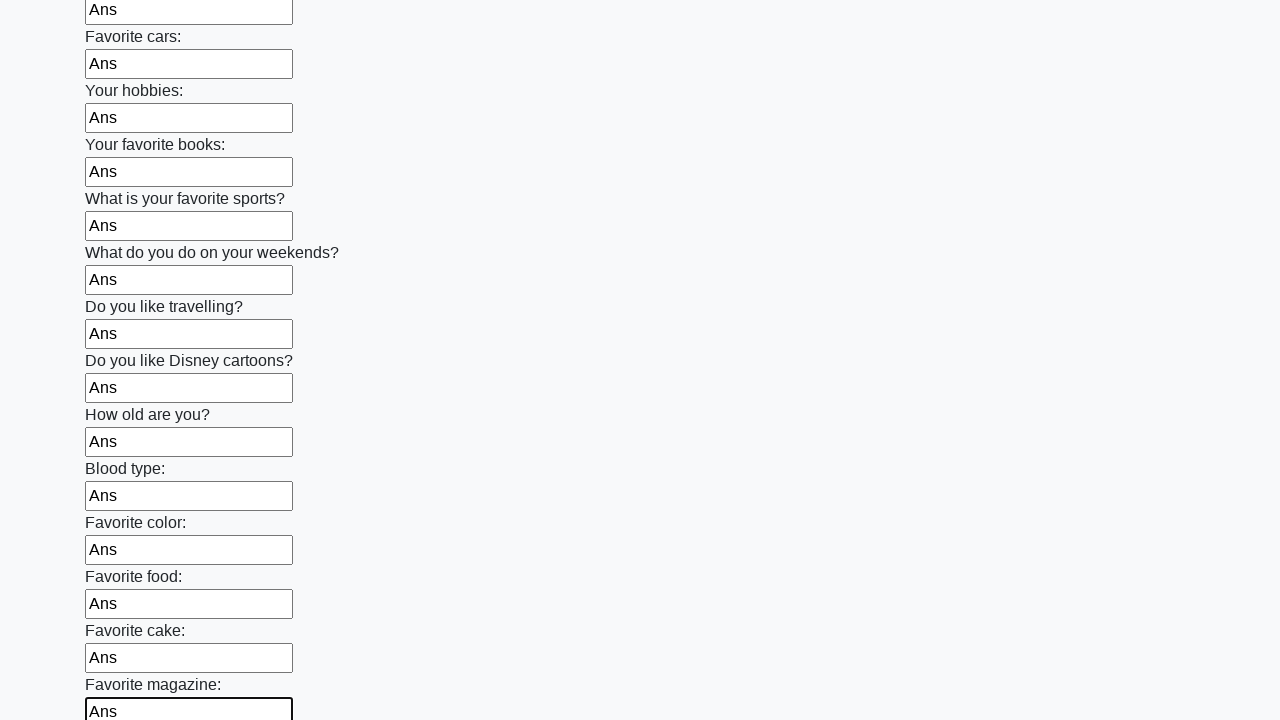

Filled text input field with 'Ans' on [type='text'] >> nth=23
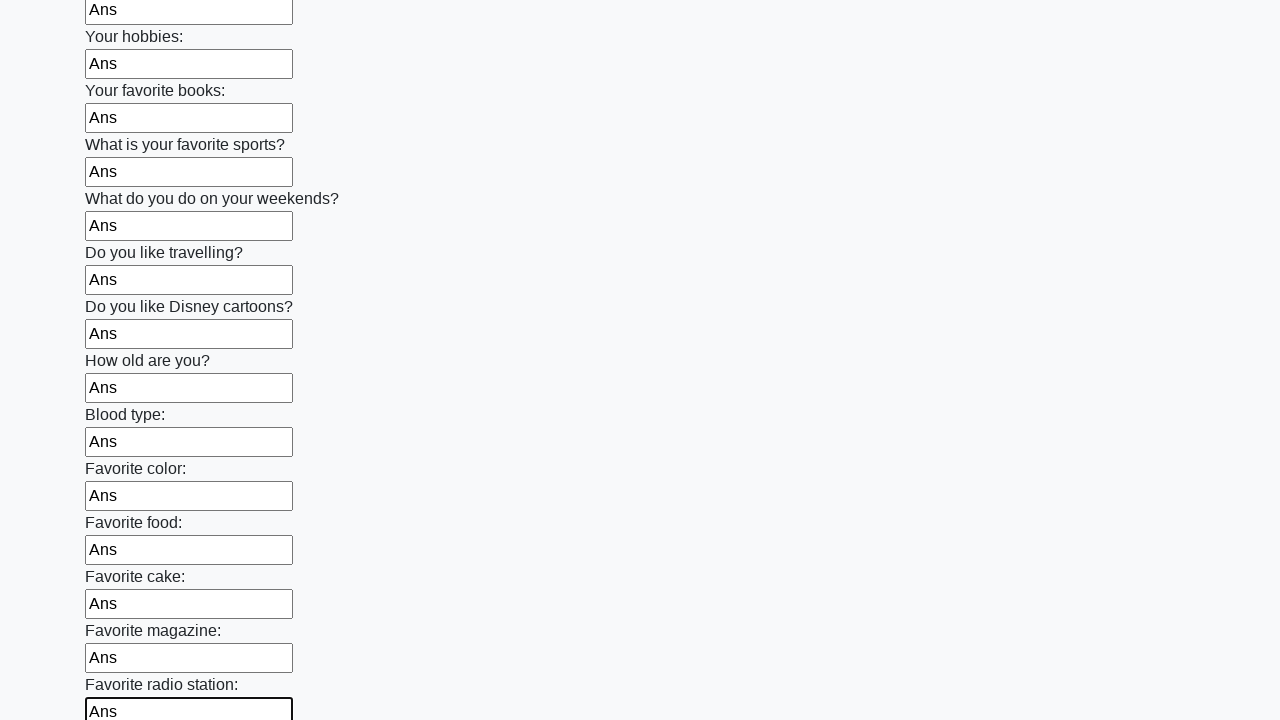

Filled text input field with 'Ans' on [type='text'] >> nth=24
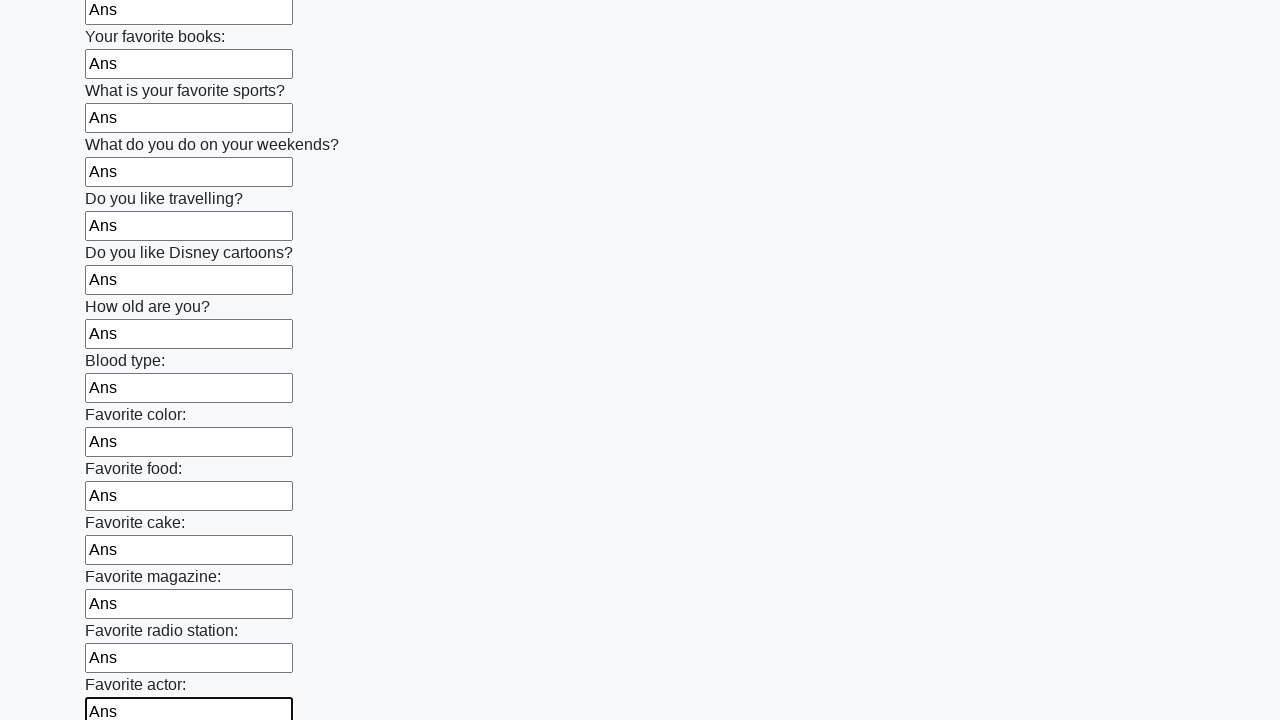

Filled text input field with 'Ans' on [type='text'] >> nth=25
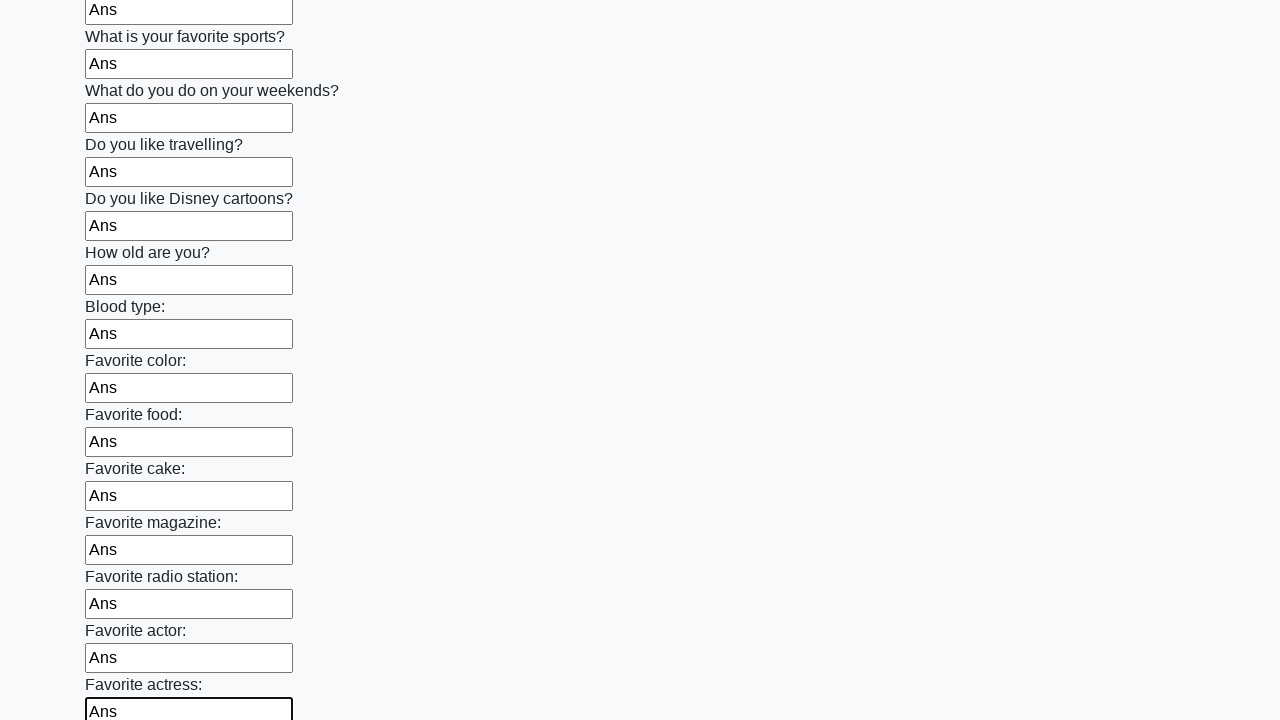

Filled text input field with 'Ans' on [type='text'] >> nth=26
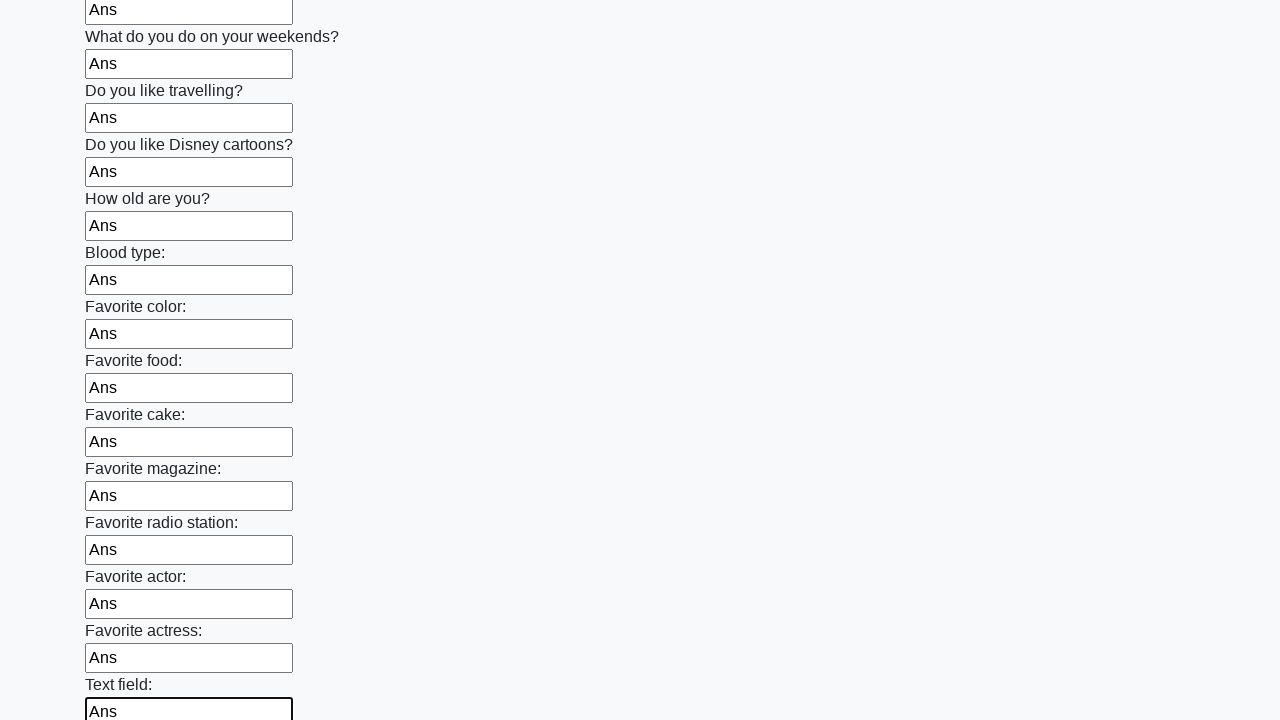

Filled text input field with 'Ans' on [type='text'] >> nth=27
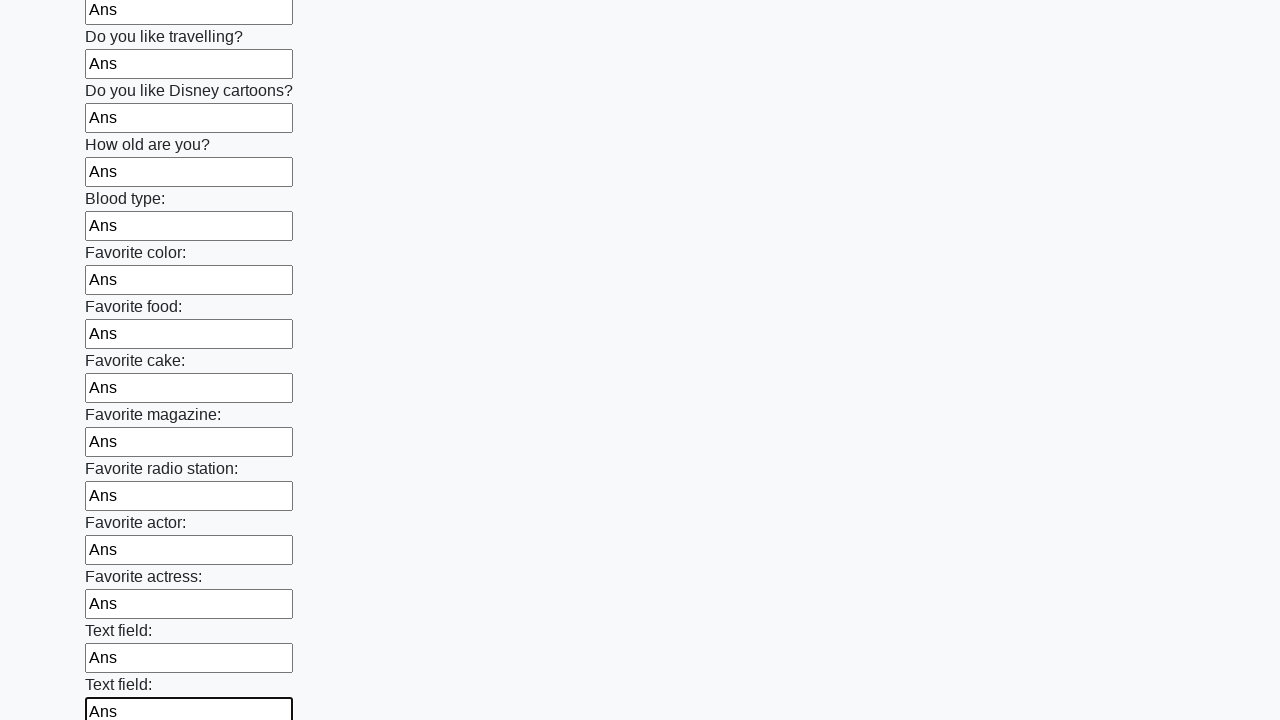

Filled text input field with 'Ans' on [type='text'] >> nth=28
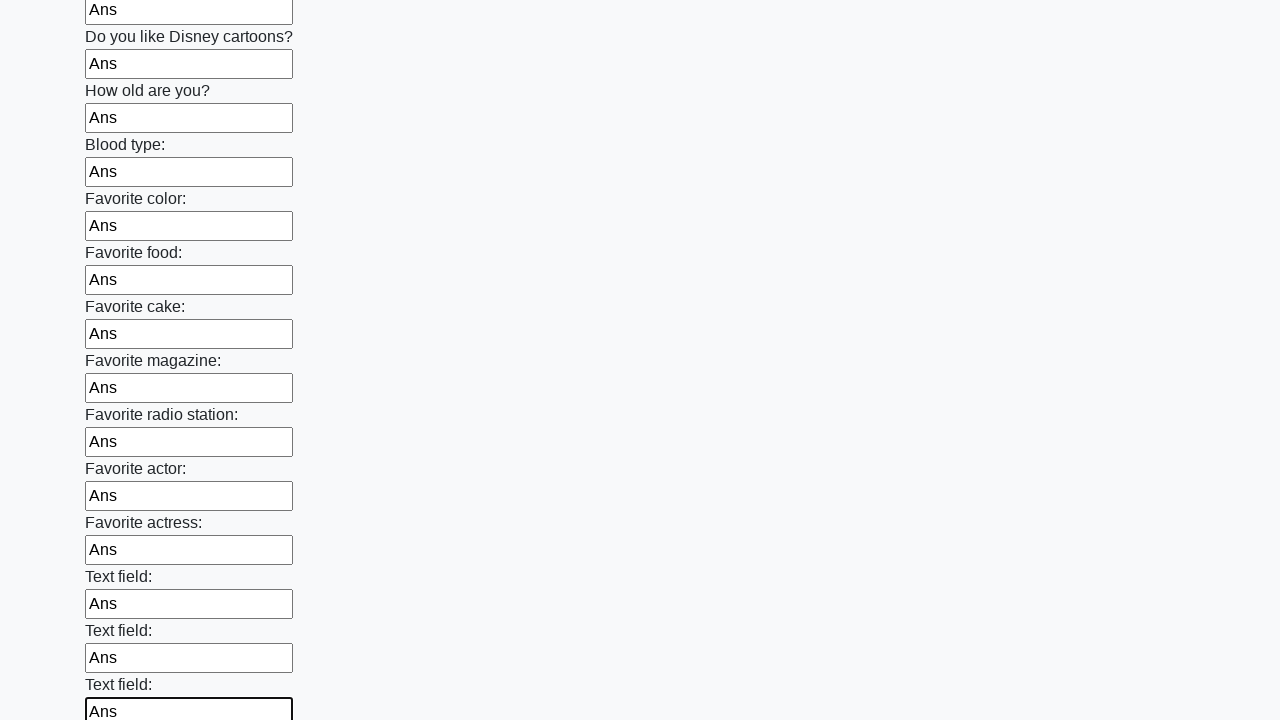

Filled text input field with 'Ans' on [type='text'] >> nth=29
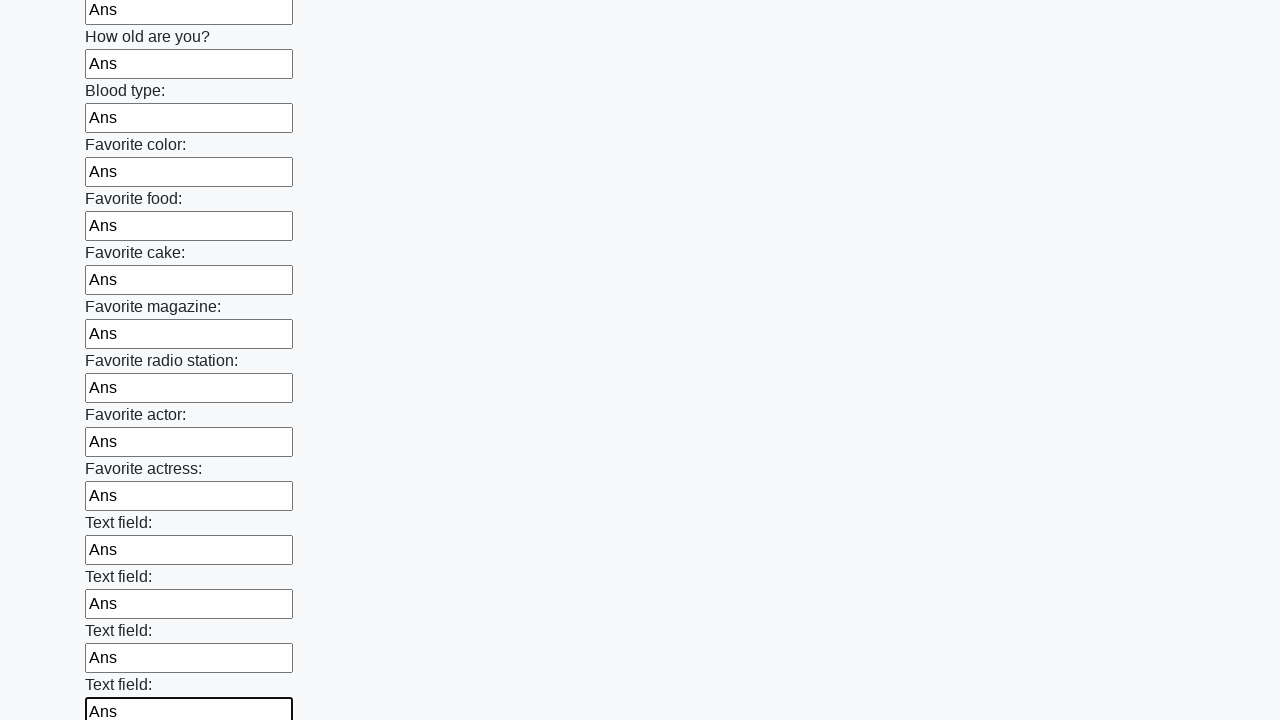

Filled text input field with 'Ans' on [type='text'] >> nth=30
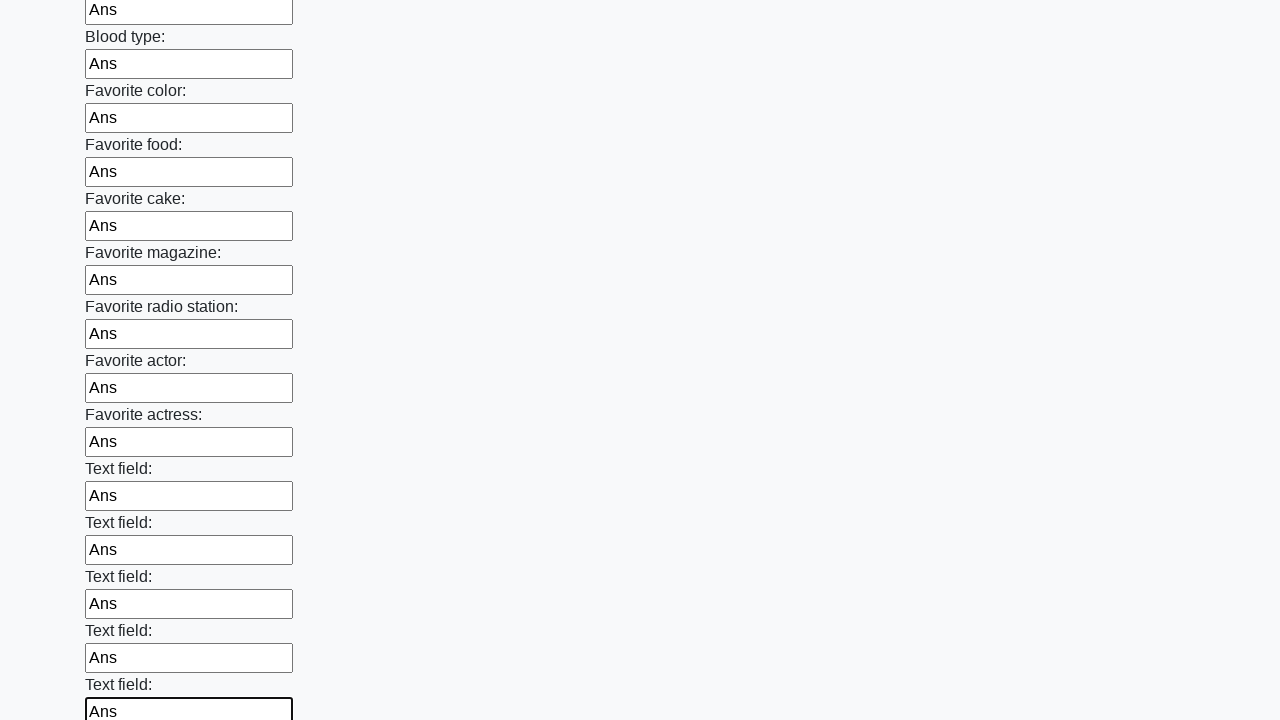

Filled text input field with 'Ans' on [type='text'] >> nth=31
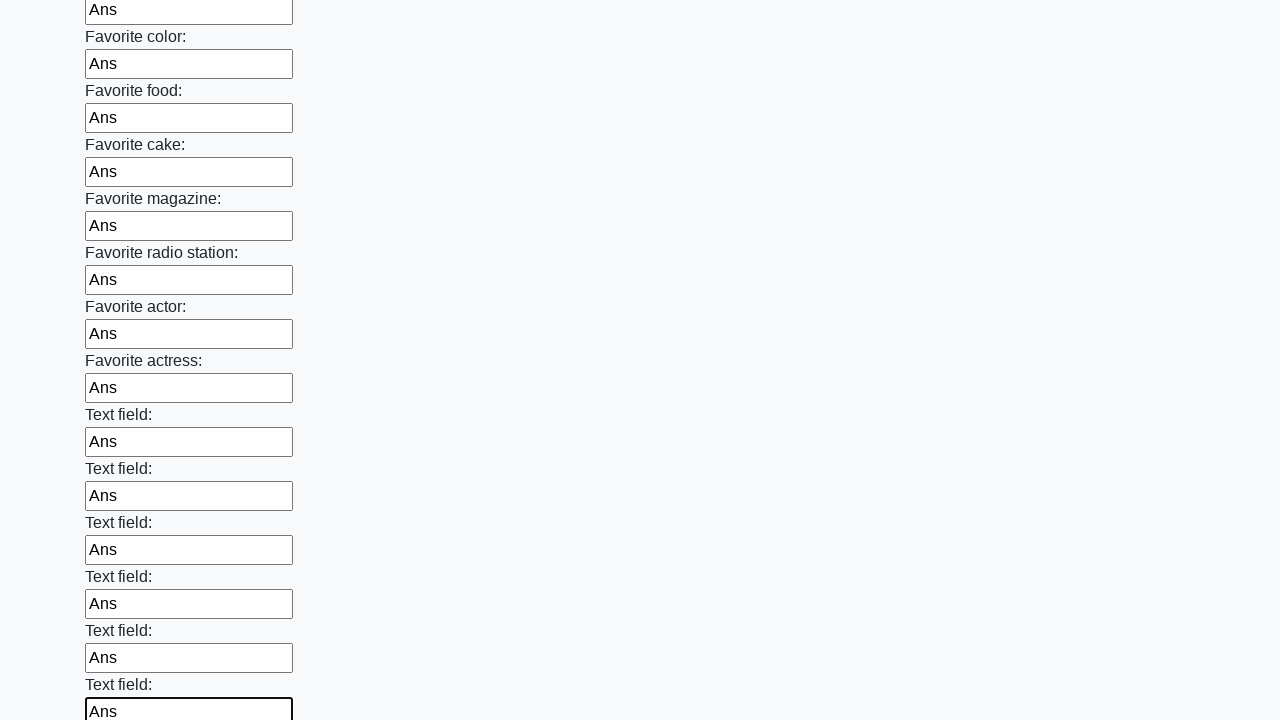

Filled text input field with 'Ans' on [type='text'] >> nth=32
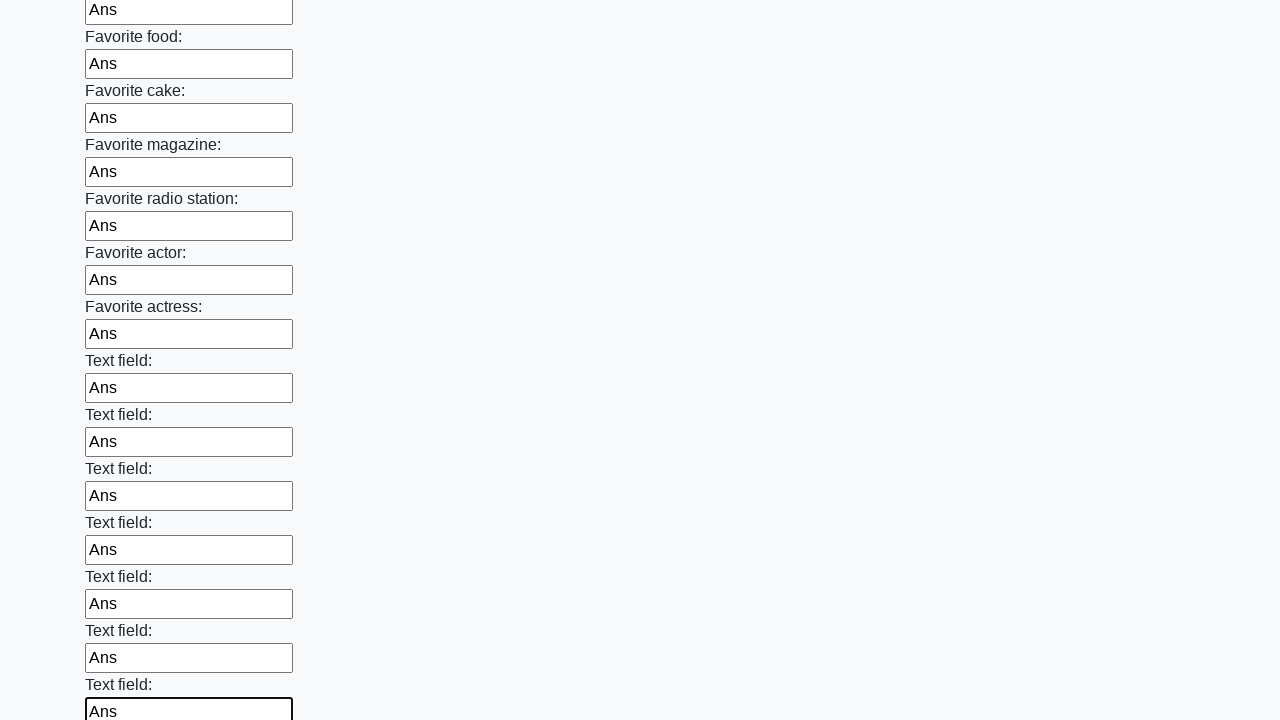

Filled text input field with 'Ans' on [type='text'] >> nth=33
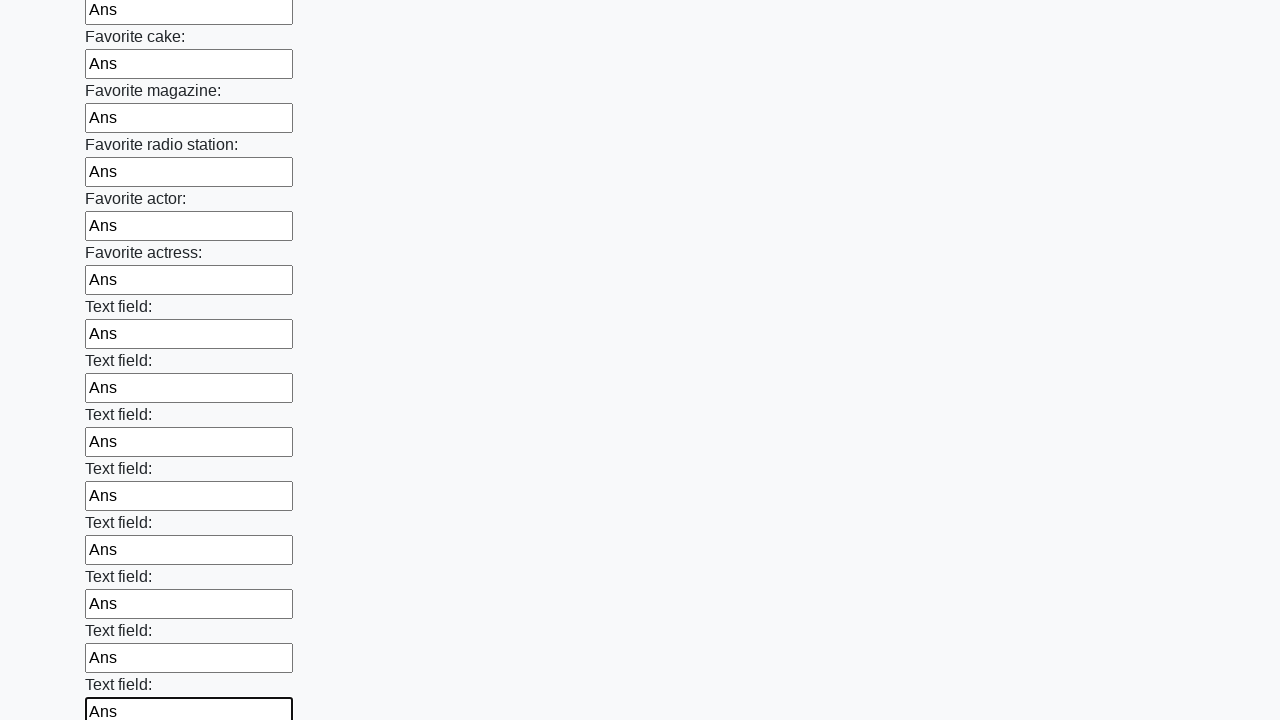

Filled text input field with 'Ans' on [type='text'] >> nth=34
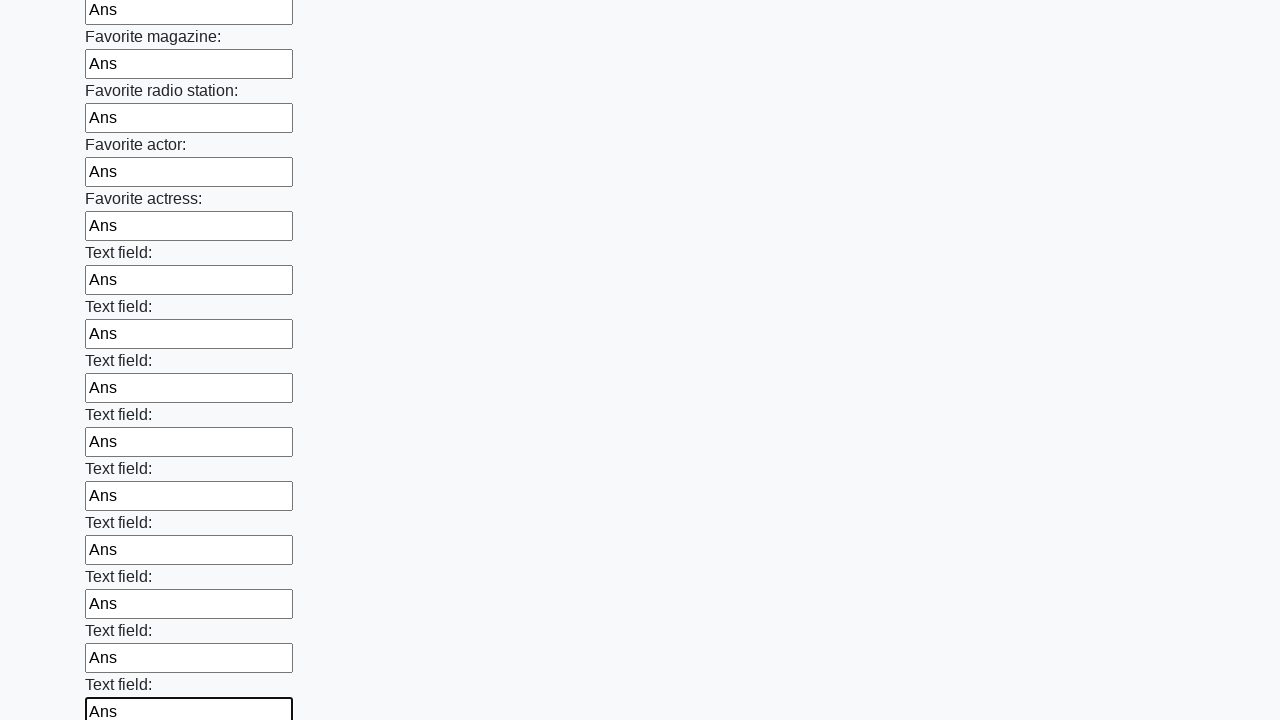

Filled text input field with 'Ans' on [type='text'] >> nth=35
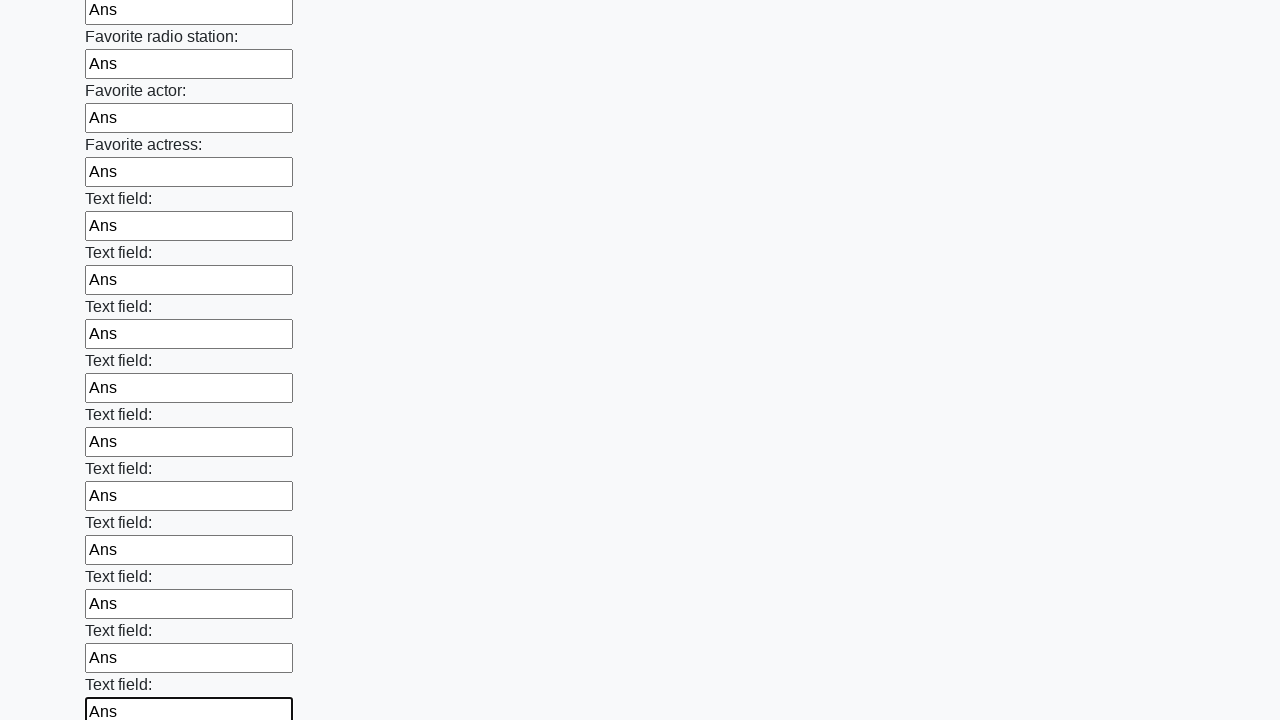

Filled text input field with 'Ans' on [type='text'] >> nth=36
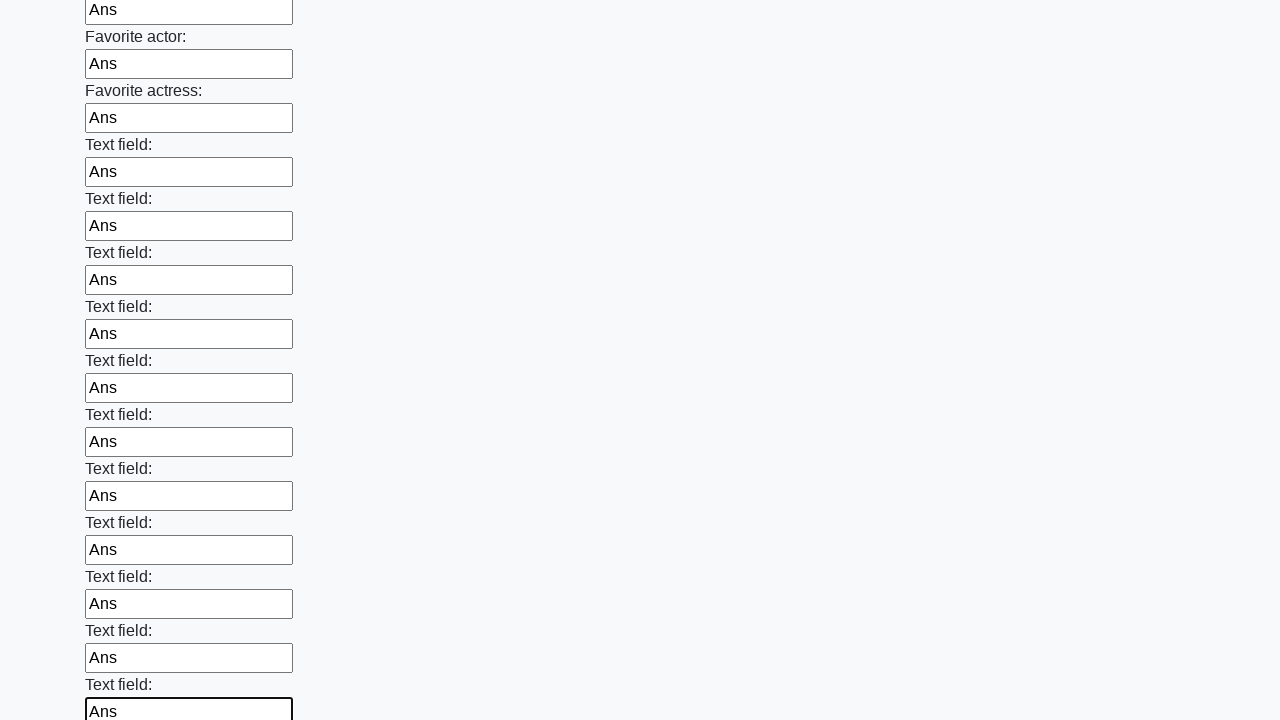

Filled text input field with 'Ans' on [type='text'] >> nth=37
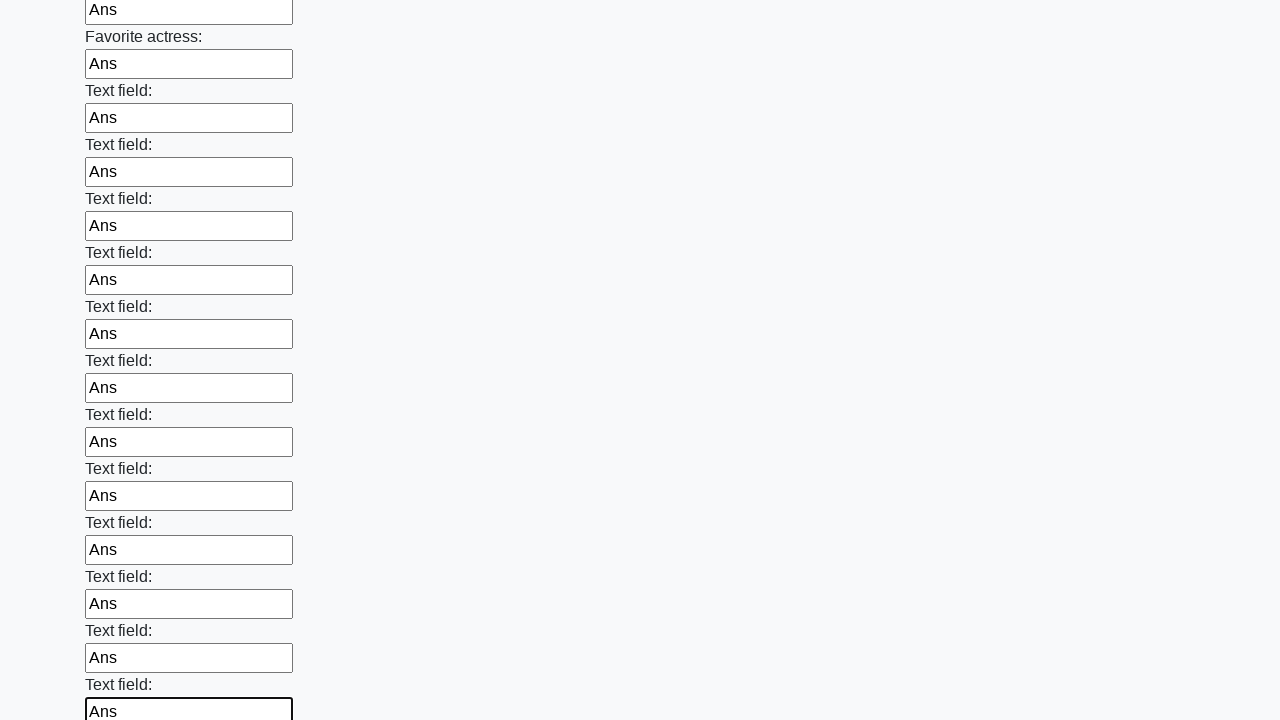

Filled text input field with 'Ans' on [type='text'] >> nth=38
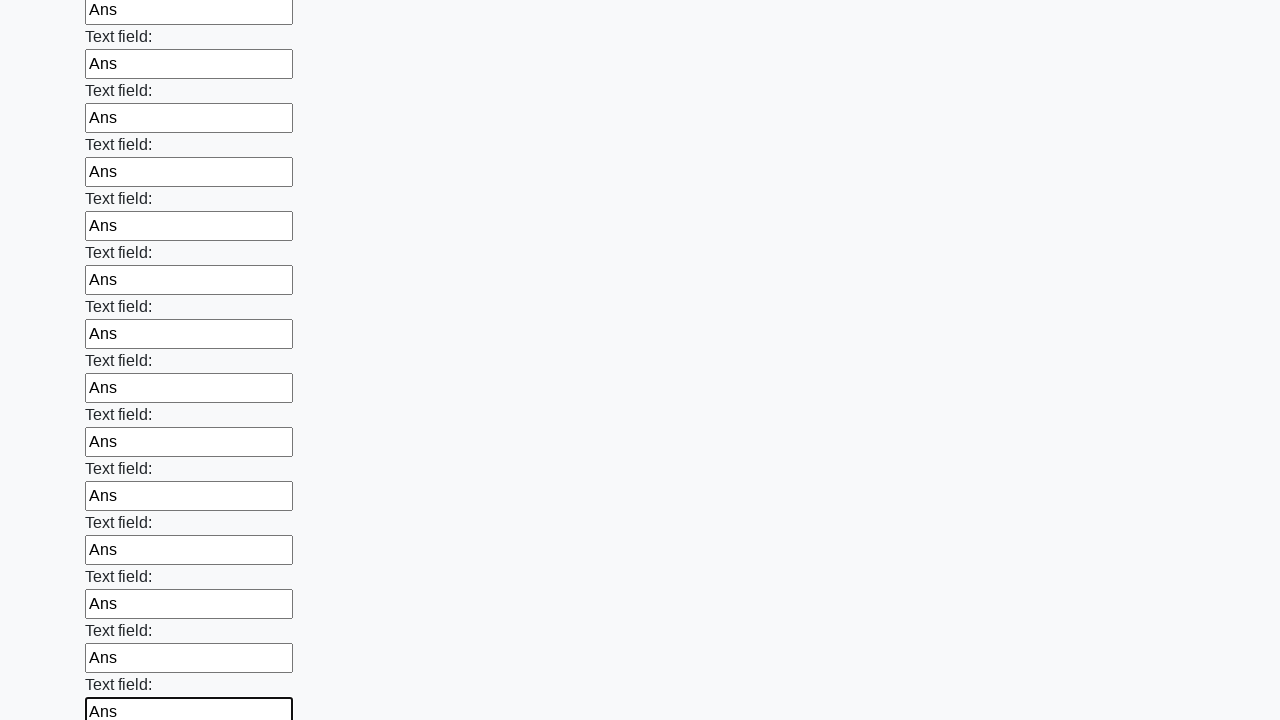

Filled text input field with 'Ans' on [type='text'] >> nth=39
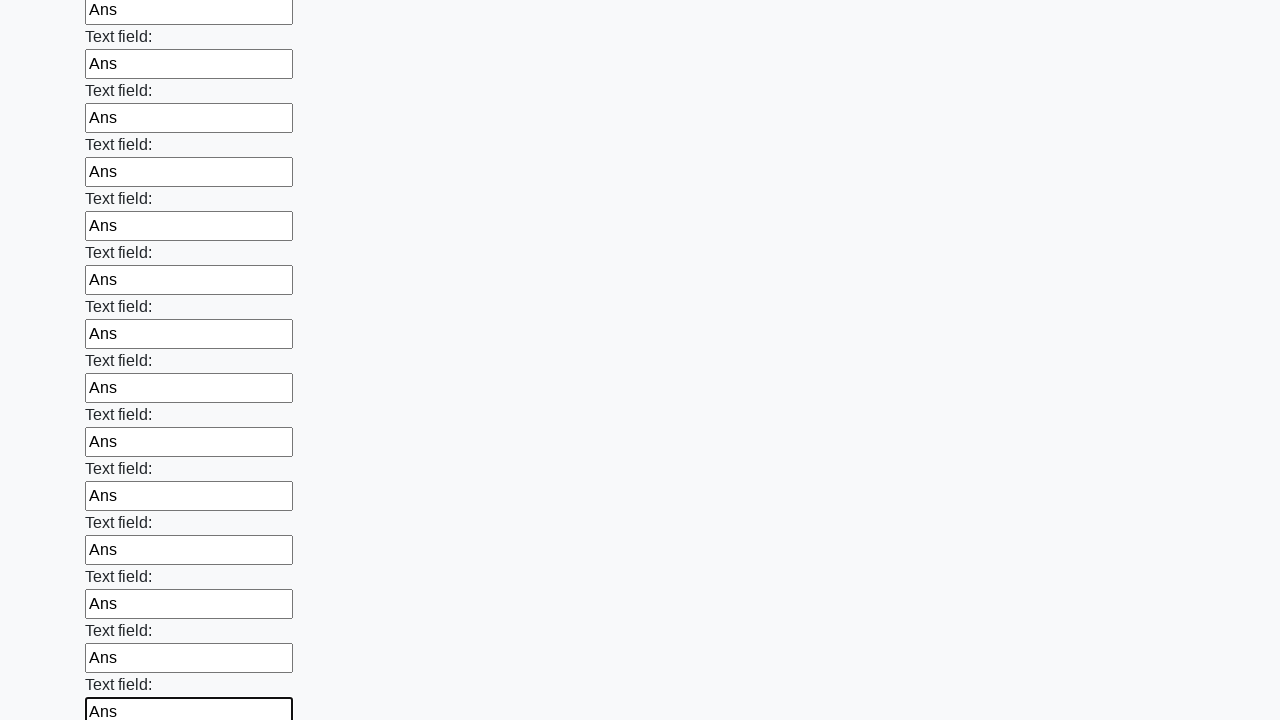

Filled text input field with 'Ans' on [type='text'] >> nth=40
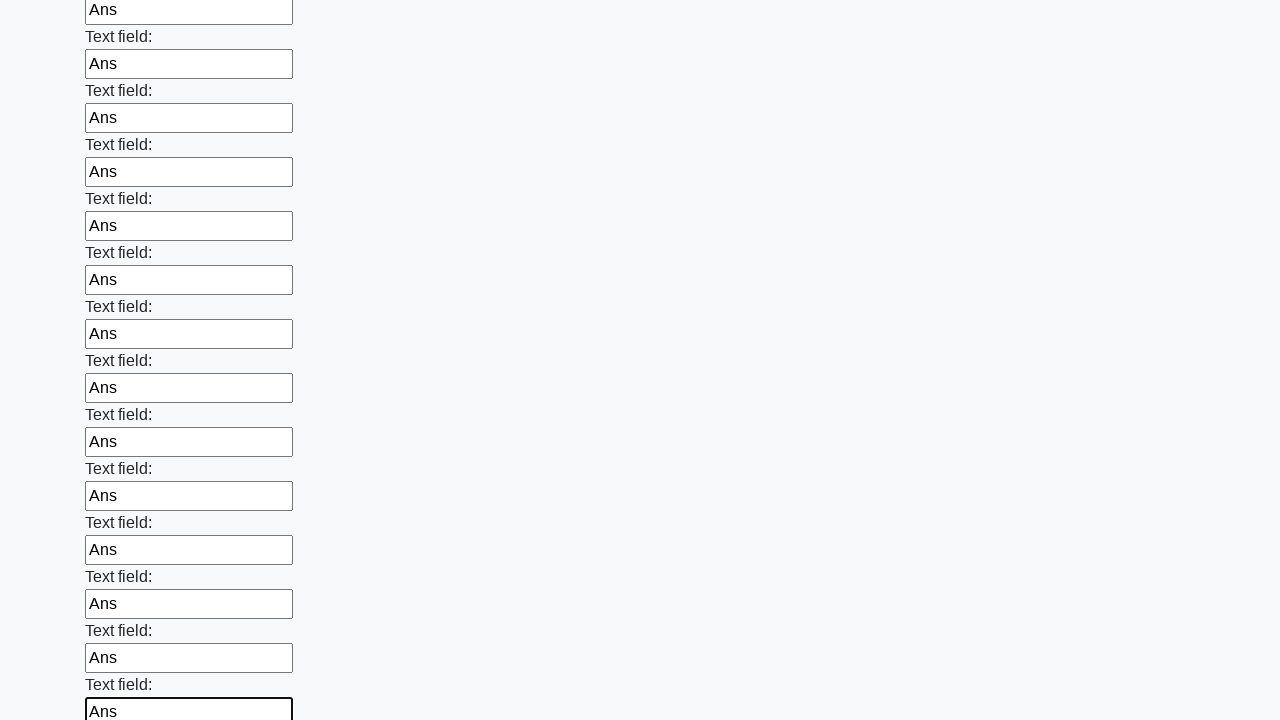

Filled text input field with 'Ans' on [type='text'] >> nth=41
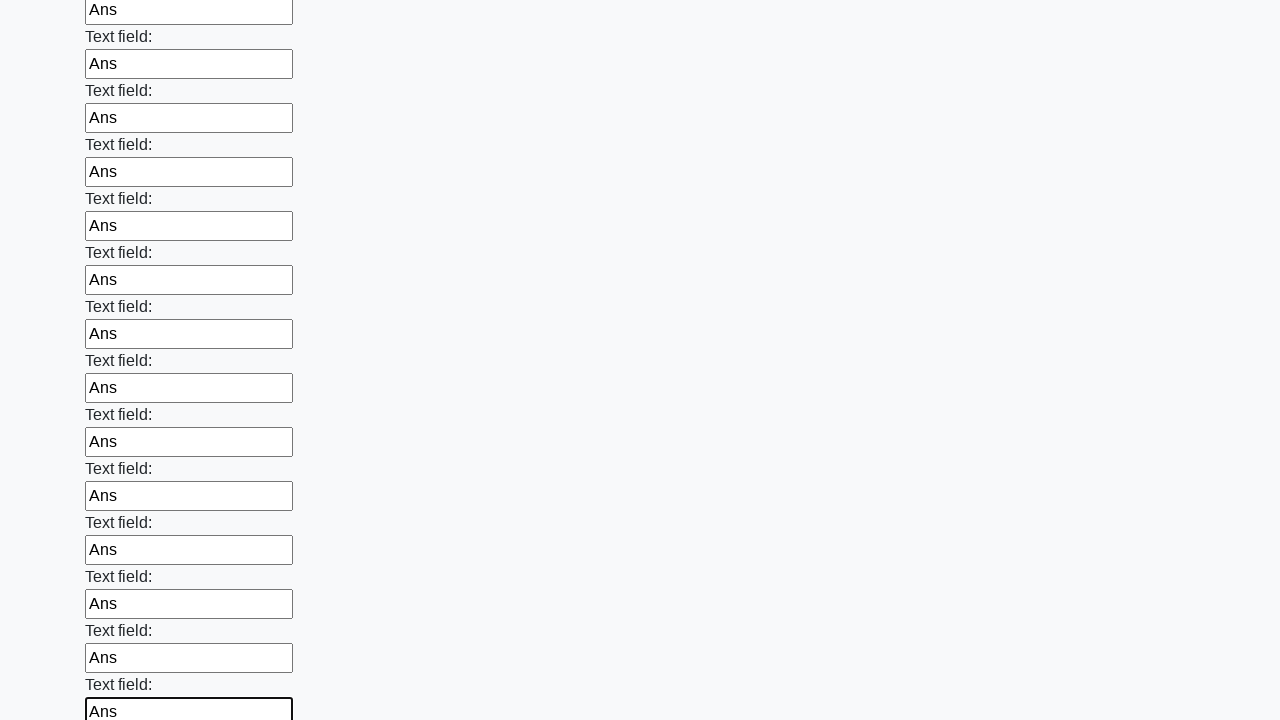

Filled text input field with 'Ans' on [type='text'] >> nth=42
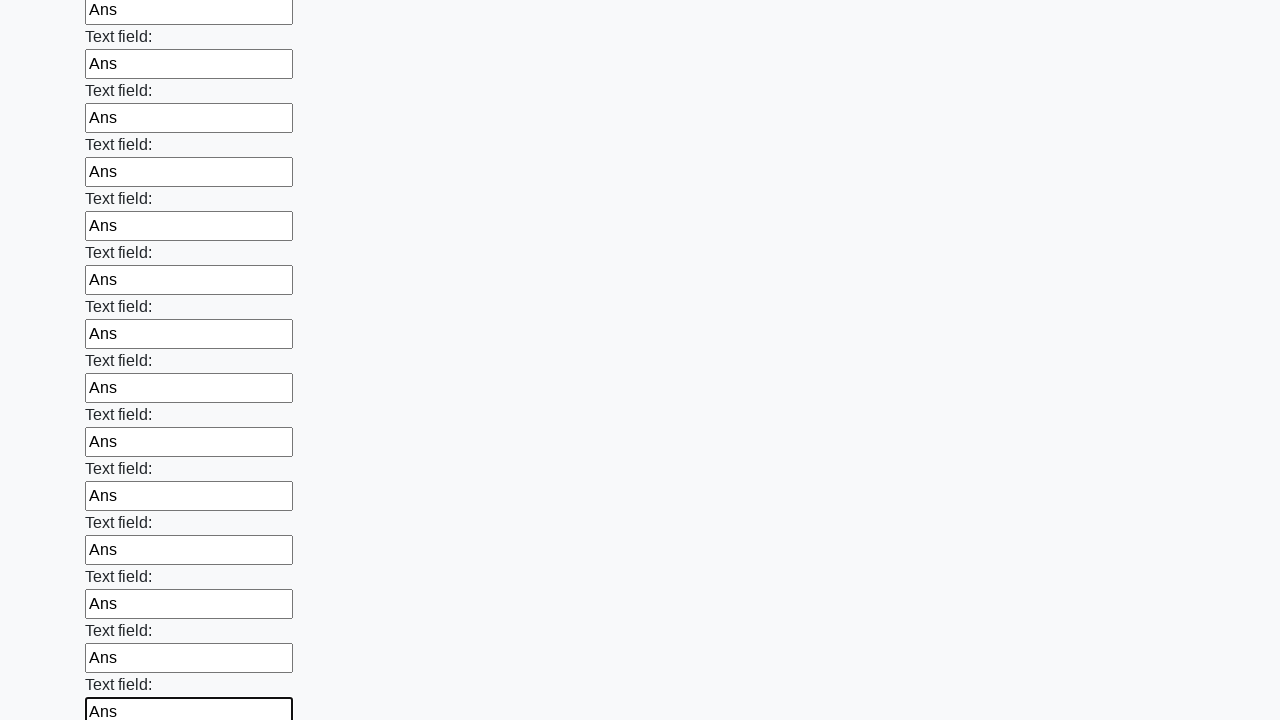

Filled text input field with 'Ans' on [type='text'] >> nth=43
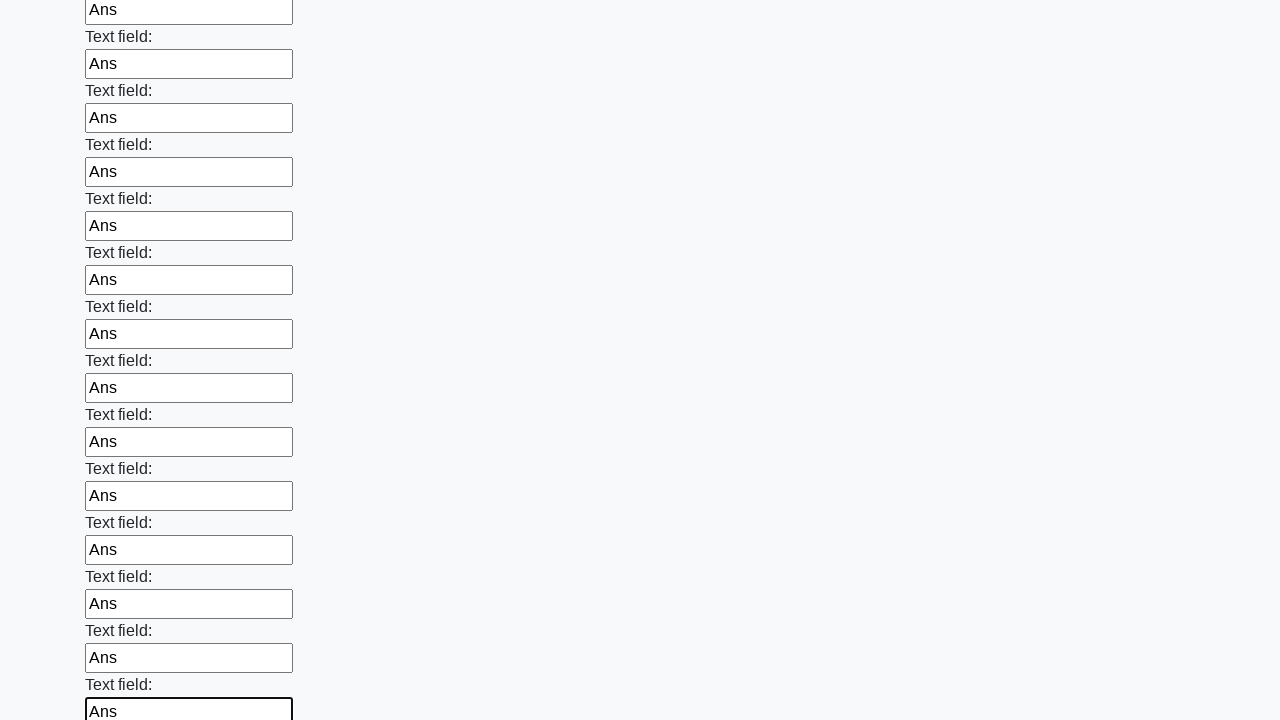

Filled text input field with 'Ans' on [type='text'] >> nth=44
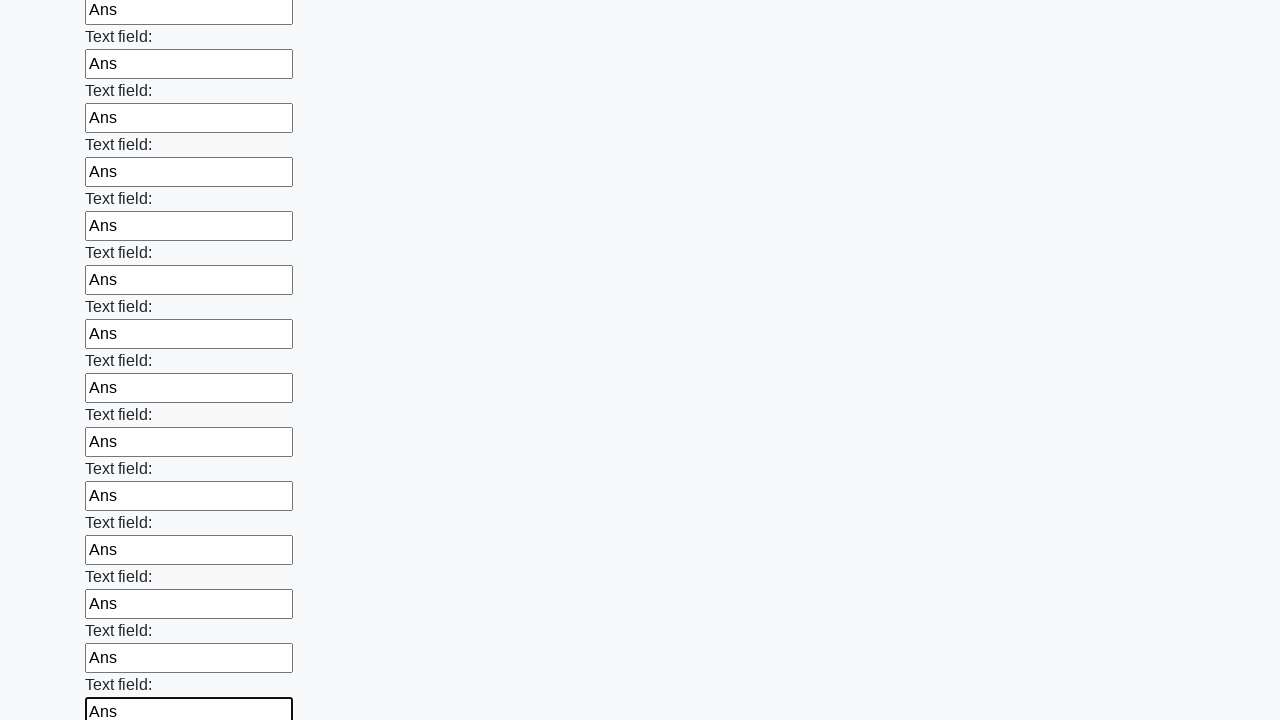

Filled text input field with 'Ans' on [type='text'] >> nth=45
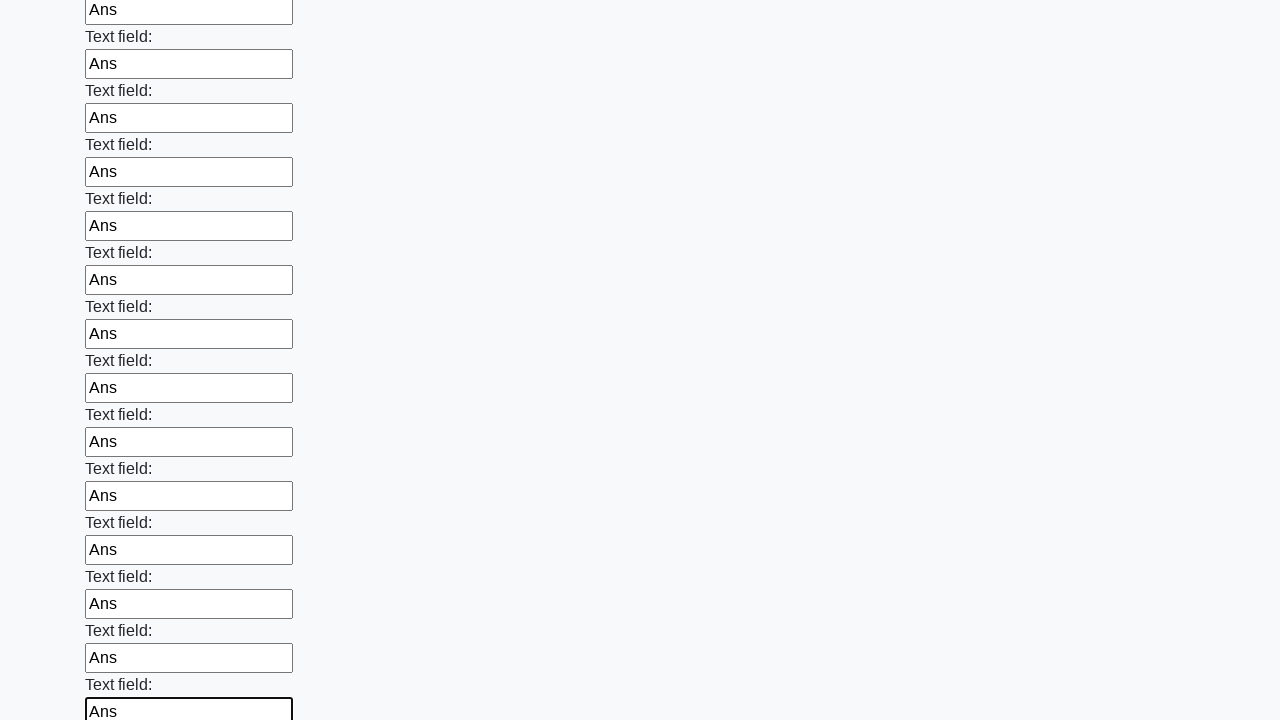

Filled text input field with 'Ans' on [type='text'] >> nth=46
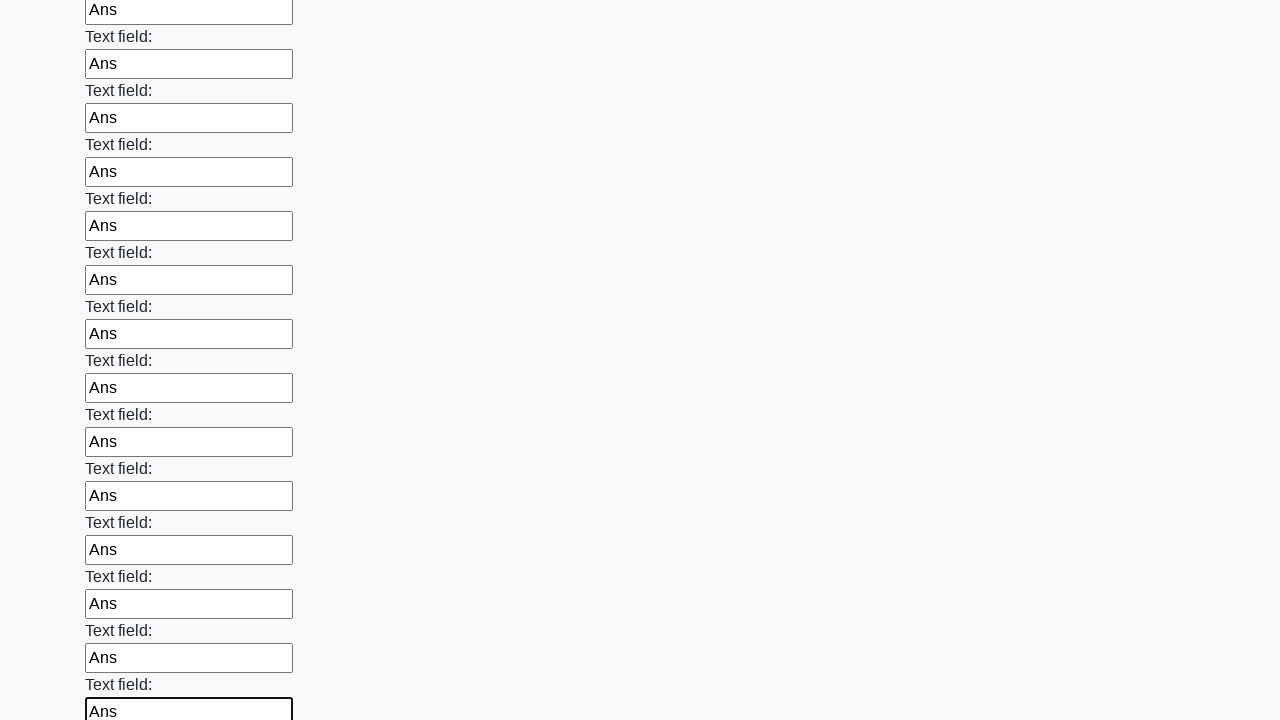

Filled text input field with 'Ans' on [type='text'] >> nth=47
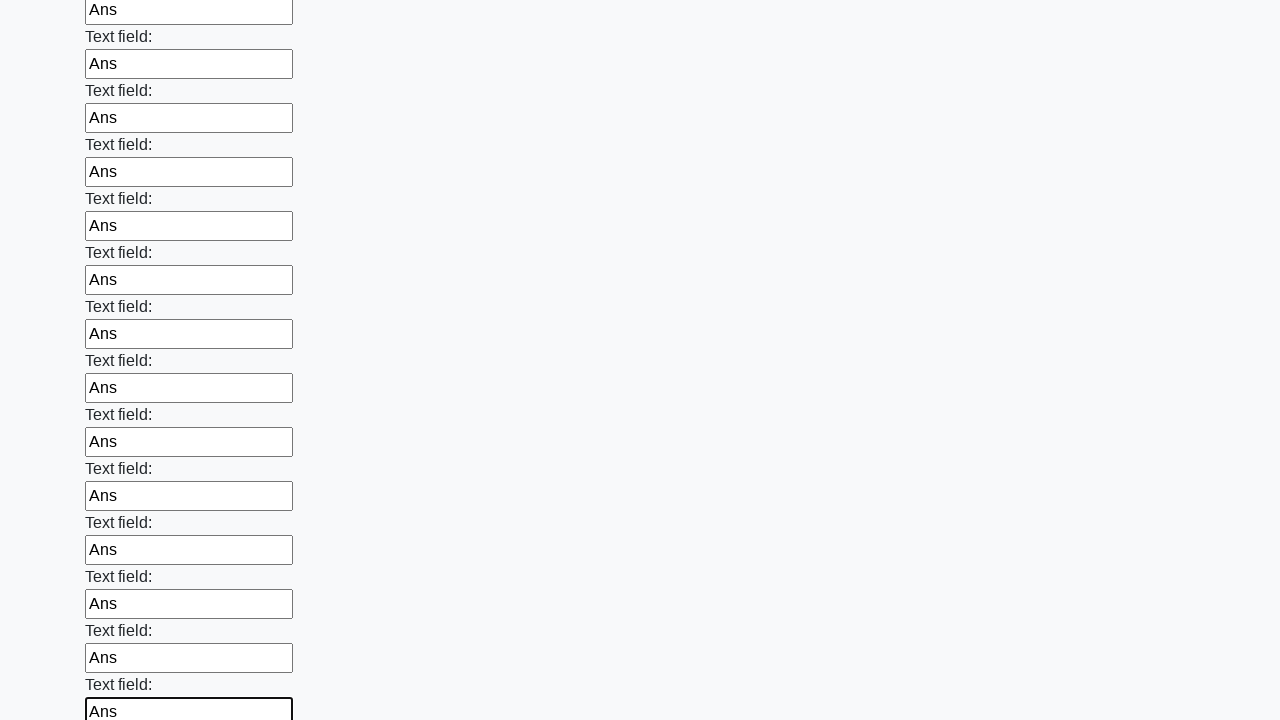

Filled text input field with 'Ans' on [type='text'] >> nth=48
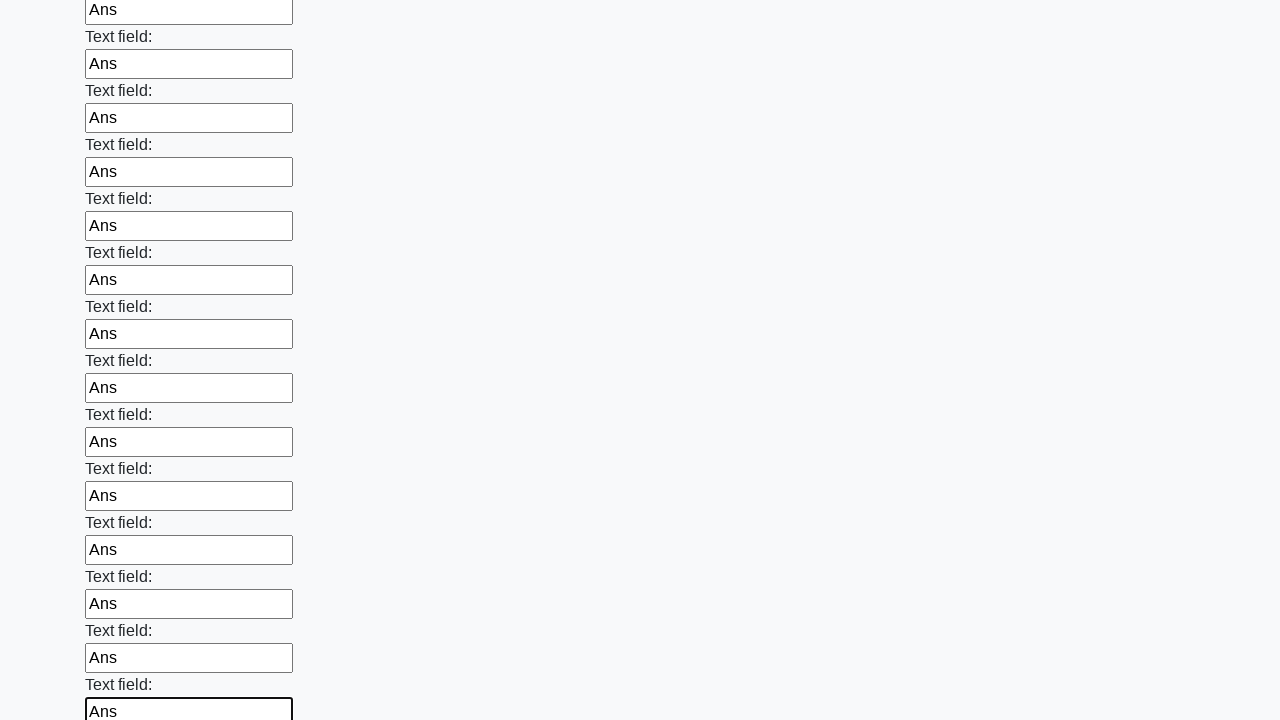

Filled text input field with 'Ans' on [type='text'] >> nth=49
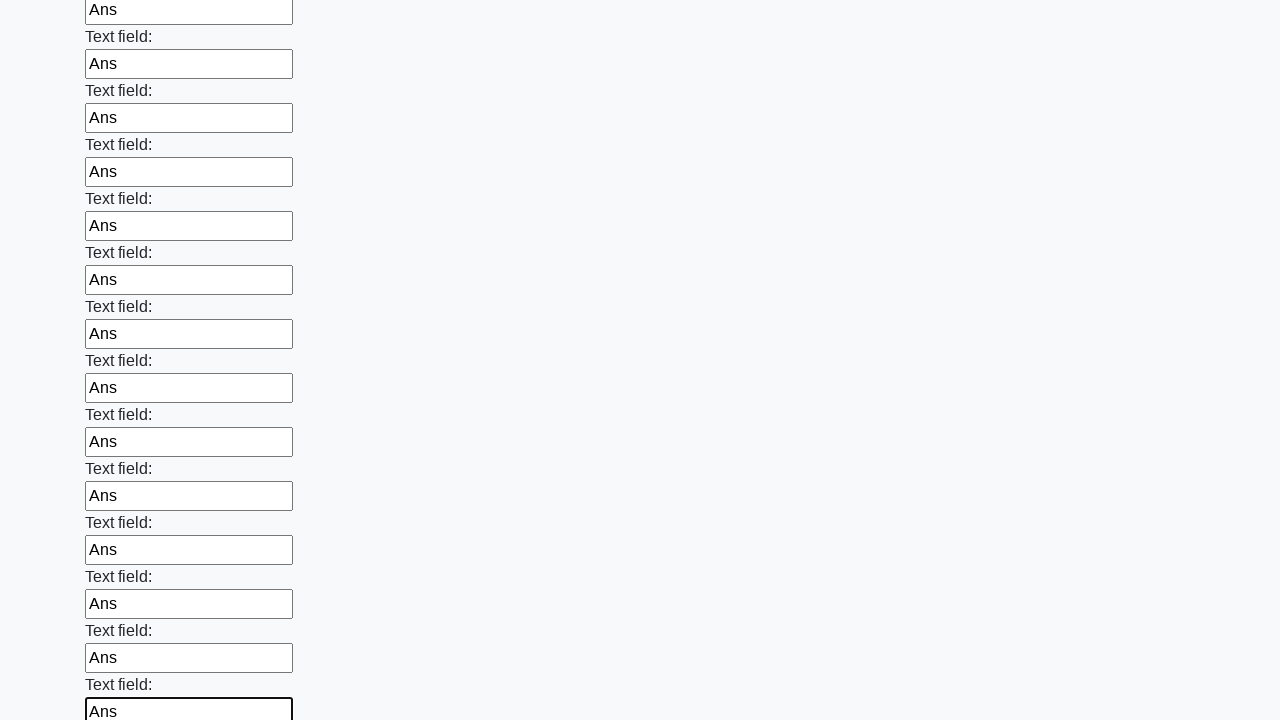

Filled text input field with 'Ans' on [type='text'] >> nth=50
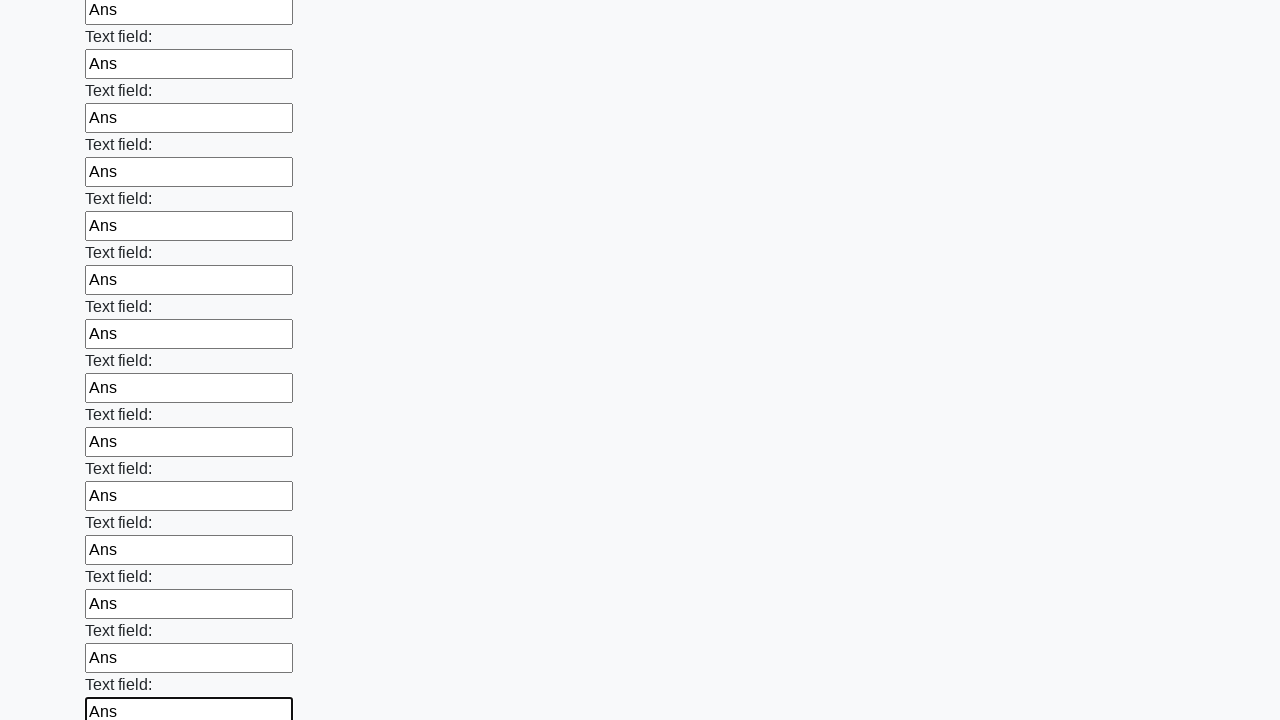

Filled text input field with 'Ans' on [type='text'] >> nth=51
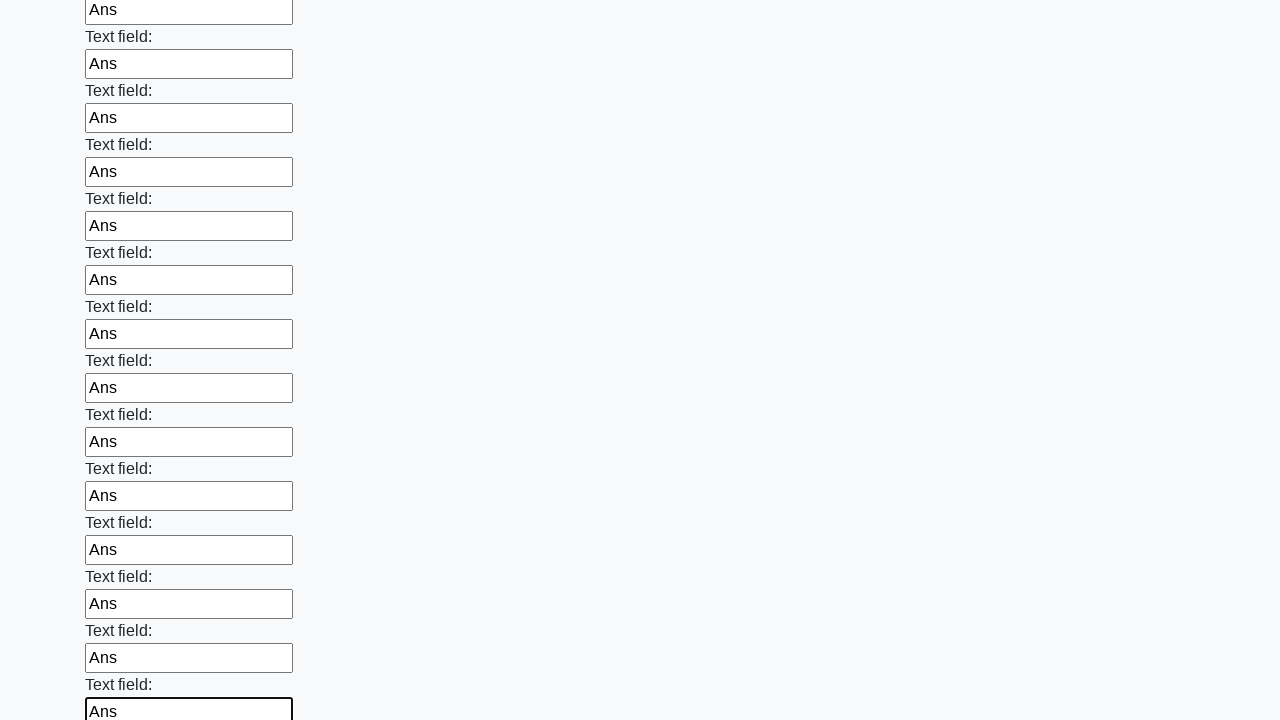

Filled text input field with 'Ans' on [type='text'] >> nth=52
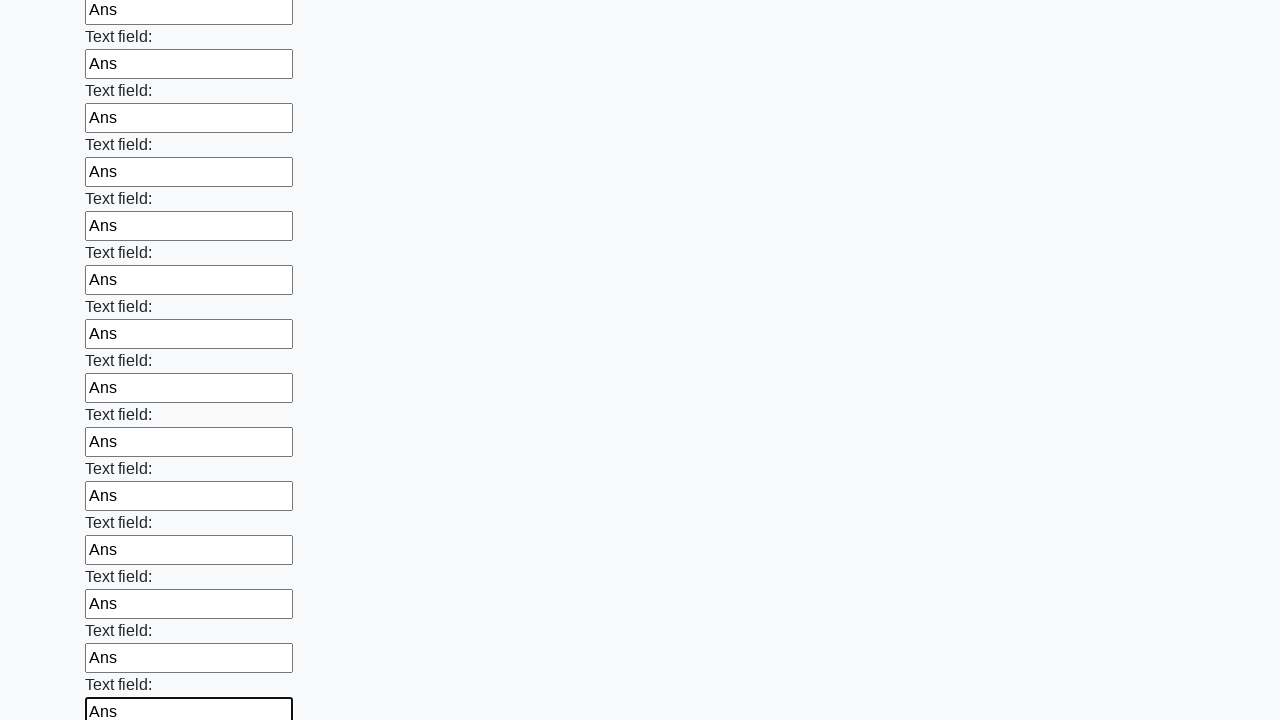

Filled text input field with 'Ans' on [type='text'] >> nth=53
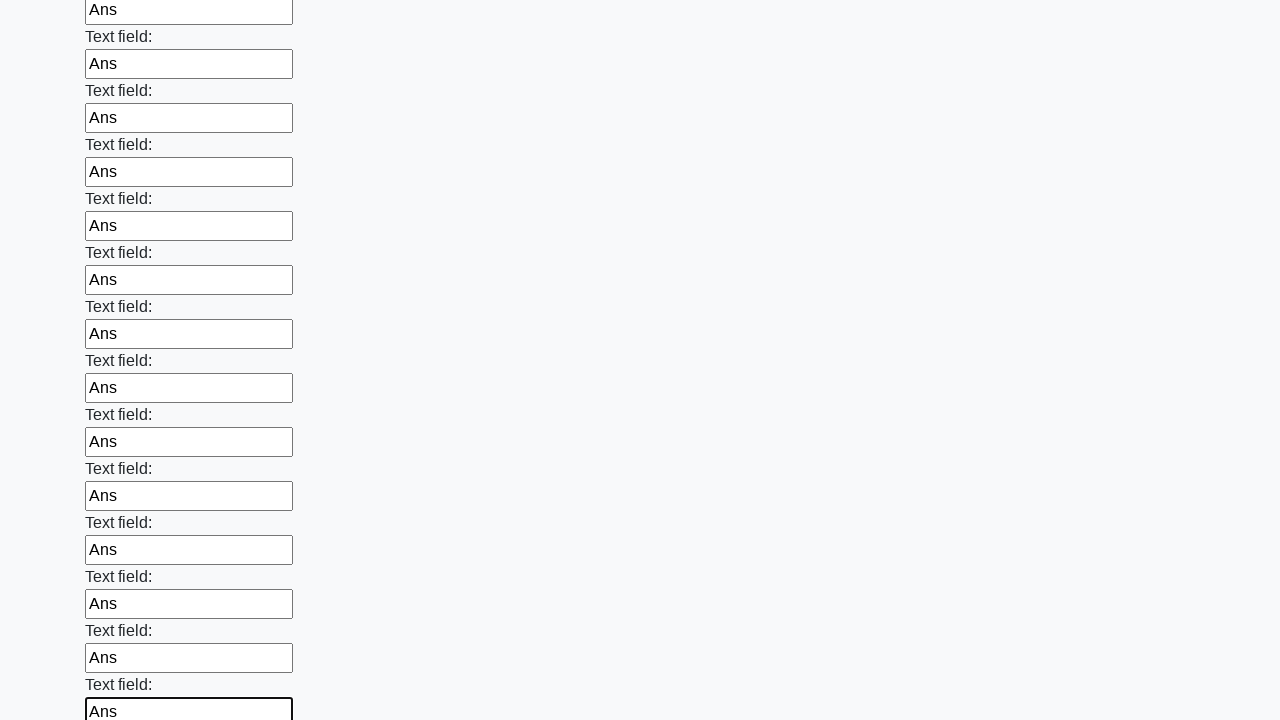

Filled text input field with 'Ans' on [type='text'] >> nth=54
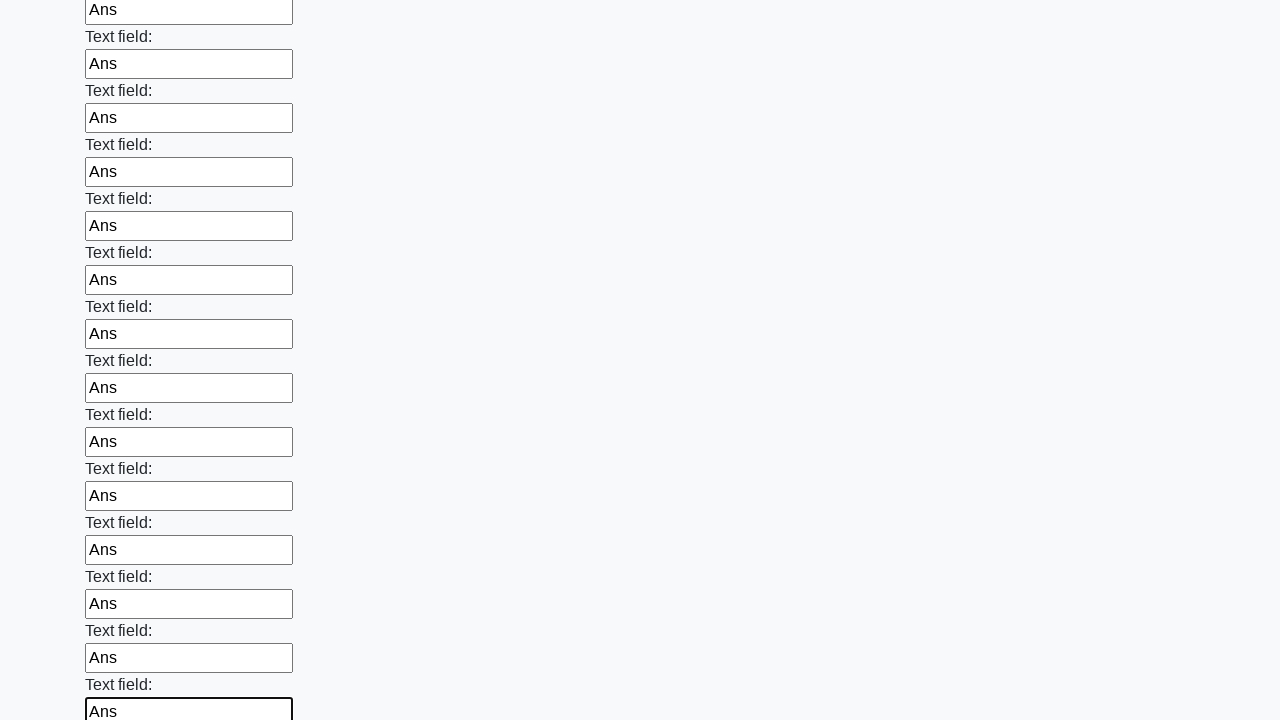

Filled text input field with 'Ans' on [type='text'] >> nth=55
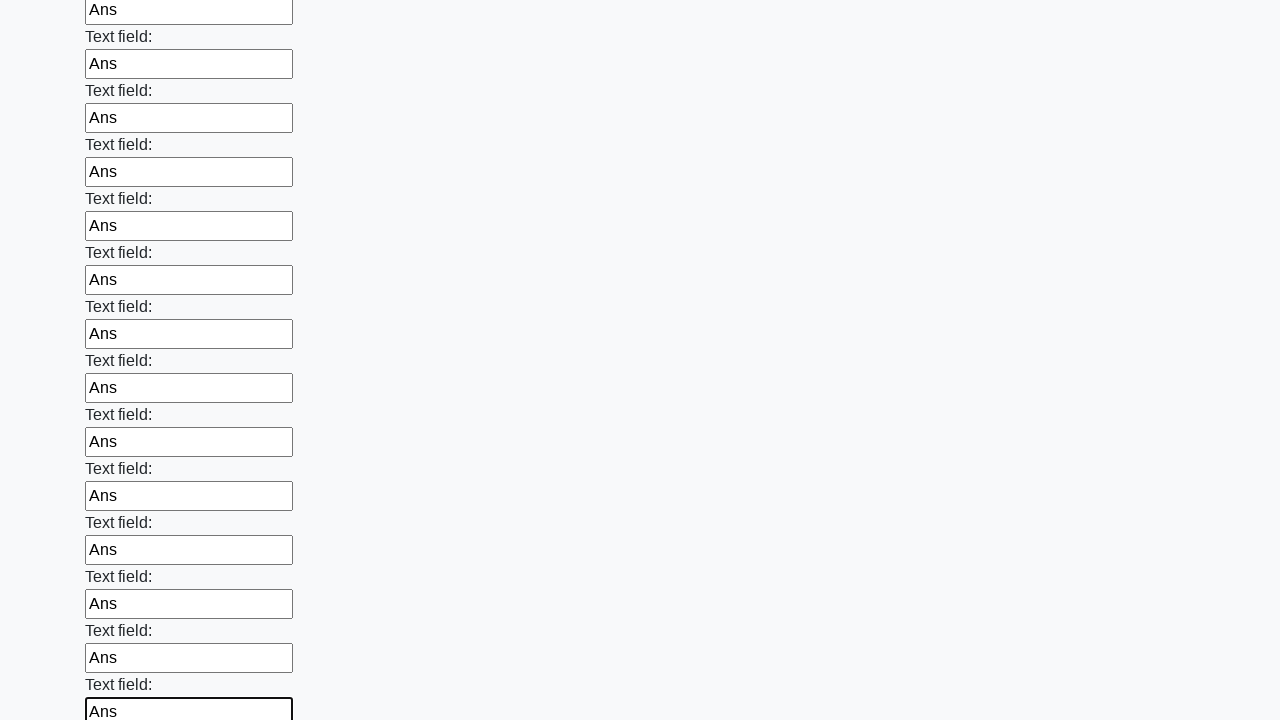

Filled text input field with 'Ans' on [type='text'] >> nth=56
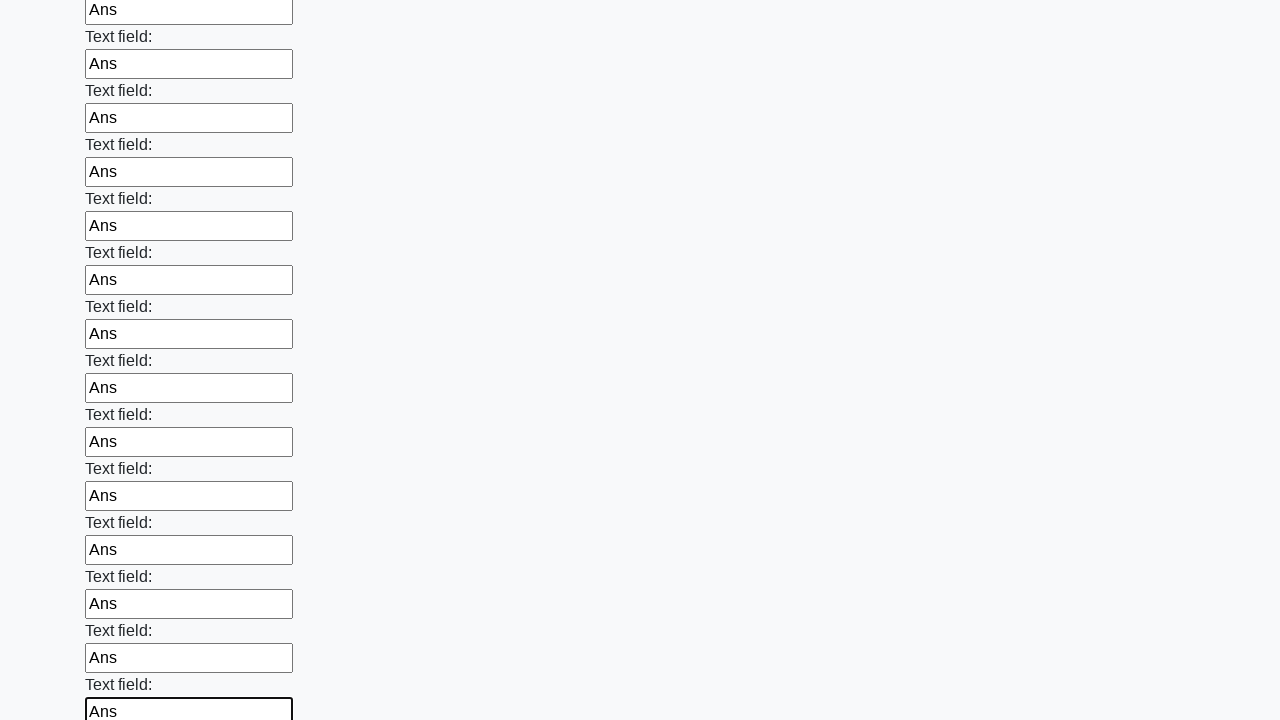

Filled text input field with 'Ans' on [type='text'] >> nth=57
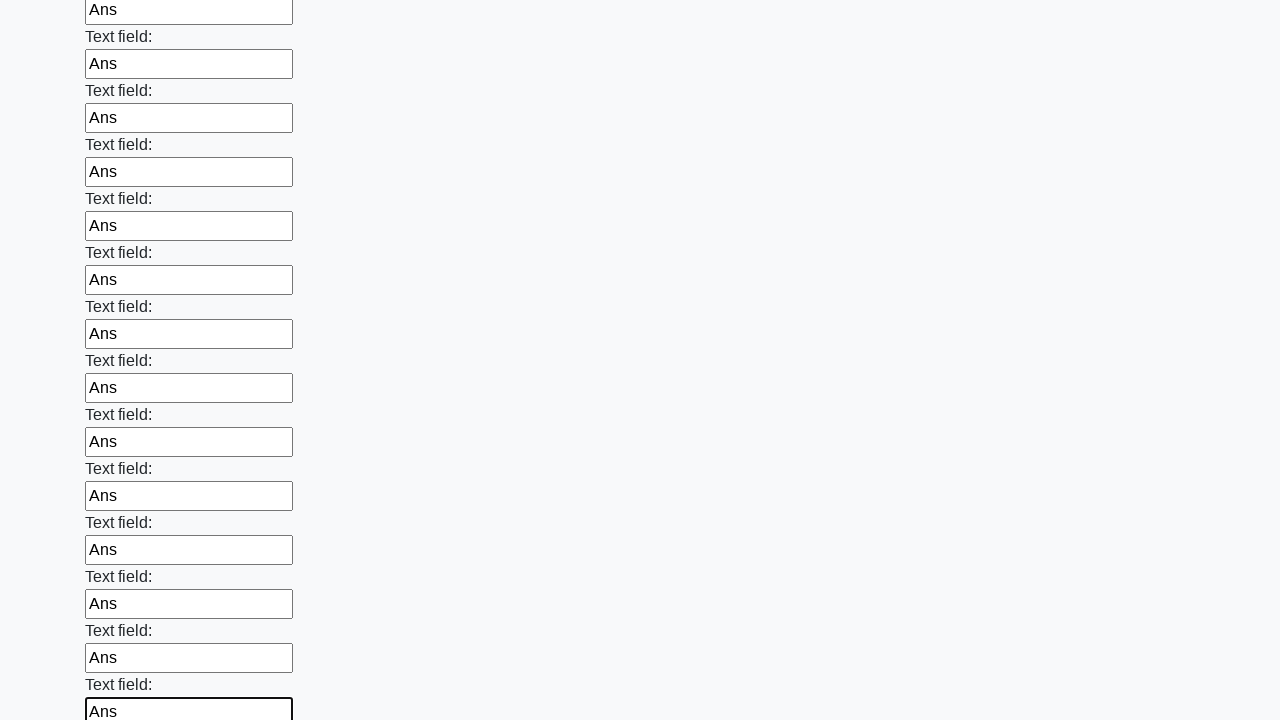

Filled text input field with 'Ans' on [type='text'] >> nth=58
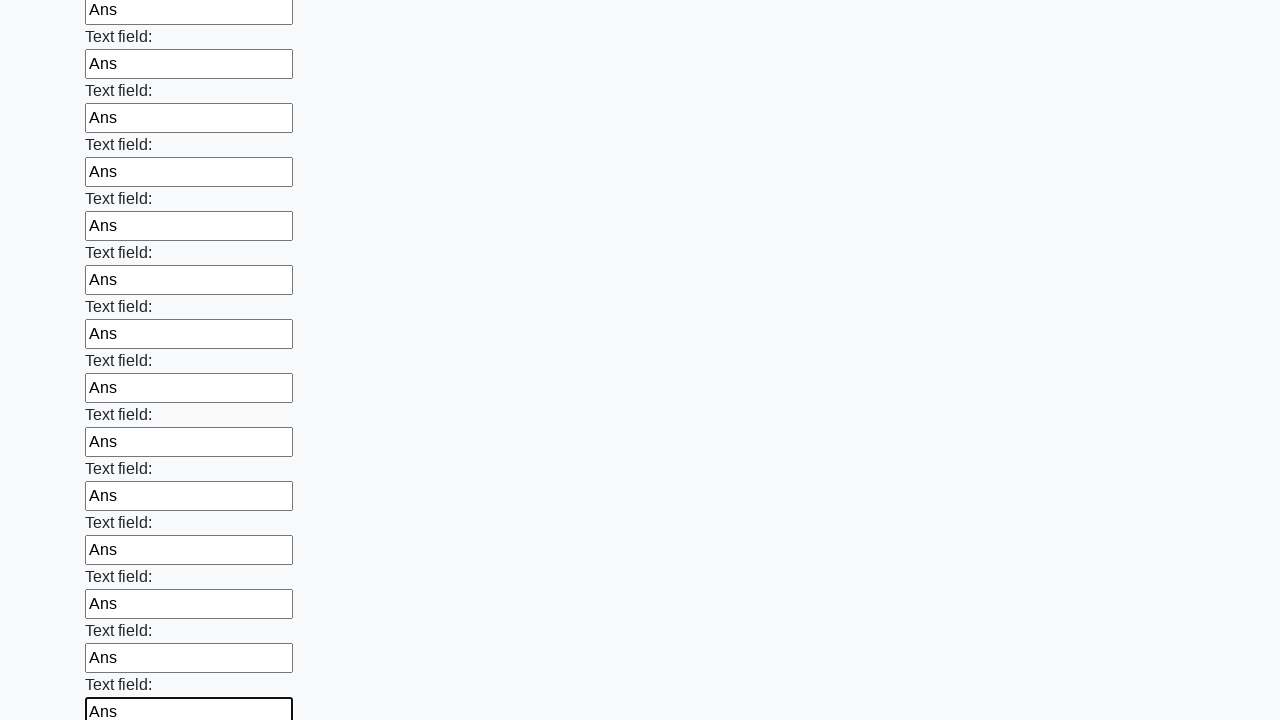

Filled text input field with 'Ans' on [type='text'] >> nth=59
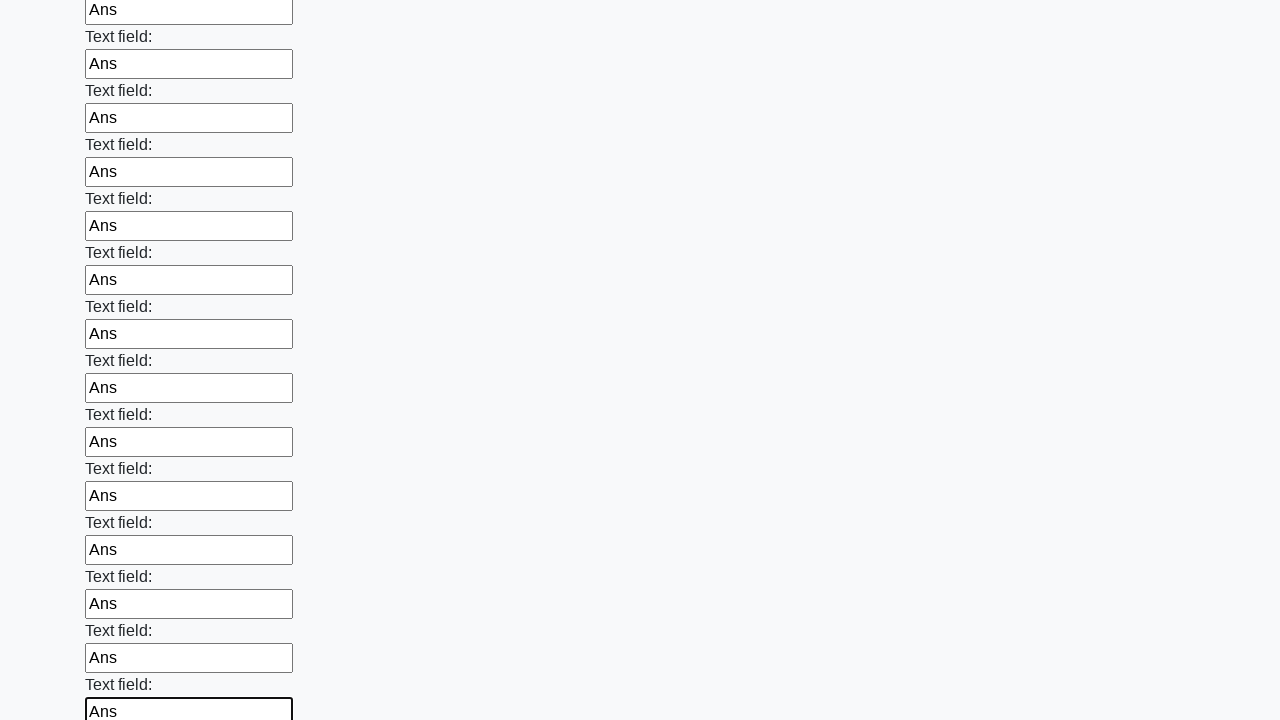

Filled text input field with 'Ans' on [type='text'] >> nth=60
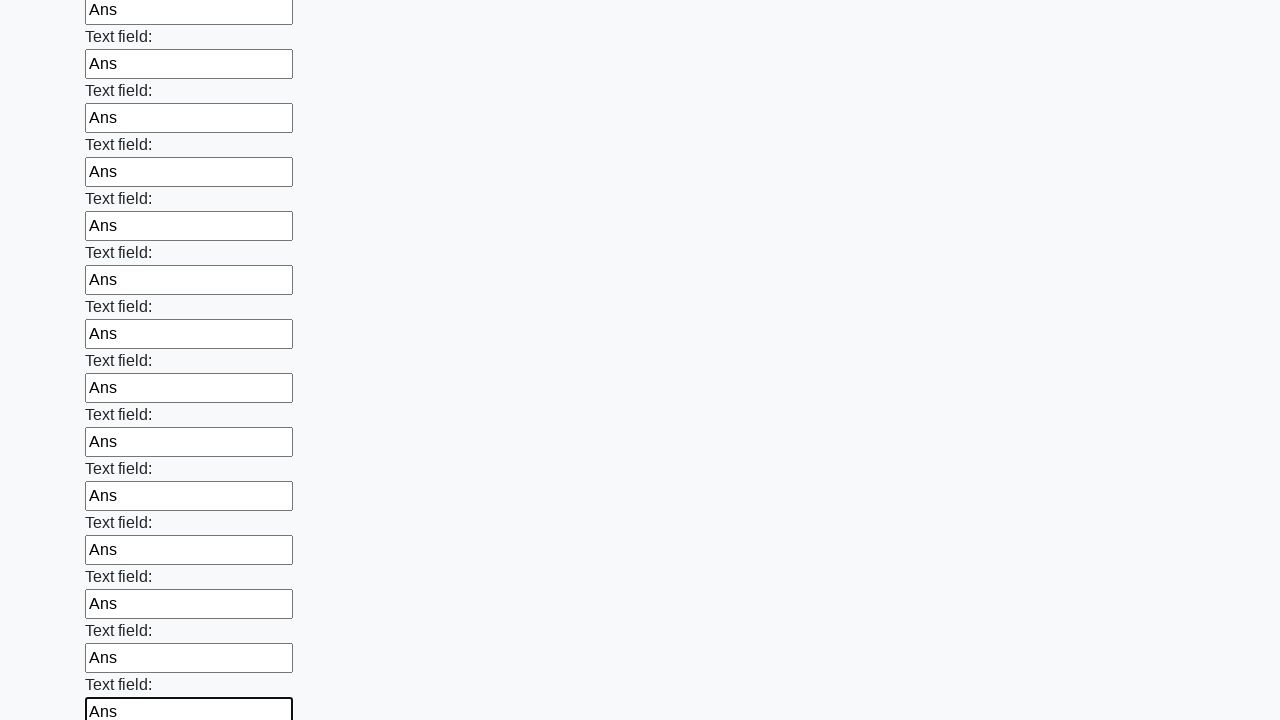

Filled text input field with 'Ans' on [type='text'] >> nth=61
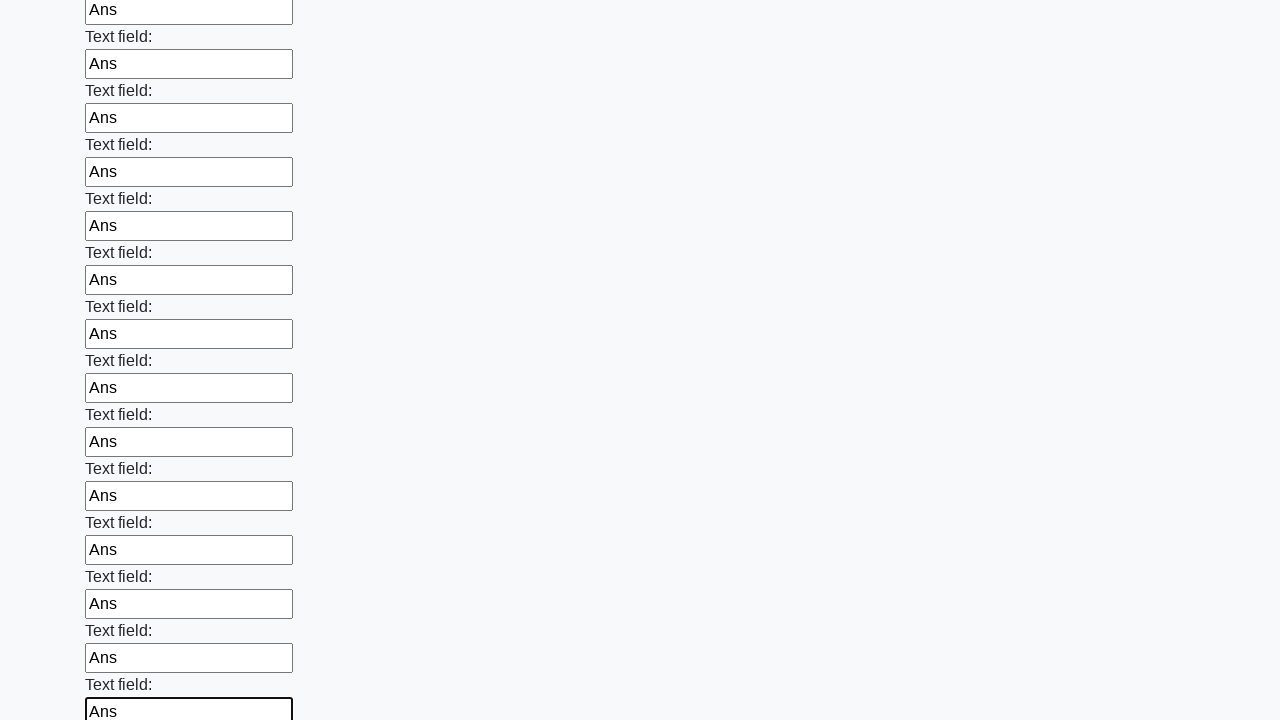

Filled text input field with 'Ans' on [type='text'] >> nth=62
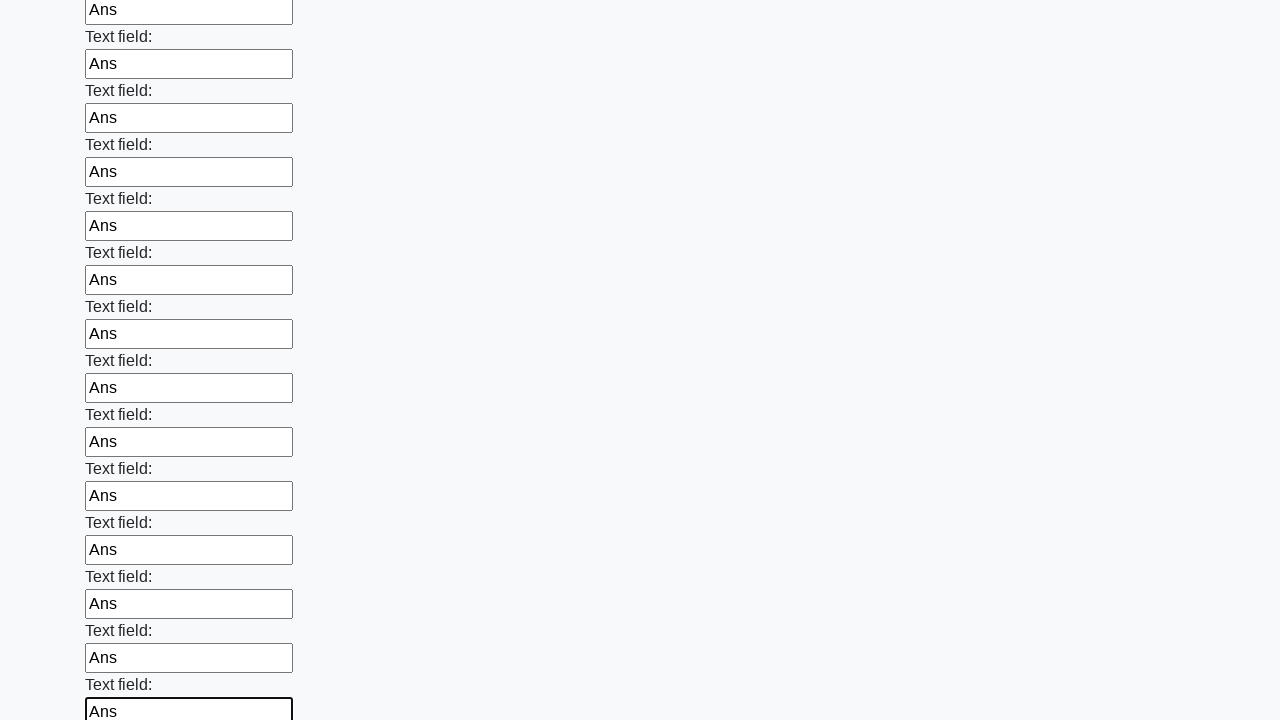

Filled text input field with 'Ans' on [type='text'] >> nth=63
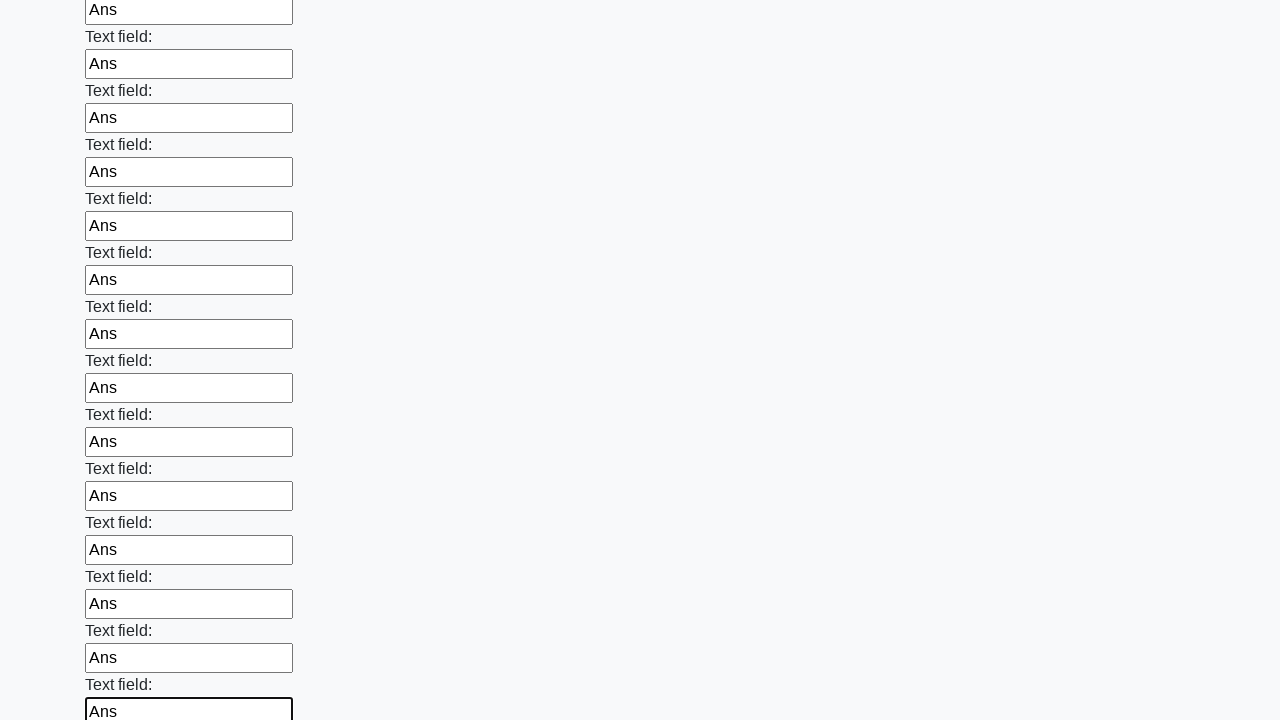

Filled text input field with 'Ans' on [type='text'] >> nth=64
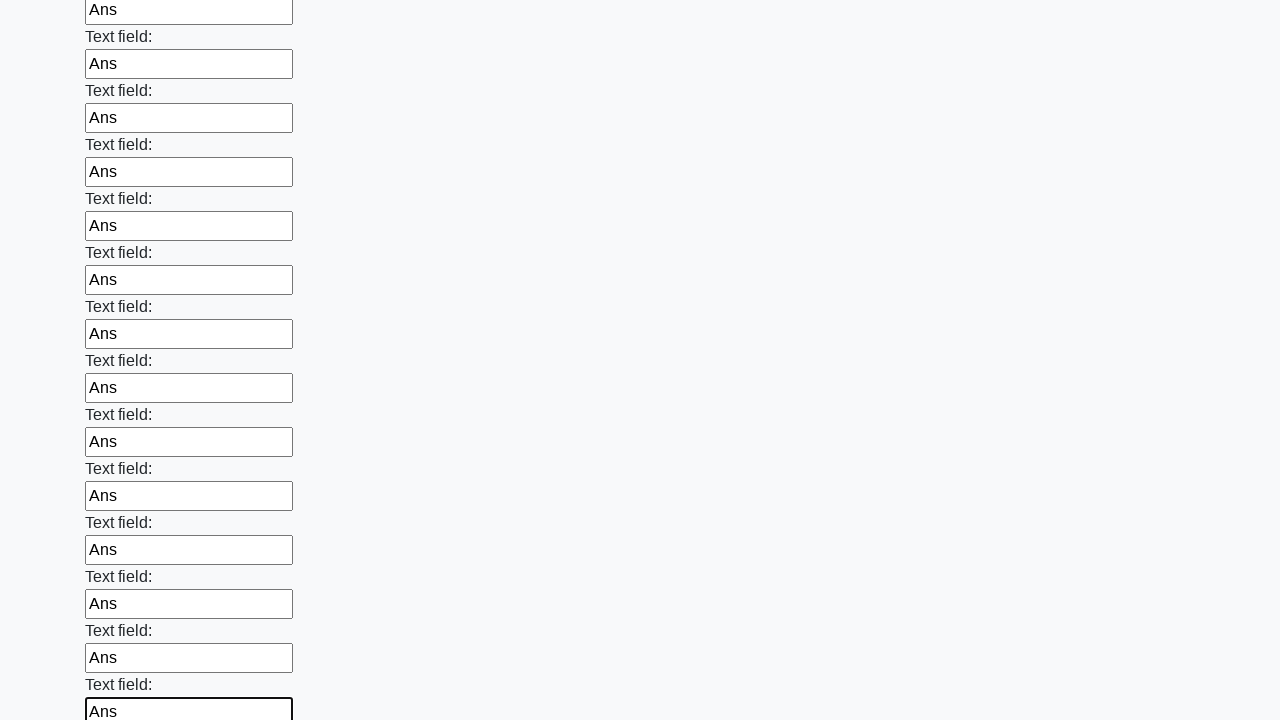

Filled text input field with 'Ans' on [type='text'] >> nth=65
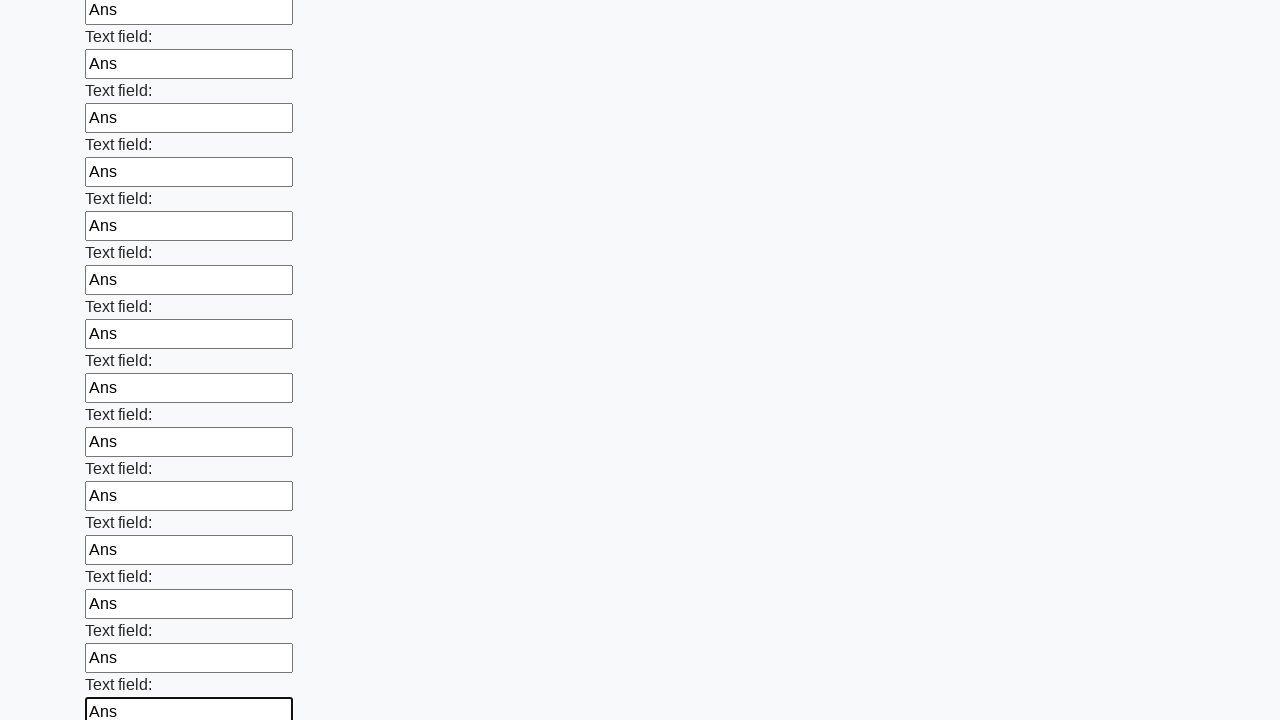

Filled text input field with 'Ans' on [type='text'] >> nth=66
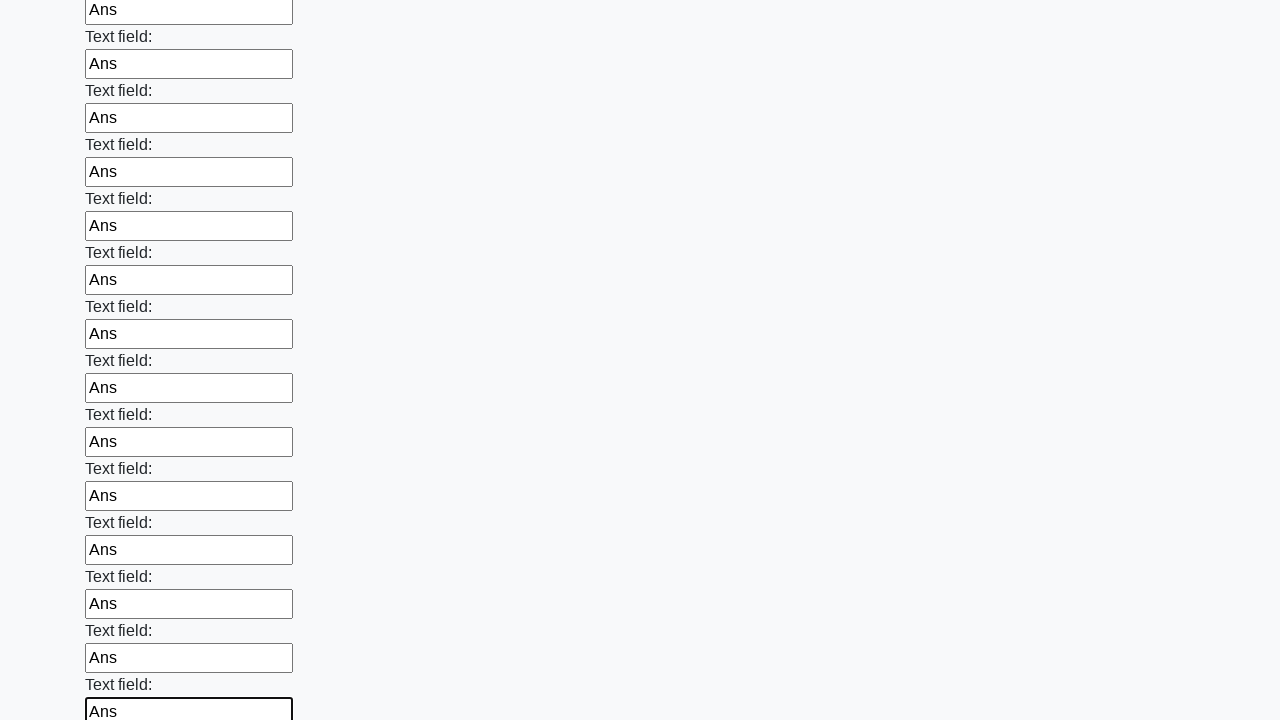

Filled text input field with 'Ans' on [type='text'] >> nth=67
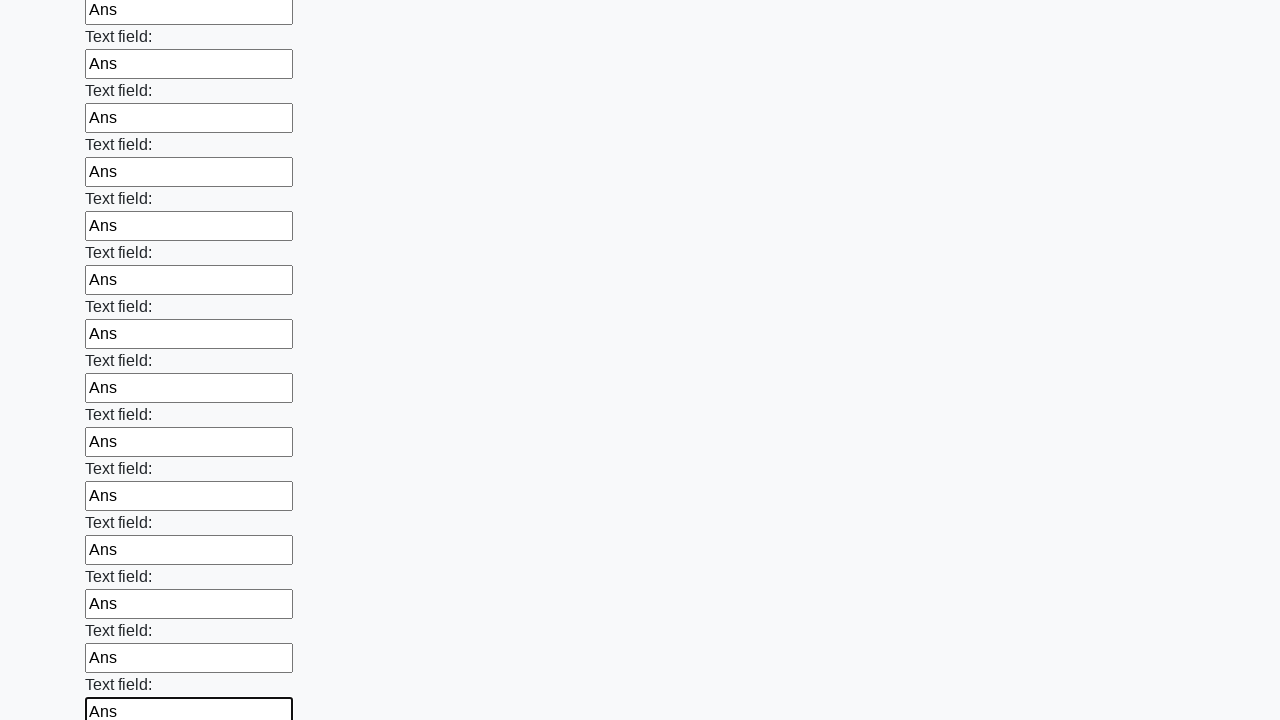

Filled text input field with 'Ans' on [type='text'] >> nth=68
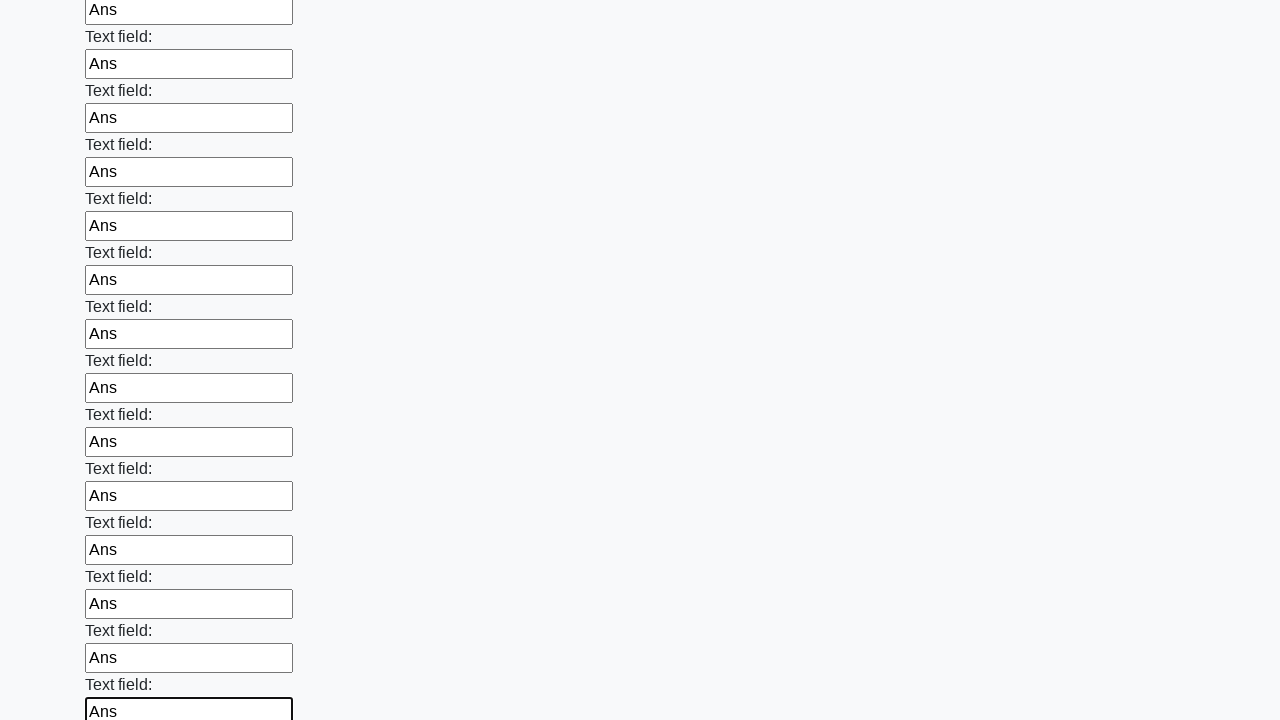

Filled text input field with 'Ans' on [type='text'] >> nth=69
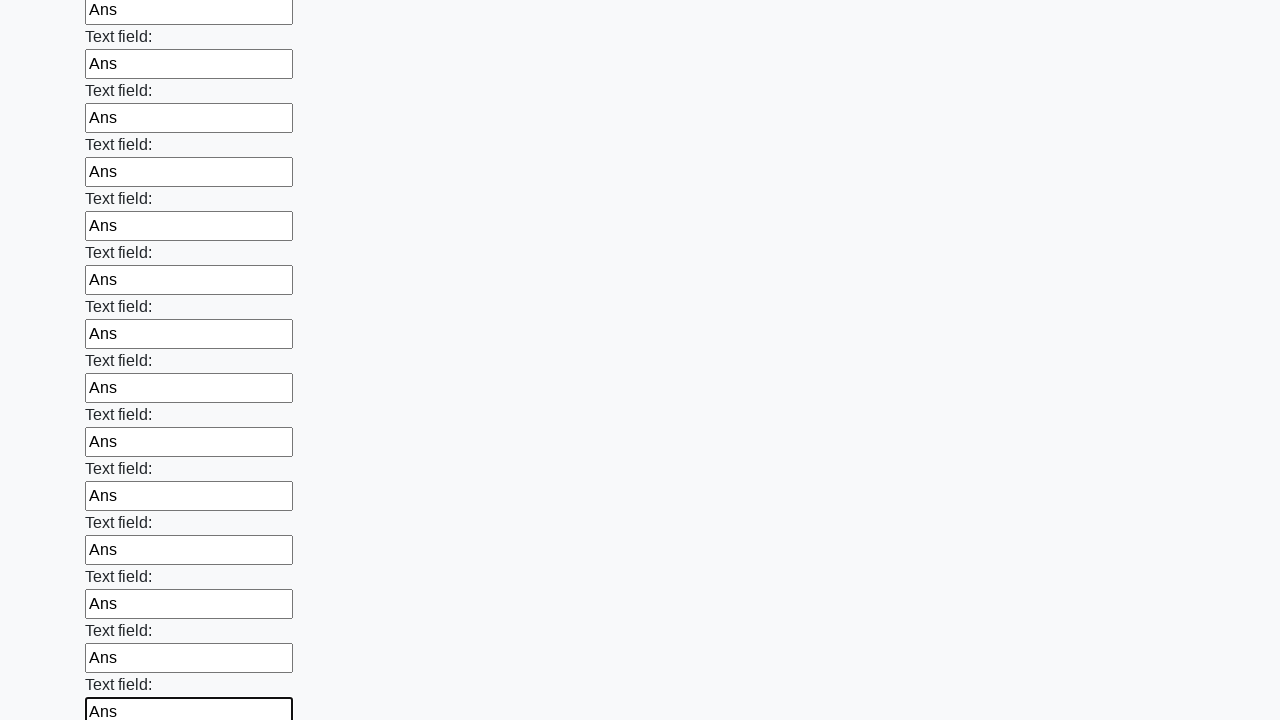

Filled text input field with 'Ans' on [type='text'] >> nth=70
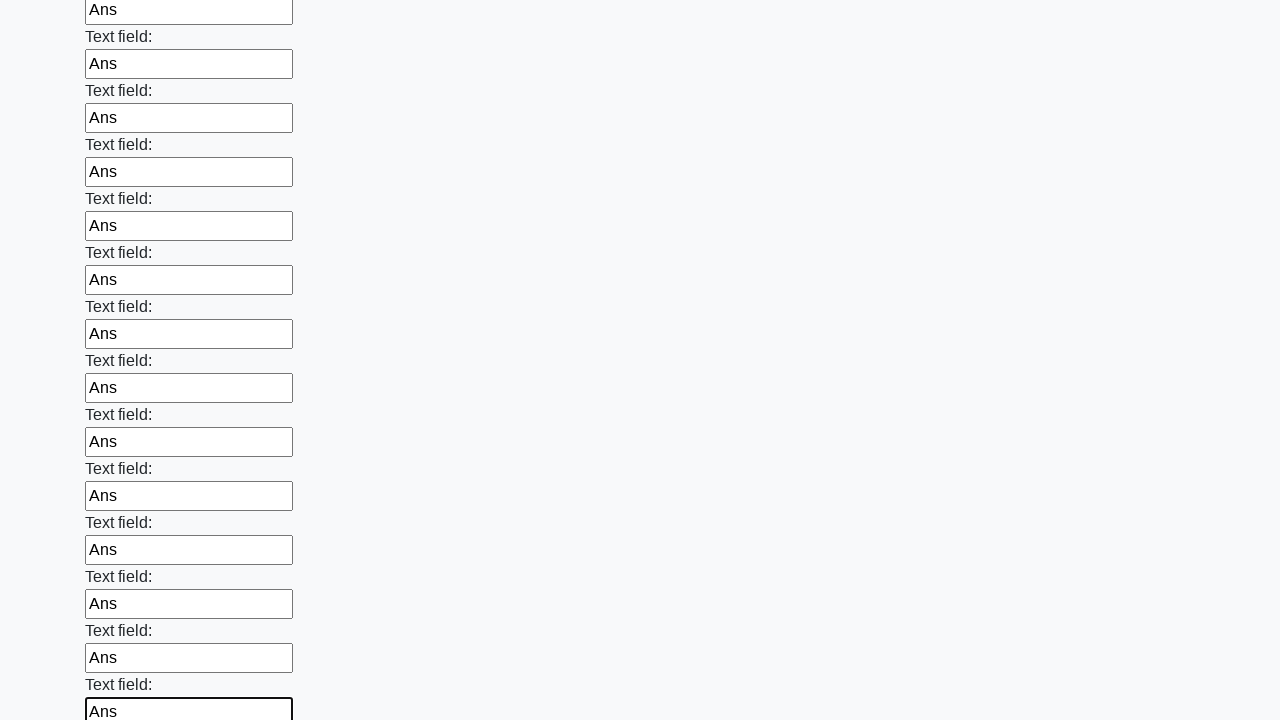

Filled text input field with 'Ans' on [type='text'] >> nth=71
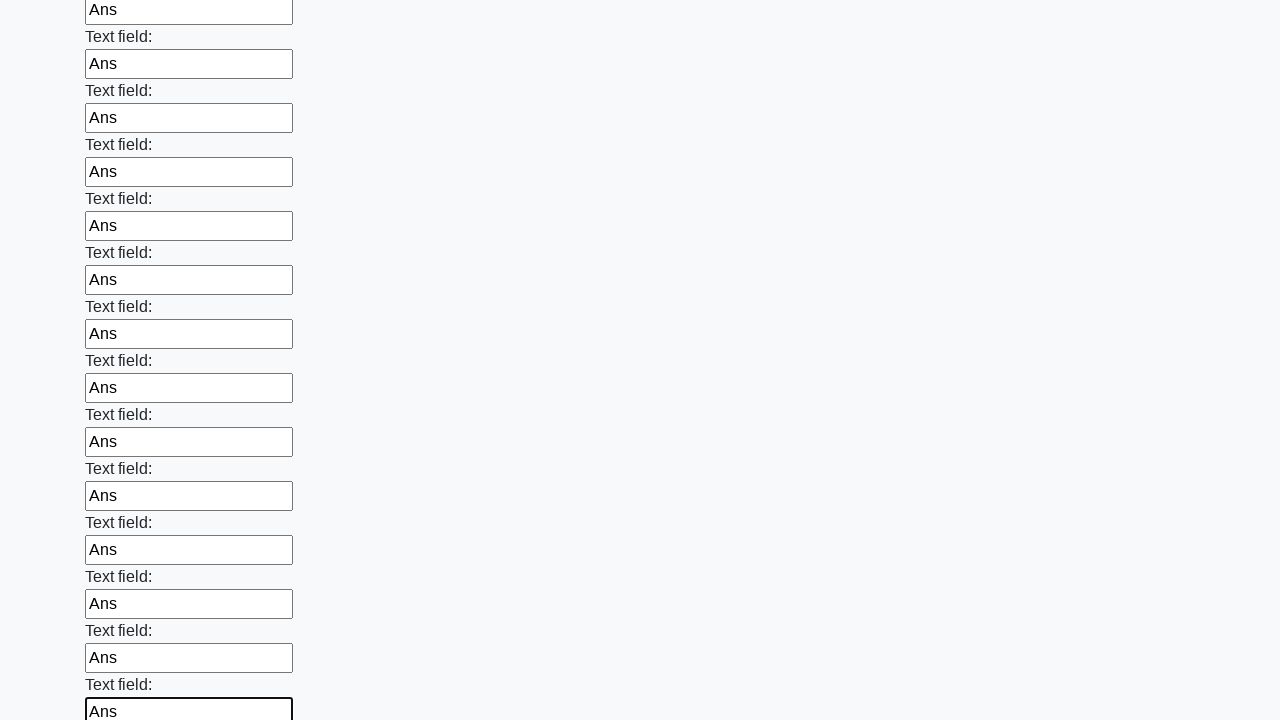

Filled text input field with 'Ans' on [type='text'] >> nth=72
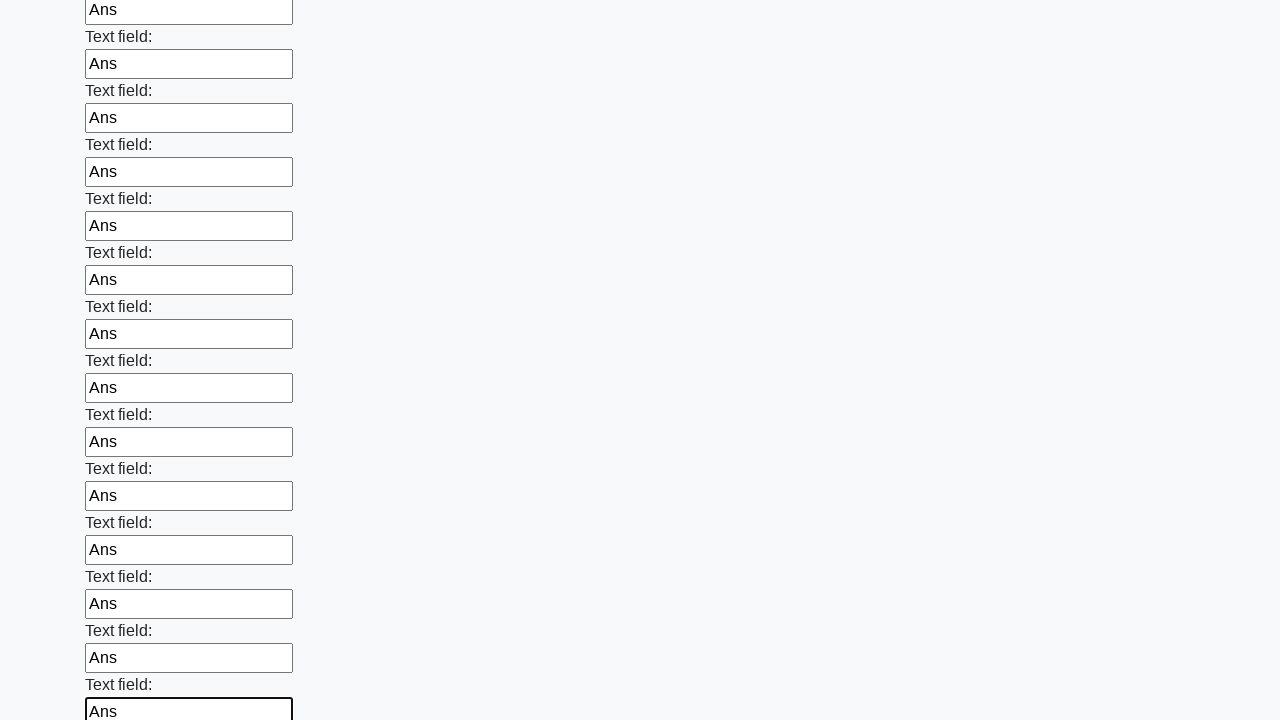

Filled text input field with 'Ans' on [type='text'] >> nth=73
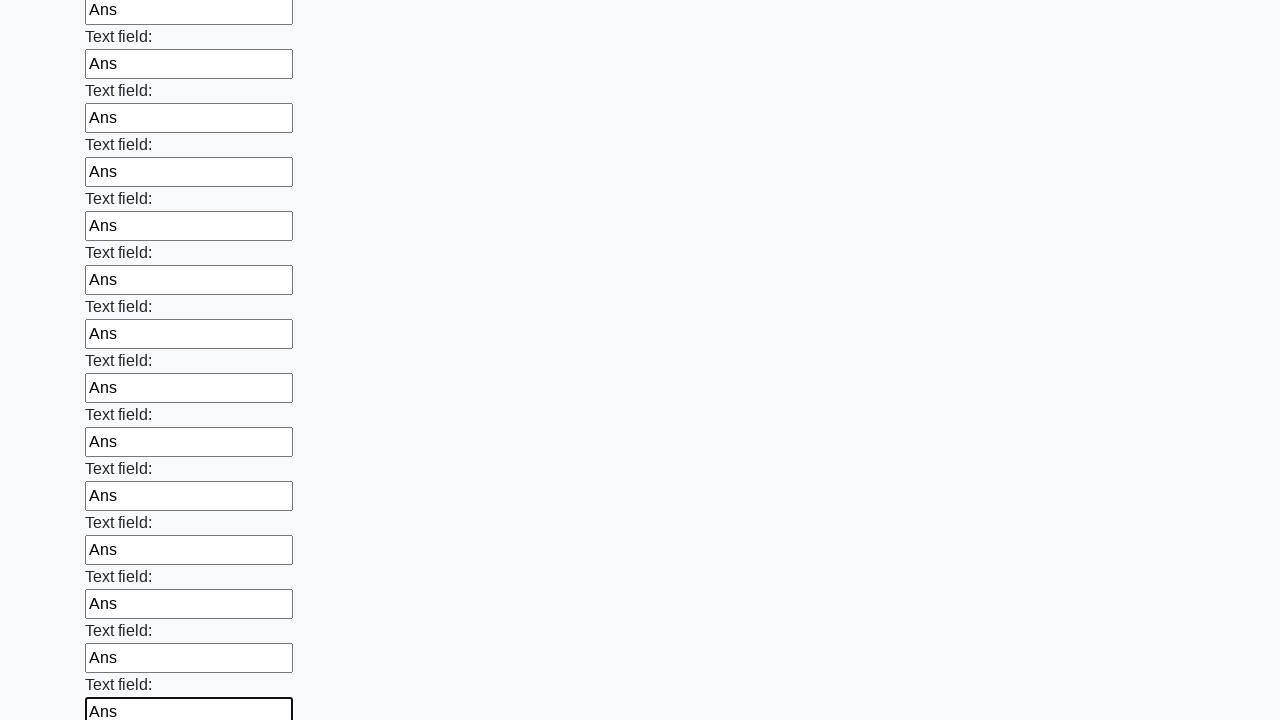

Filled text input field with 'Ans' on [type='text'] >> nth=74
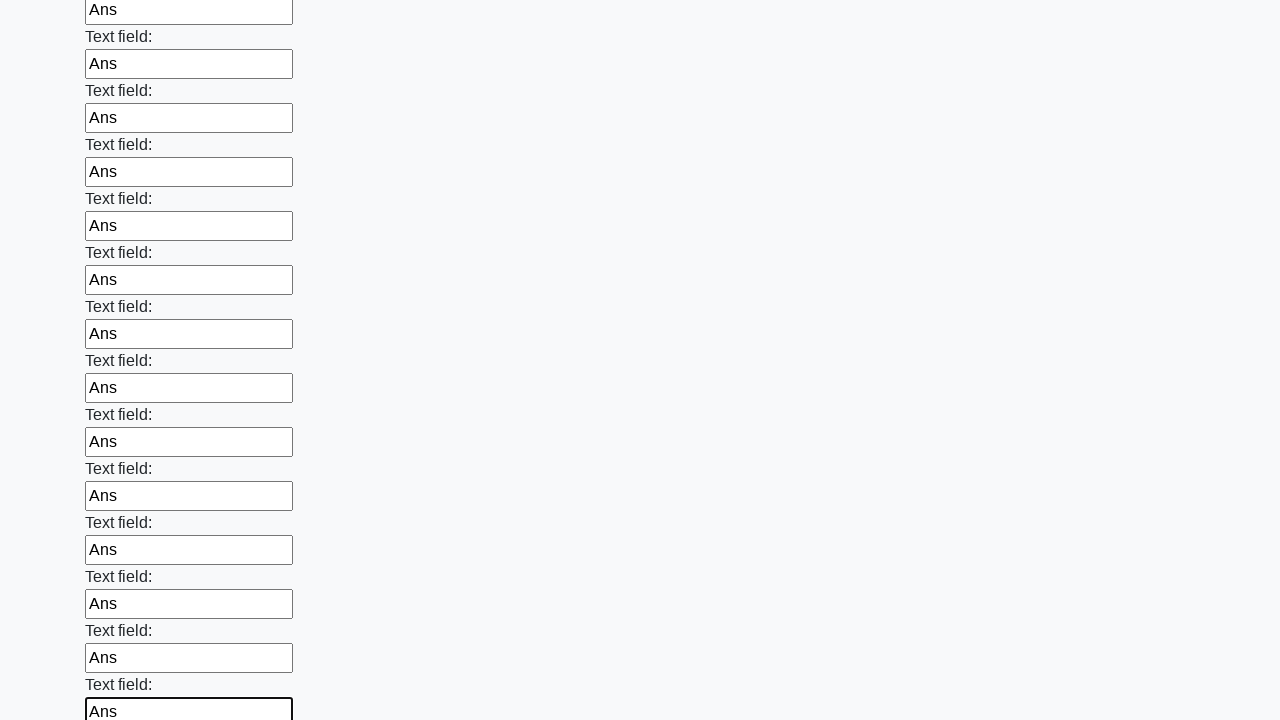

Filled text input field with 'Ans' on [type='text'] >> nth=75
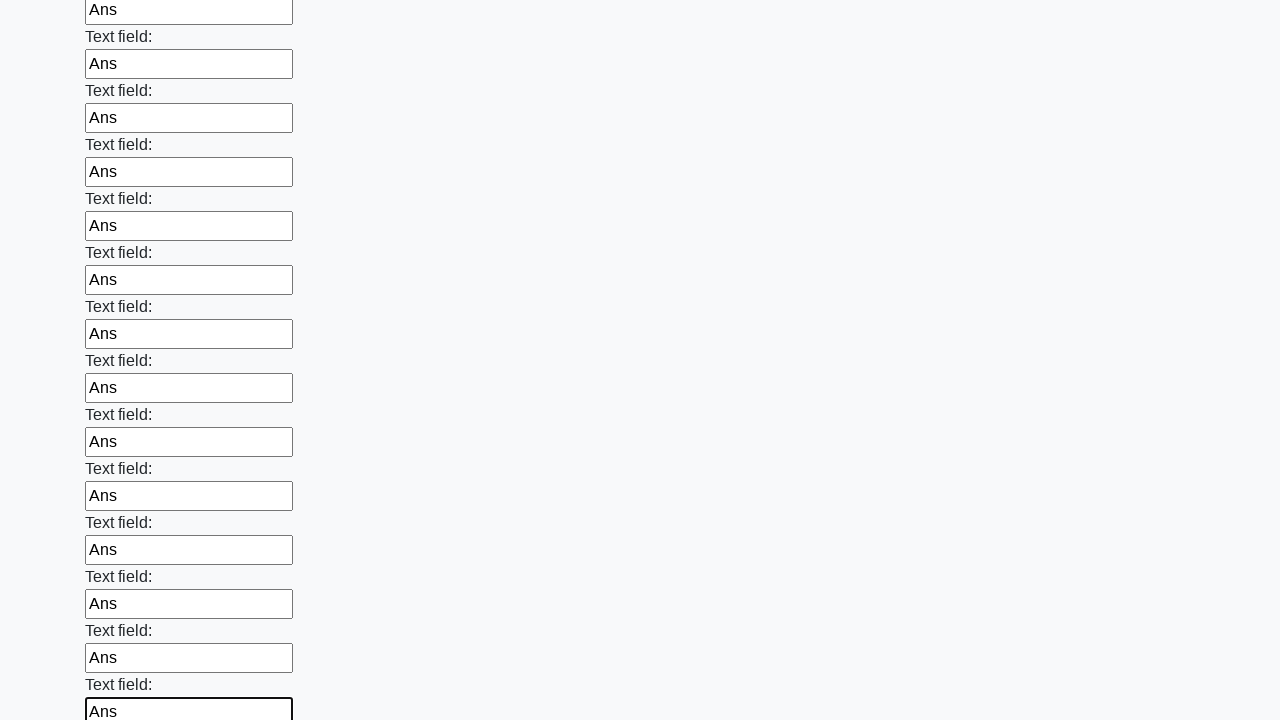

Filled text input field with 'Ans' on [type='text'] >> nth=76
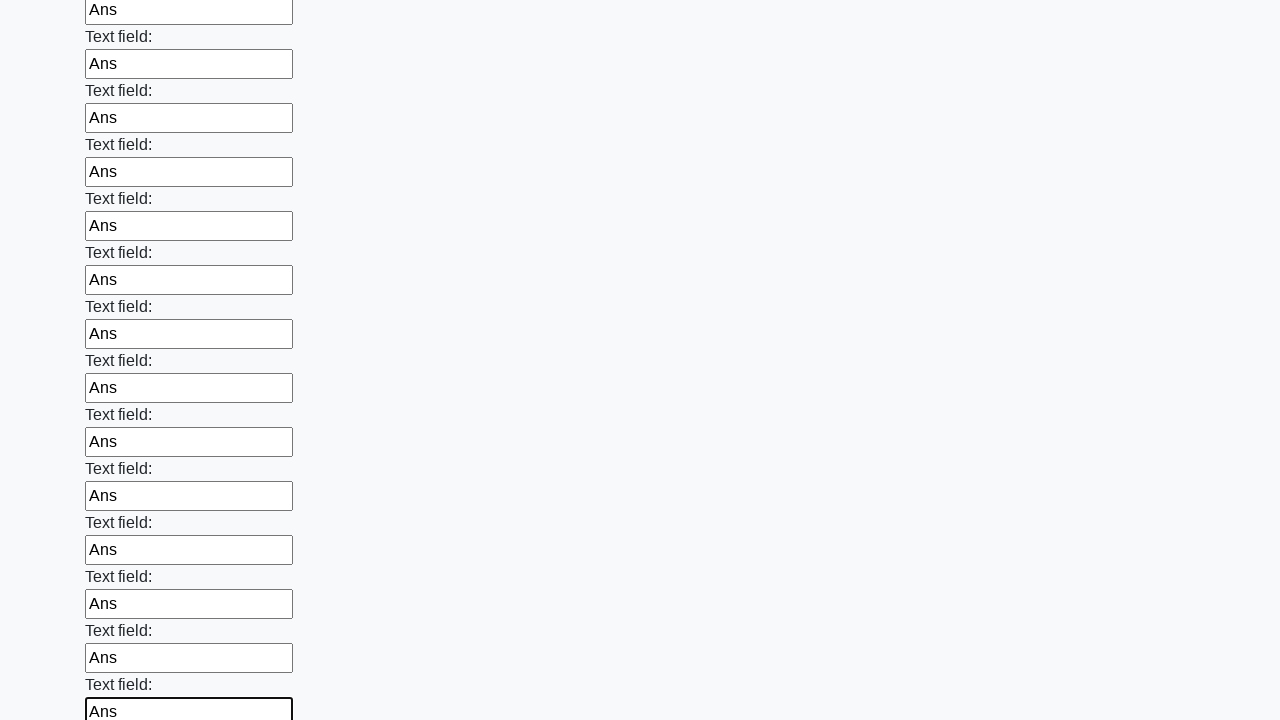

Filled text input field with 'Ans' on [type='text'] >> nth=77
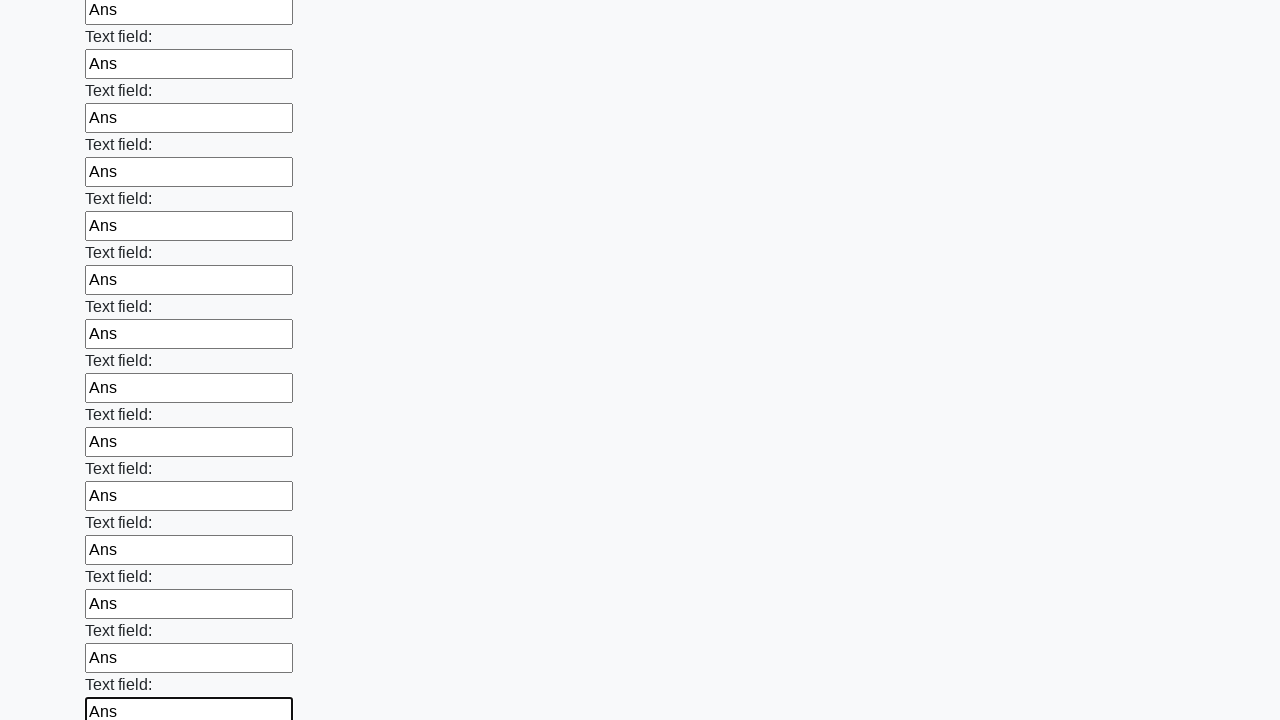

Filled text input field with 'Ans' on [type='text'] >> nth=78
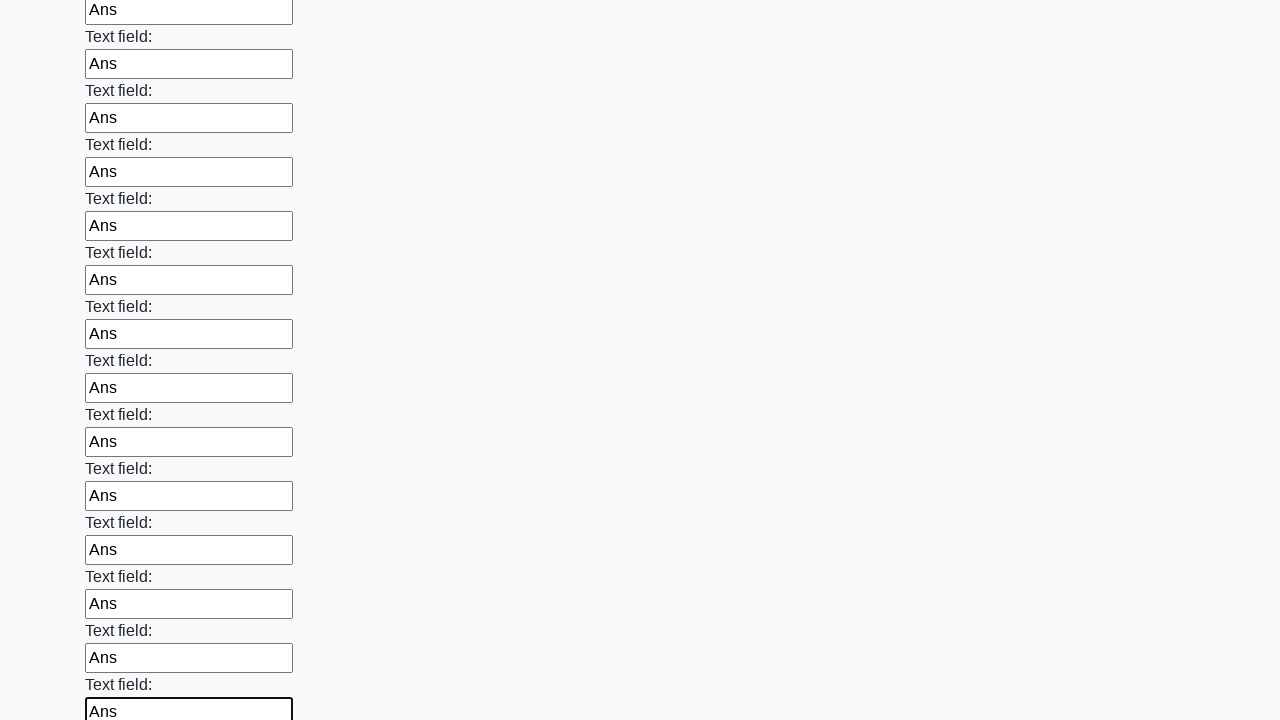

Filled text input field with 'Ans' on [type='text'] >> nth=79
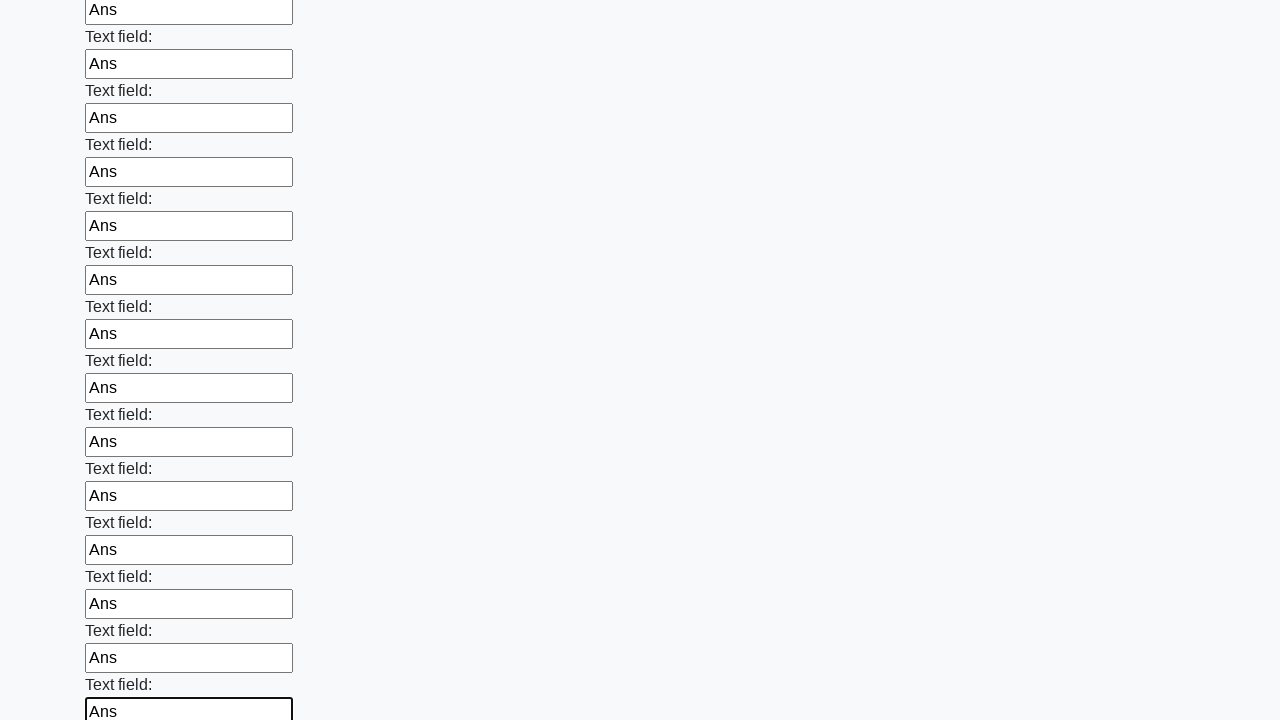

Filled text input field with 'Ans' on [type='text'] >> nth=80
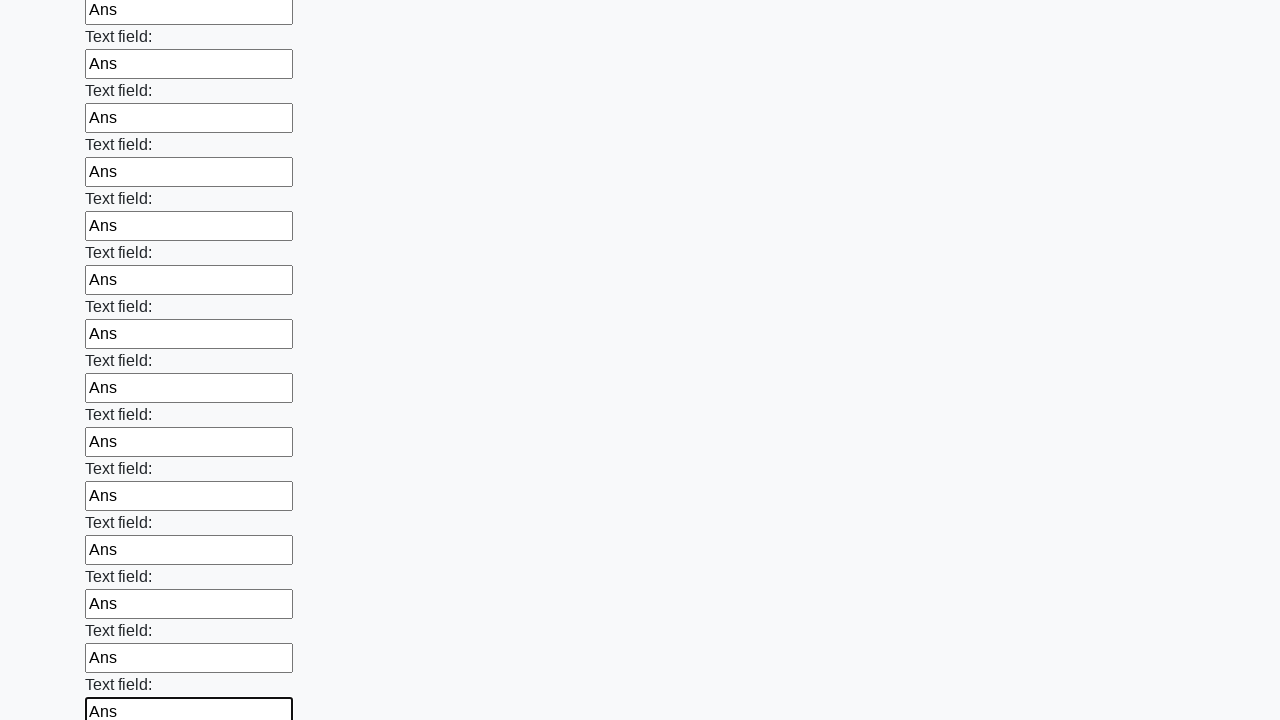

Filled text input field with 'Ans' on [type='text'] >> nth=81
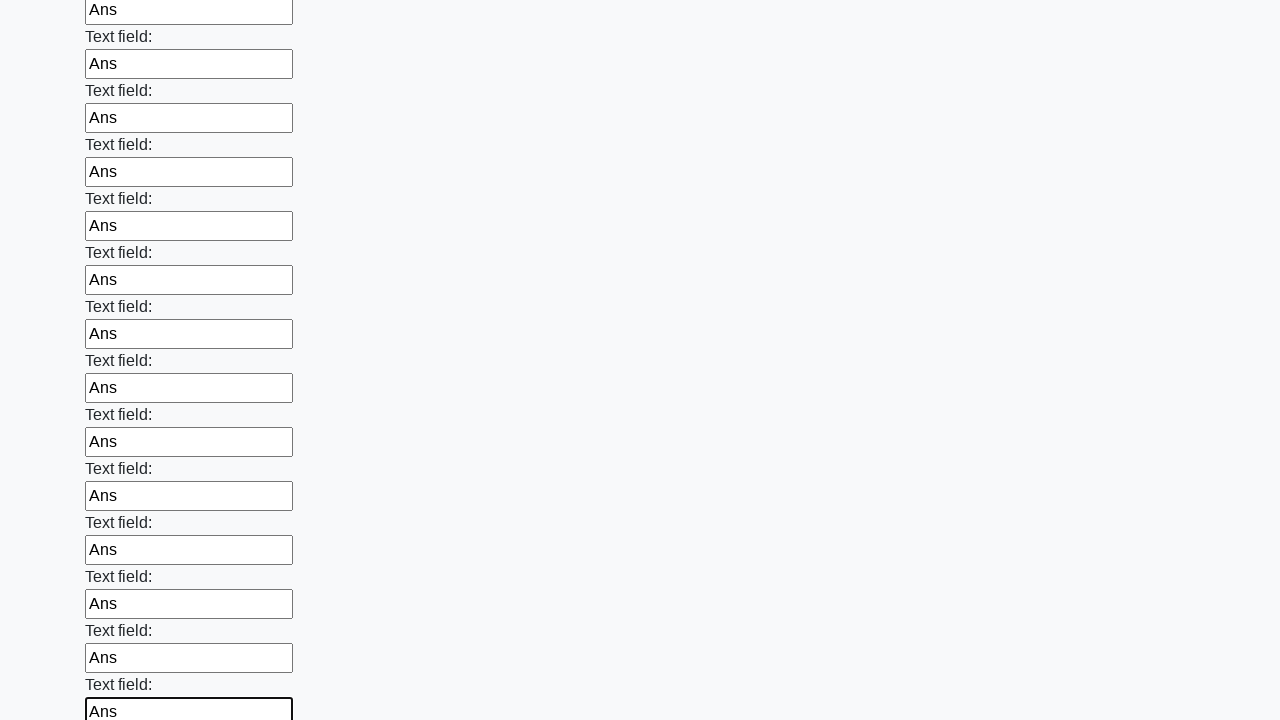

Filled text input field with 'Ans' on [type='text'] >> nth=82
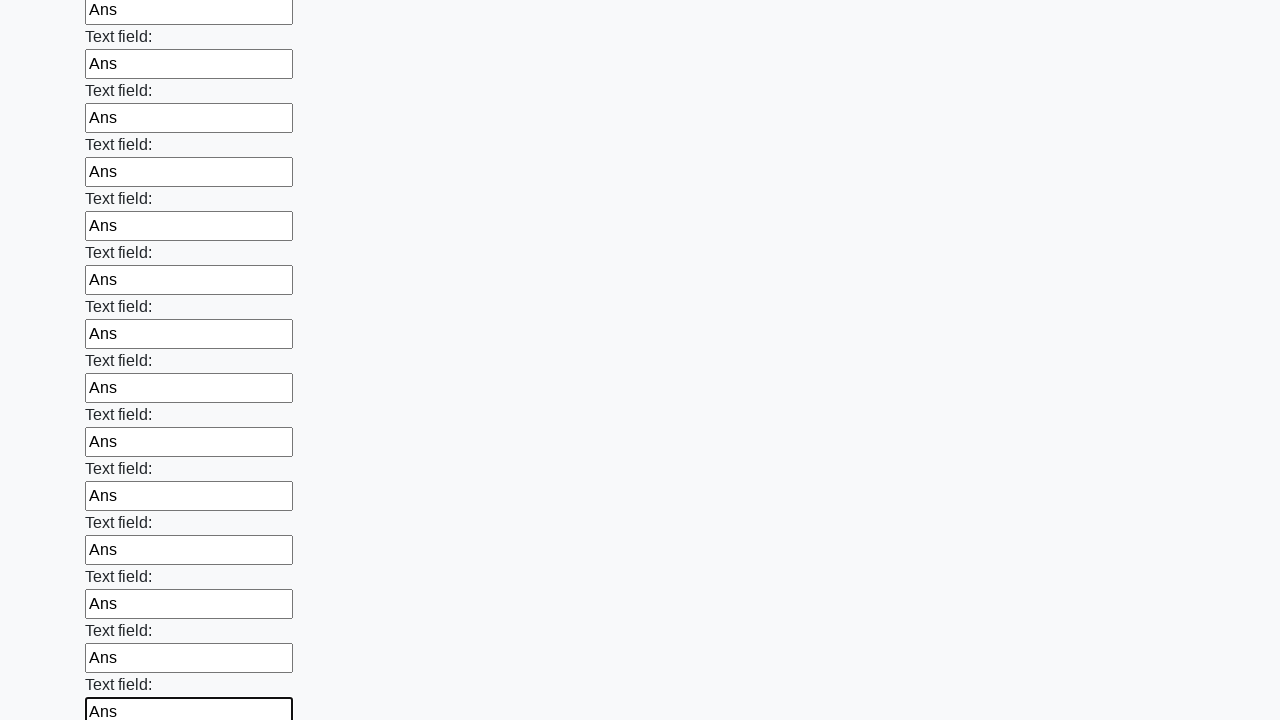

Filled text input field with 'Ans' on [type='text'] >> nth=83
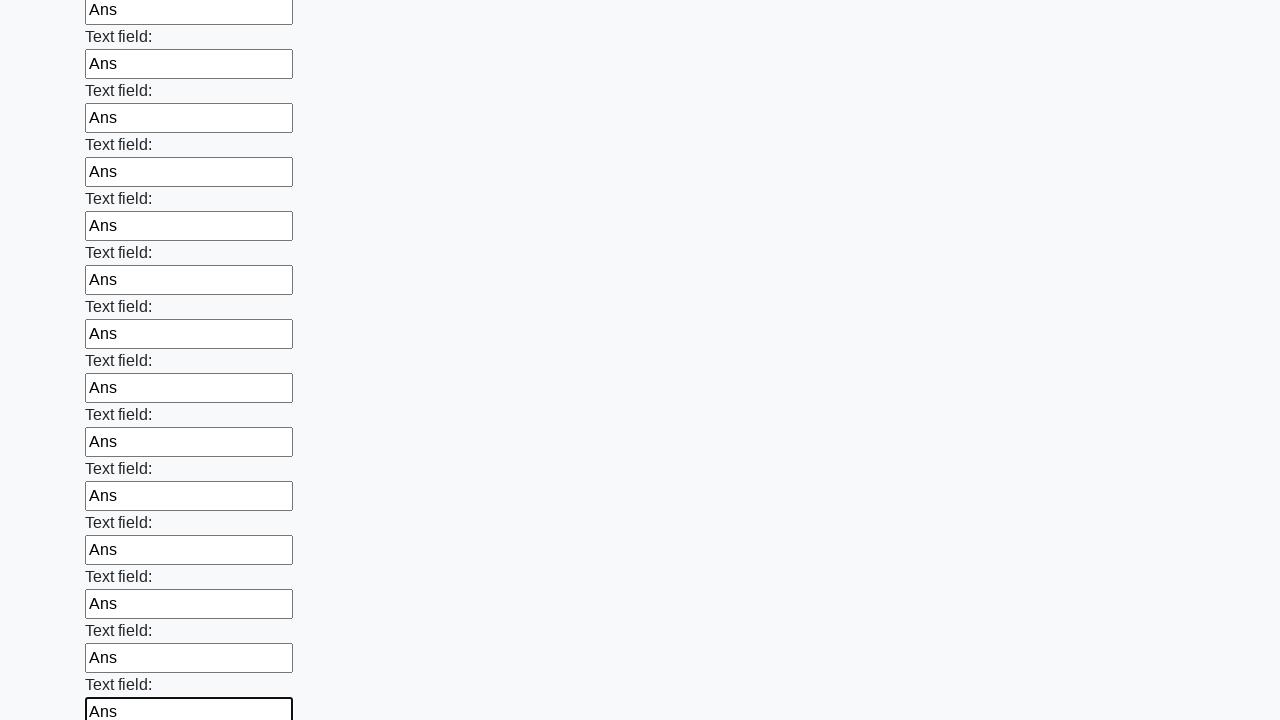

Filled text input field with 'Ans' on [type='text'] >> nth=84
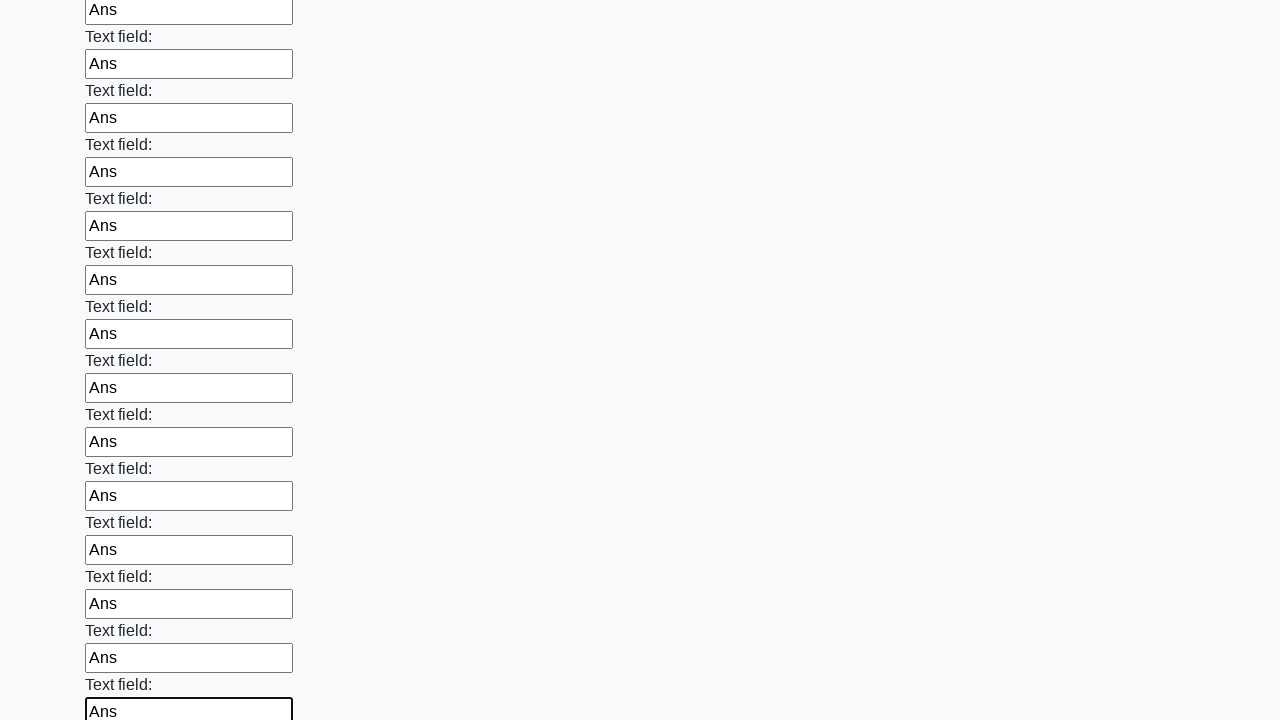

Filled text input field with 'Ans' on [type='text'] >> nth=85
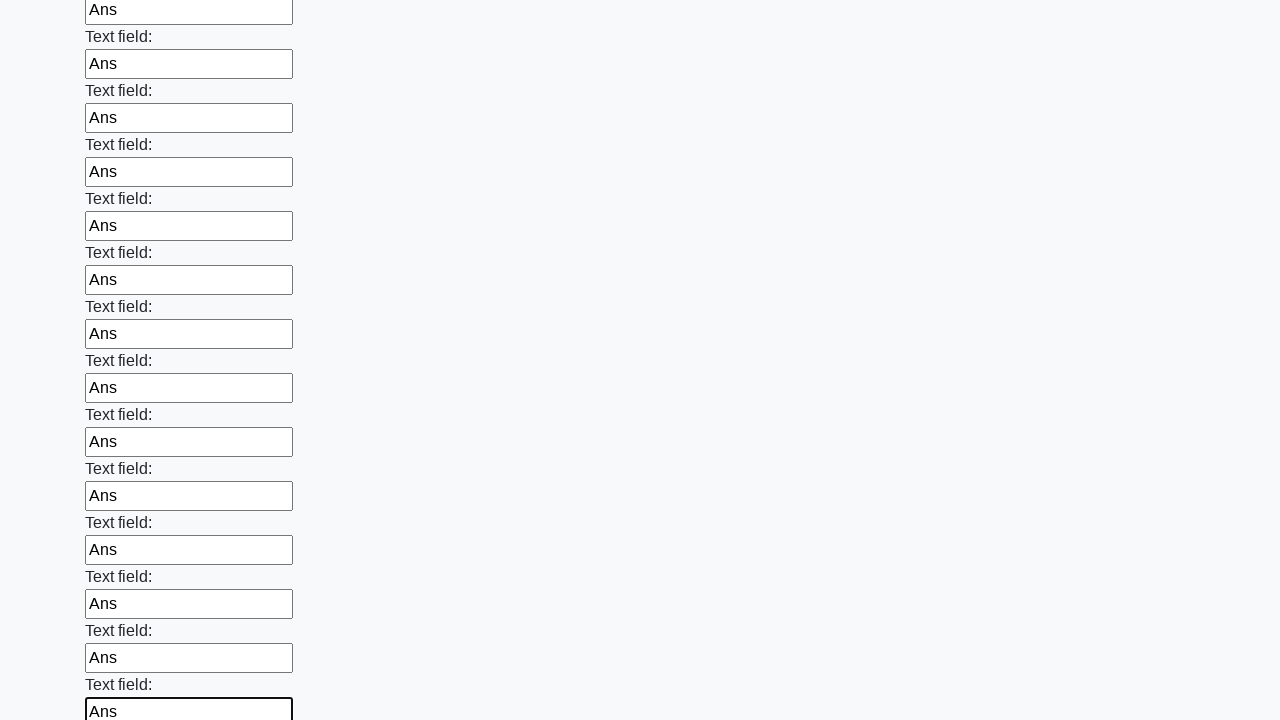

Filled text input field with 'Ans' on [type='text'] >> nth=86
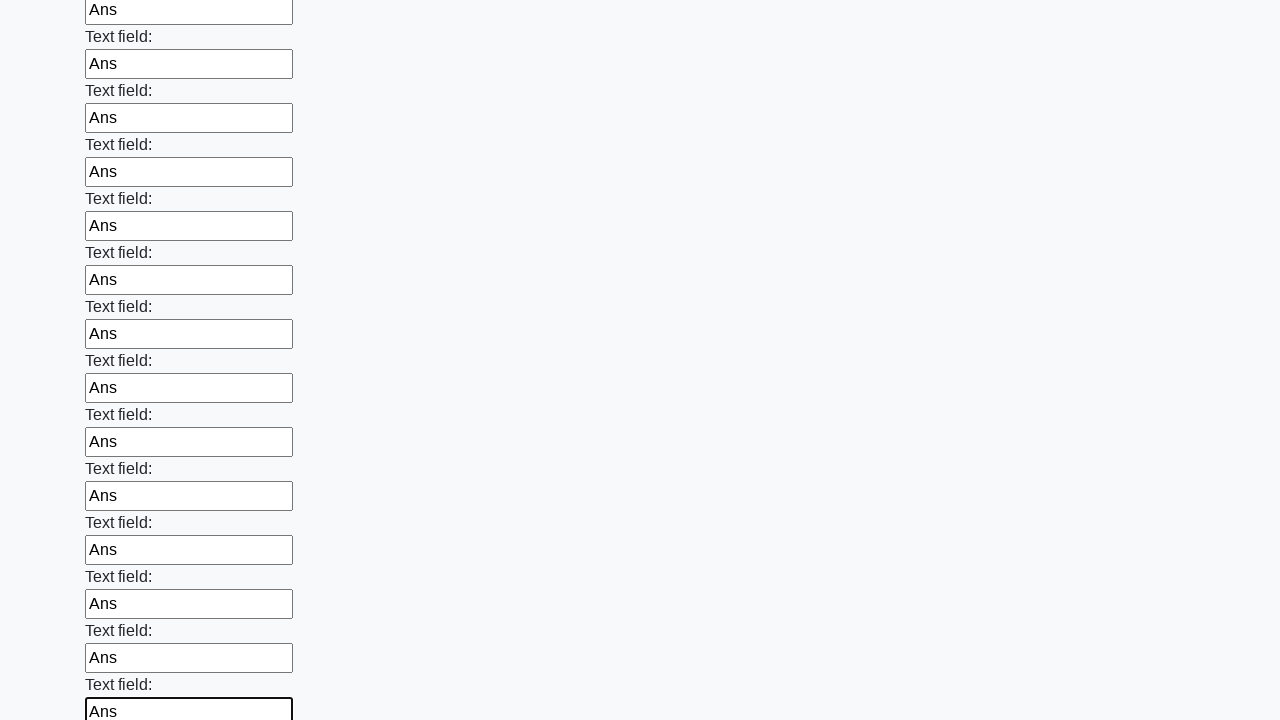

Filled text input field with 'Ans' on [type='text'] >> nth=87
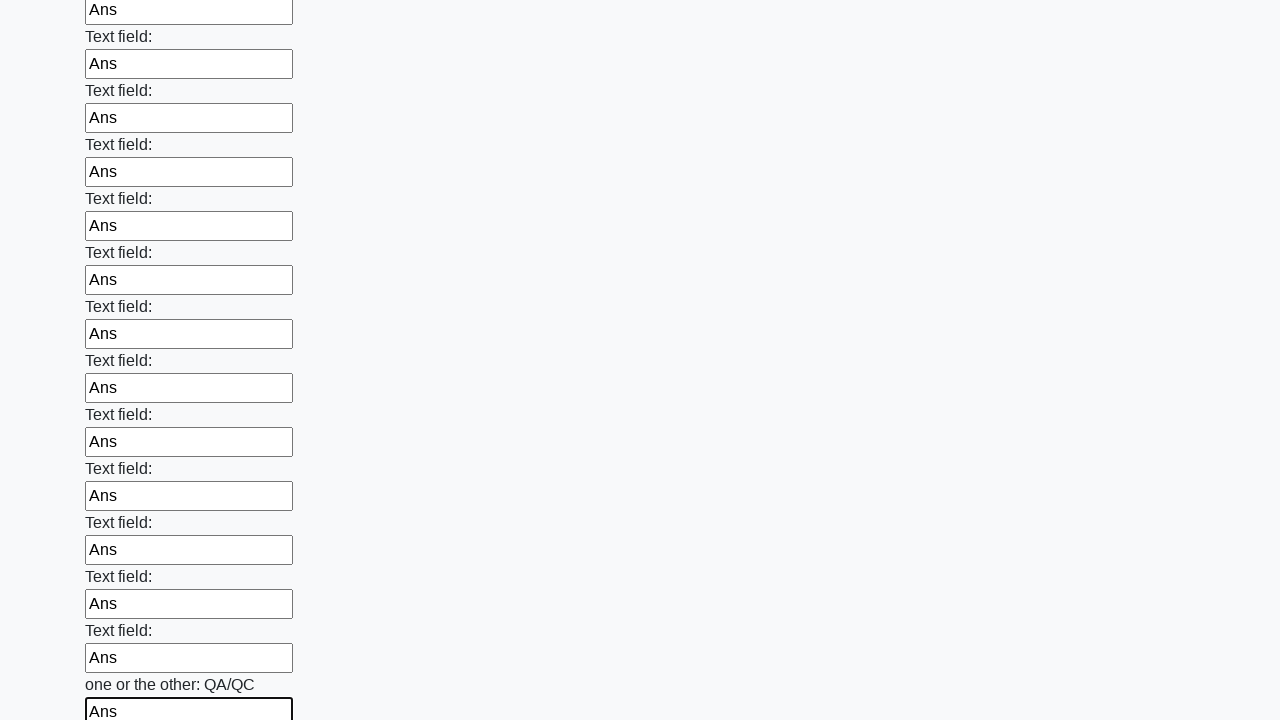

Filled text input field with 'Ans' on [type='text'] >> nth=88
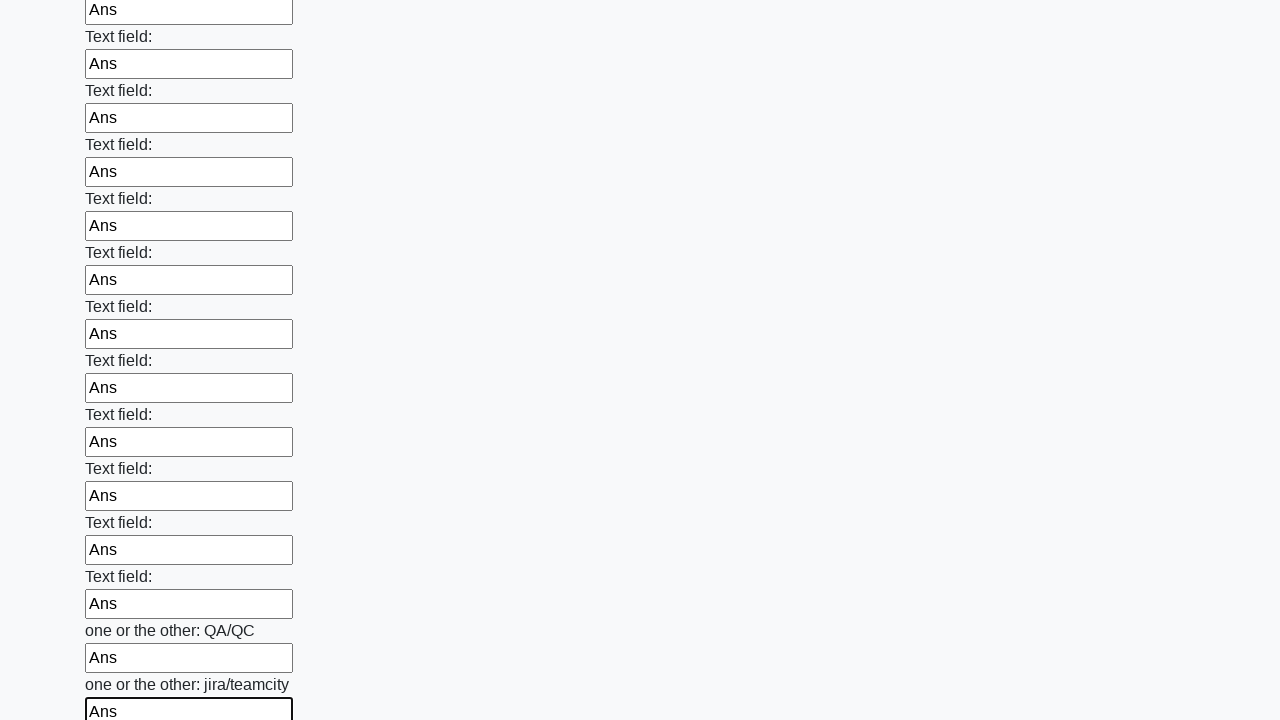

Filled text input field with 'Ans' on [type='text'] >> nth=89
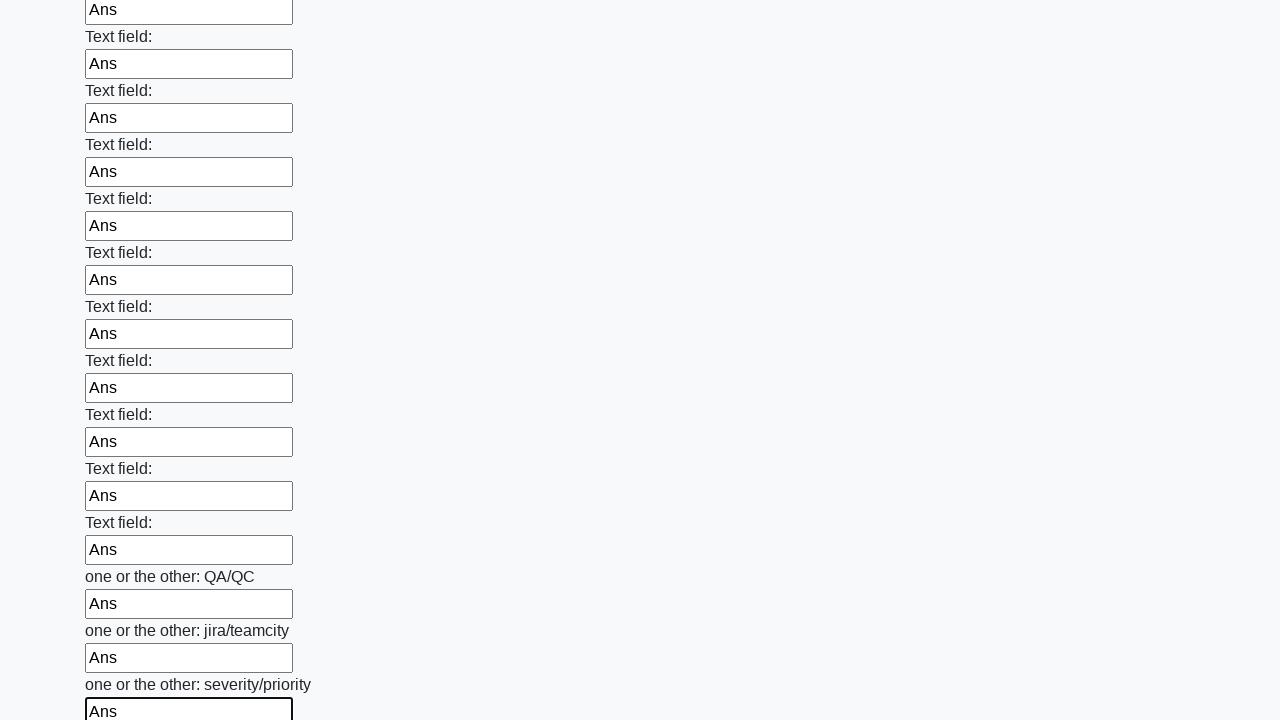

Filled text input field with 'Ans' on [type='text'] >> nth=90
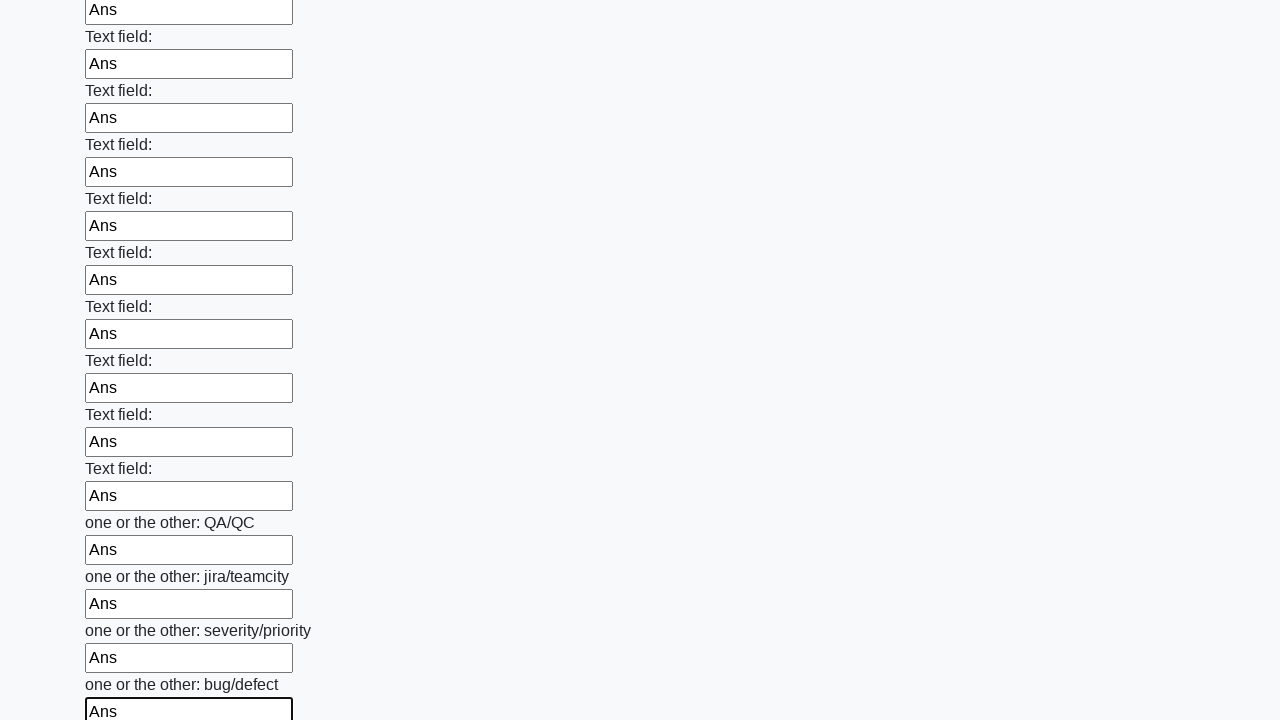

Filled text input field with 'Ans' on [type='text'] >> nth=91
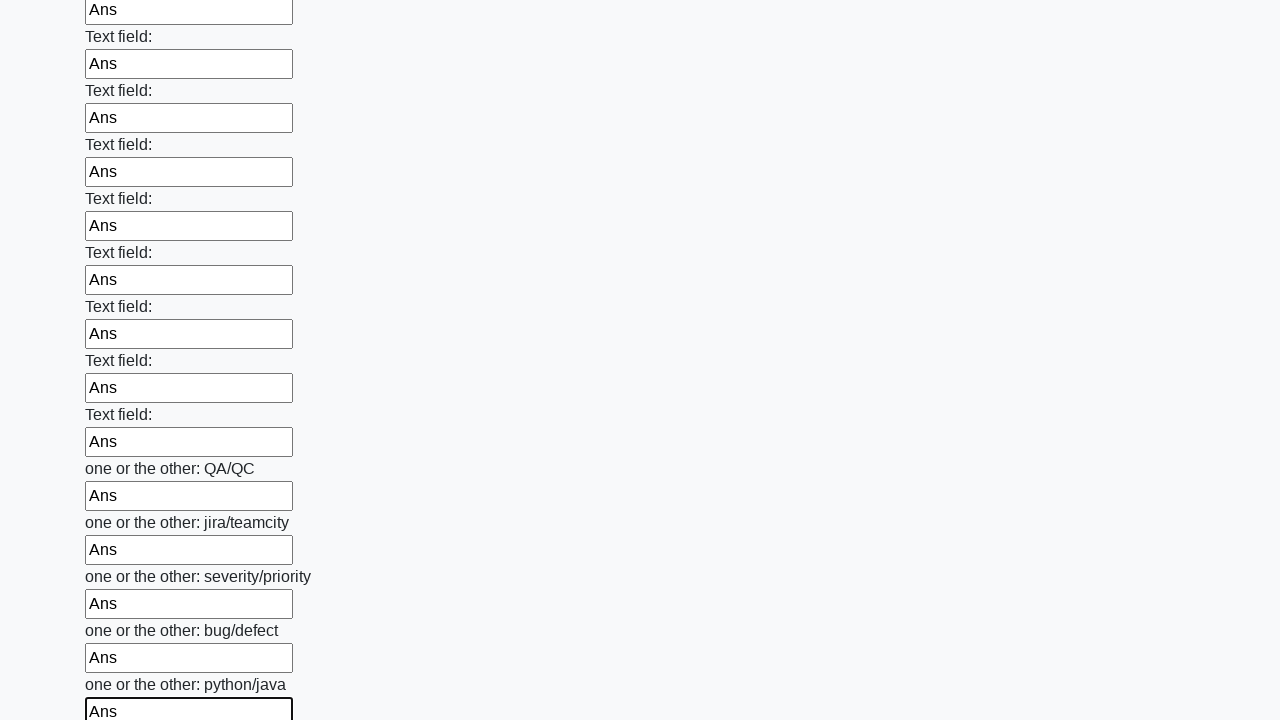

Filled text input field with 'Ans' on [type='text'] >> nth=92
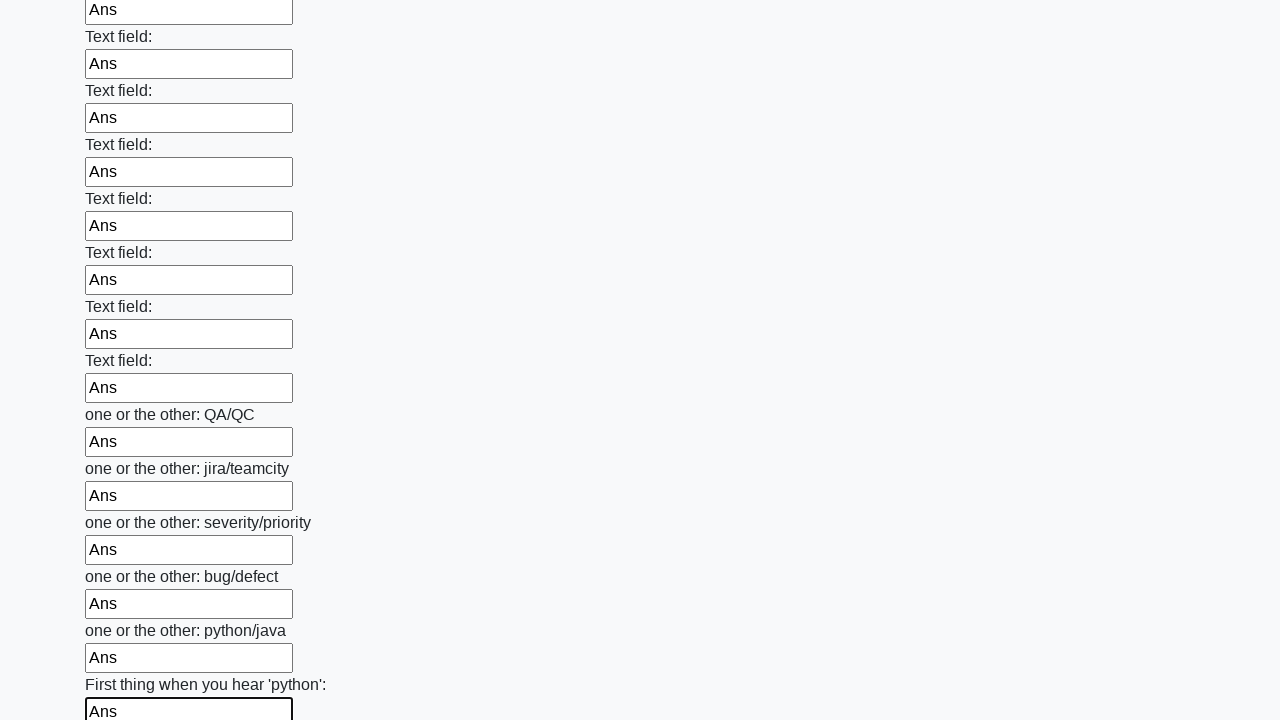

Filled text input field with 'Ans' on [type='text'] >> nth=93
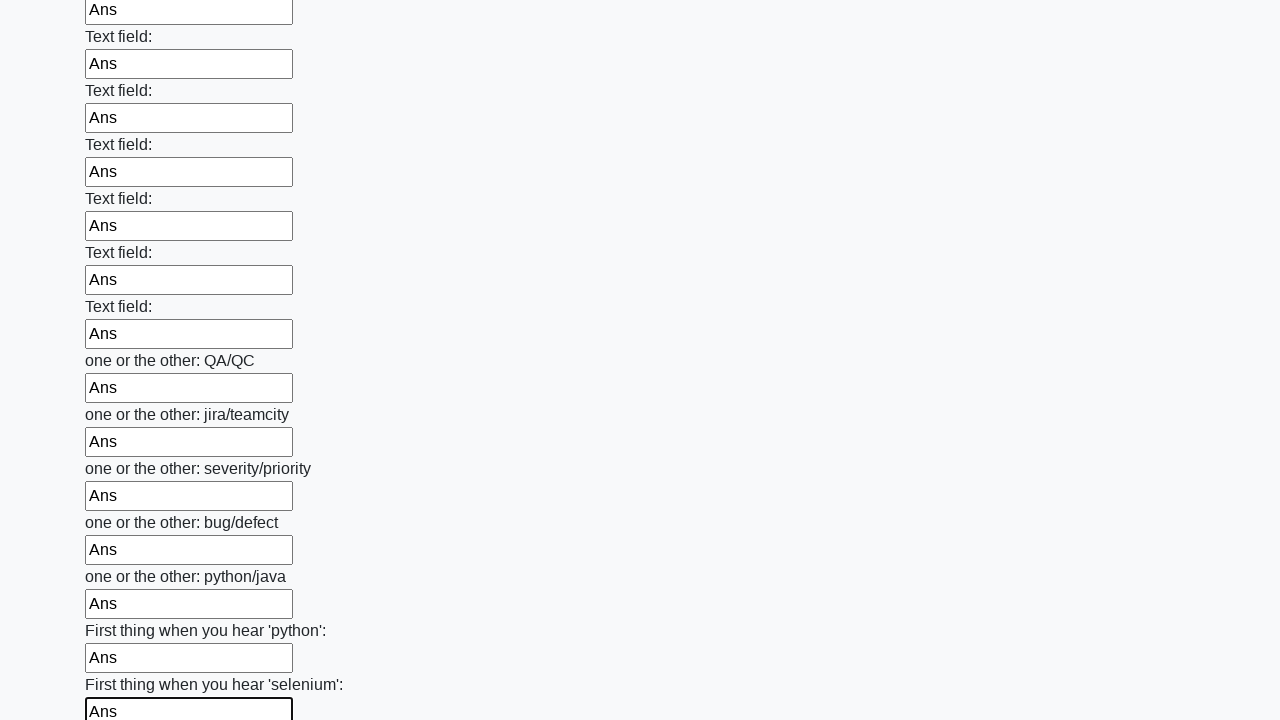

Filled text input field with 'Ans' on [type='text'] >> nth=94
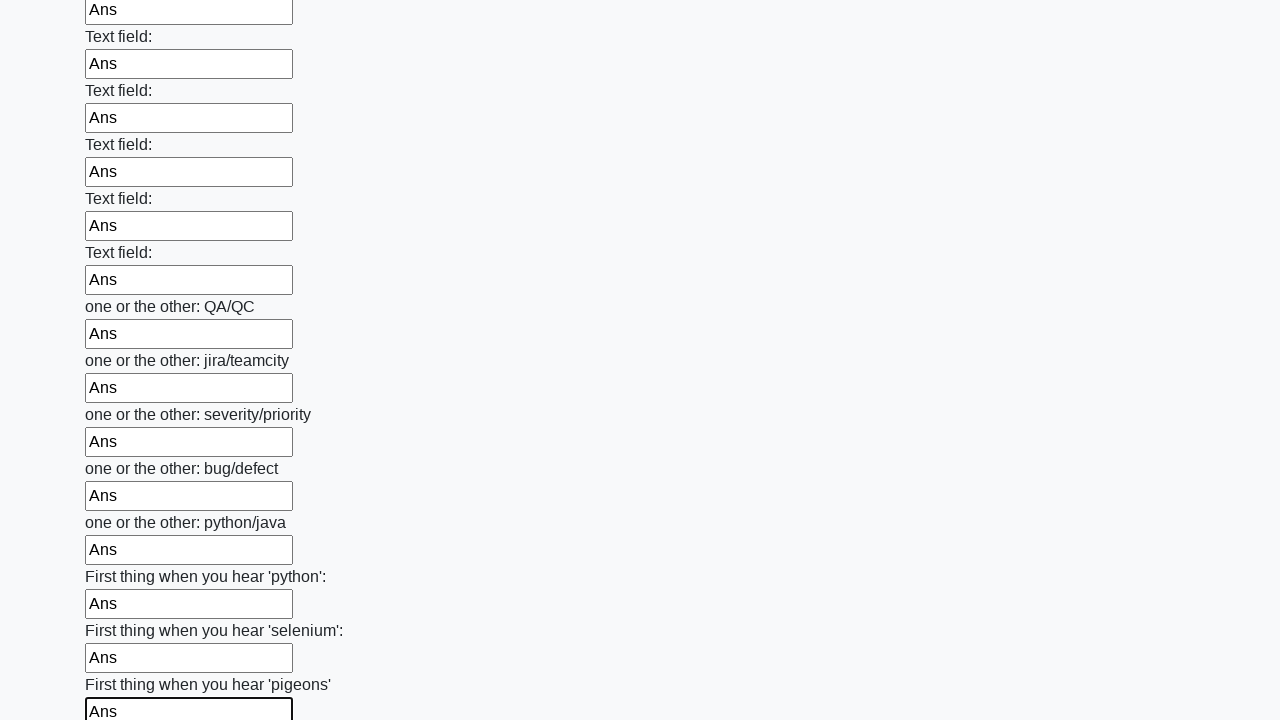

Filled text input field with 'Ans' on [type='text'] >> nth=95
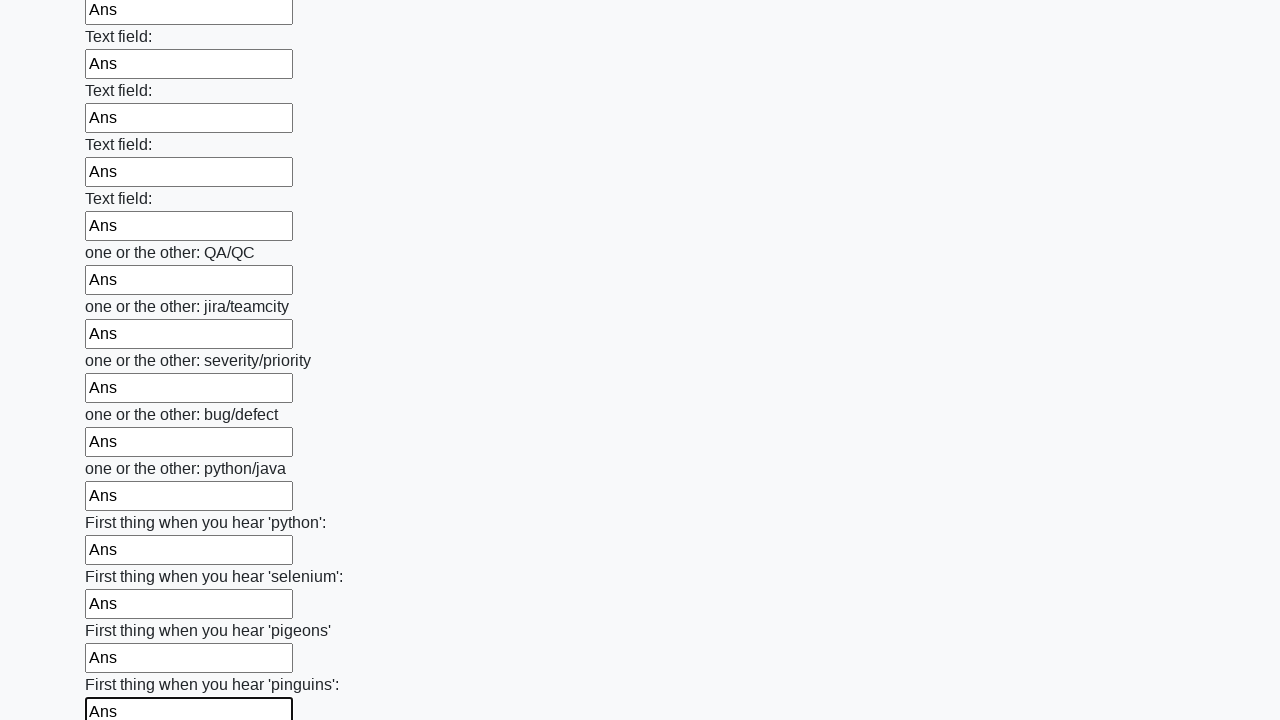

Filled text input field with 'Ans' on [type='text'] >> nth=96
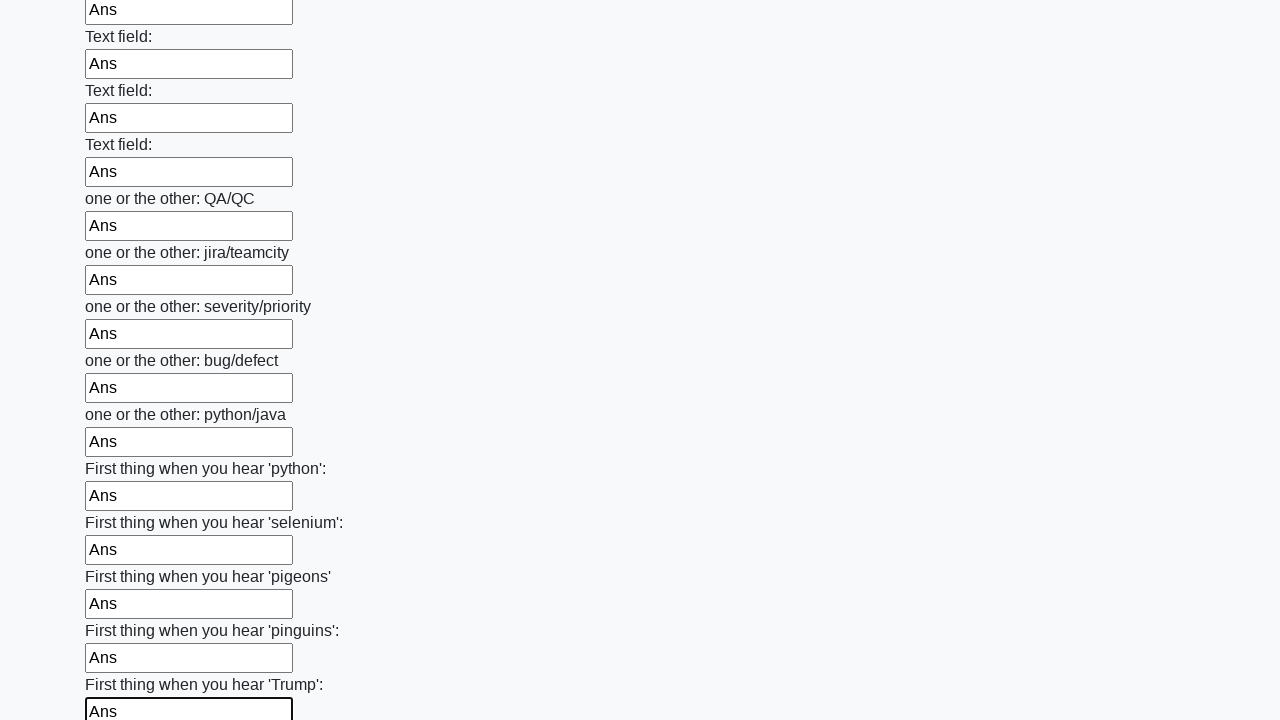

Filled text input field with 'Ans' on [type='text'] >> nth=97
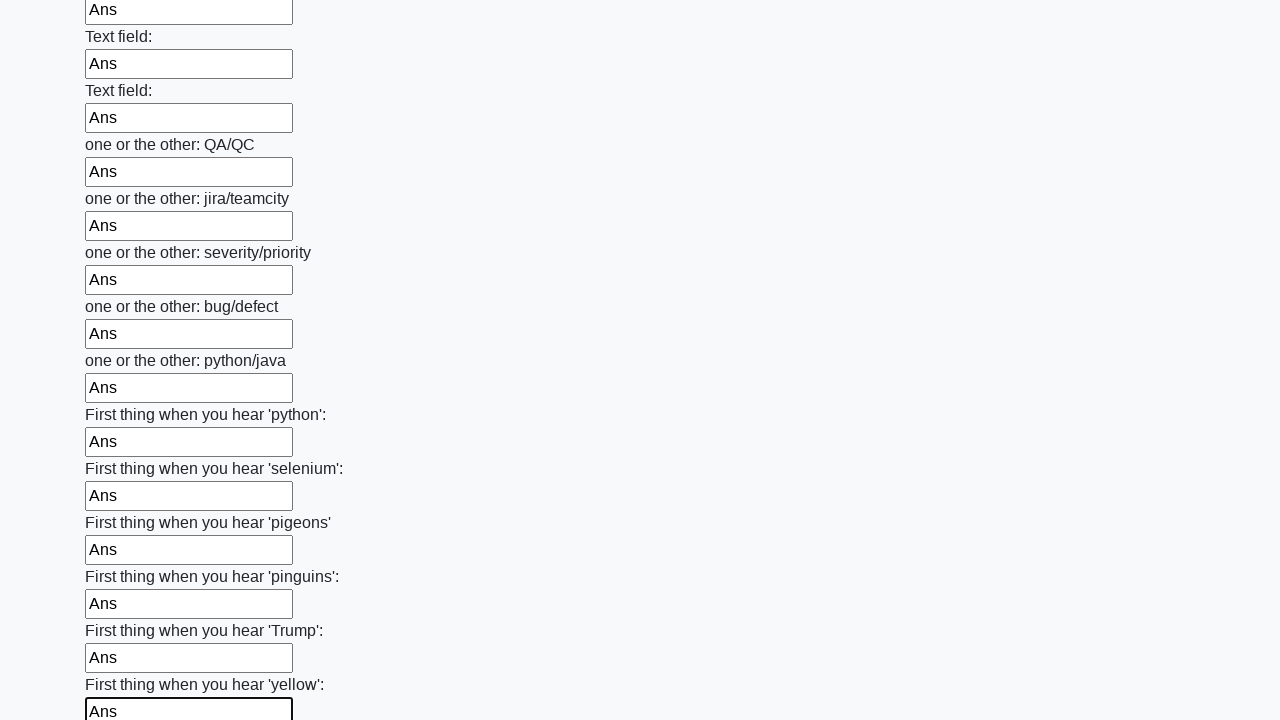

Filled text input field with 'Ans' on [type='text'] >> nth=98
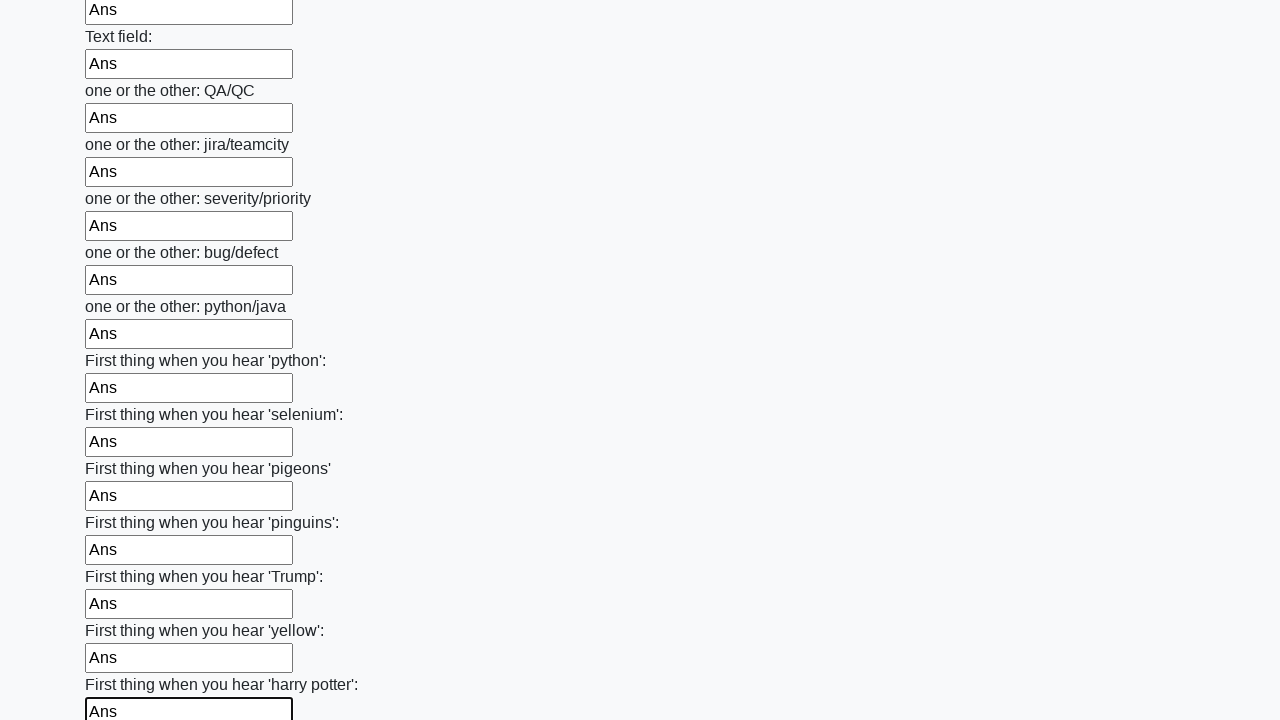

Filled text input field with 'Ans' on [type='text'] >> nth=99
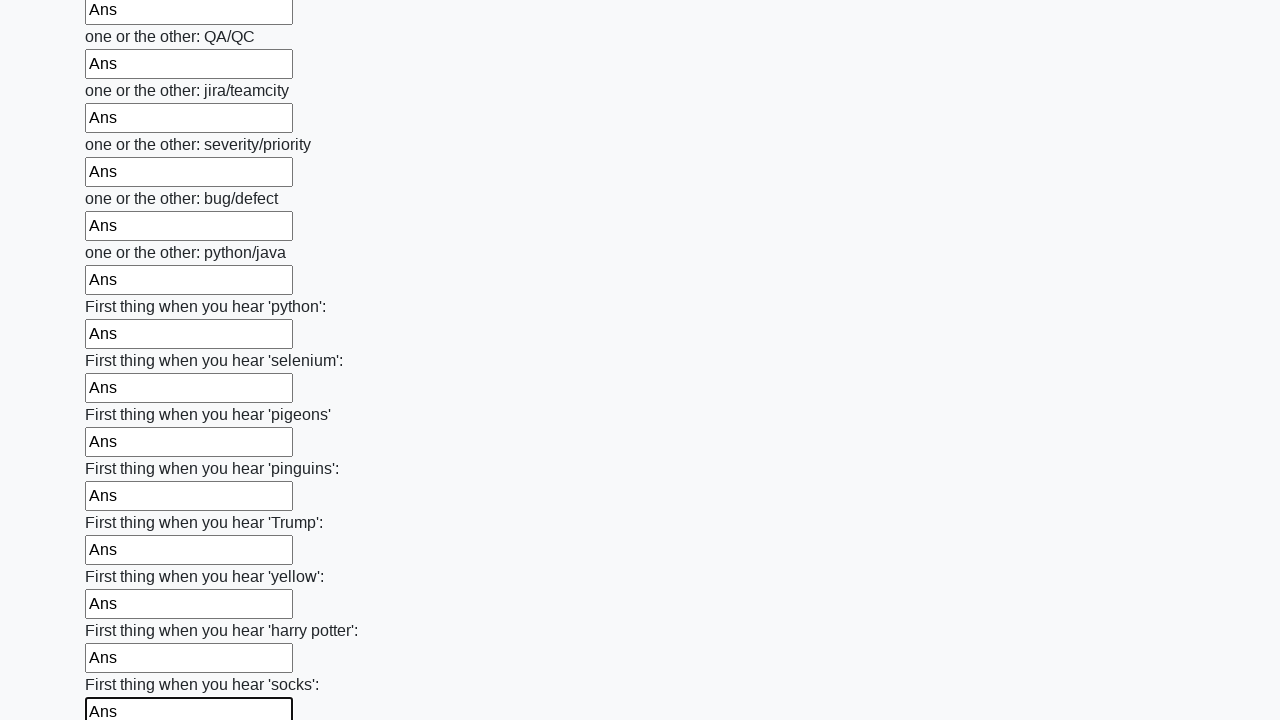

Clicked the submit button to submit the form at (123, 611) on button.btn
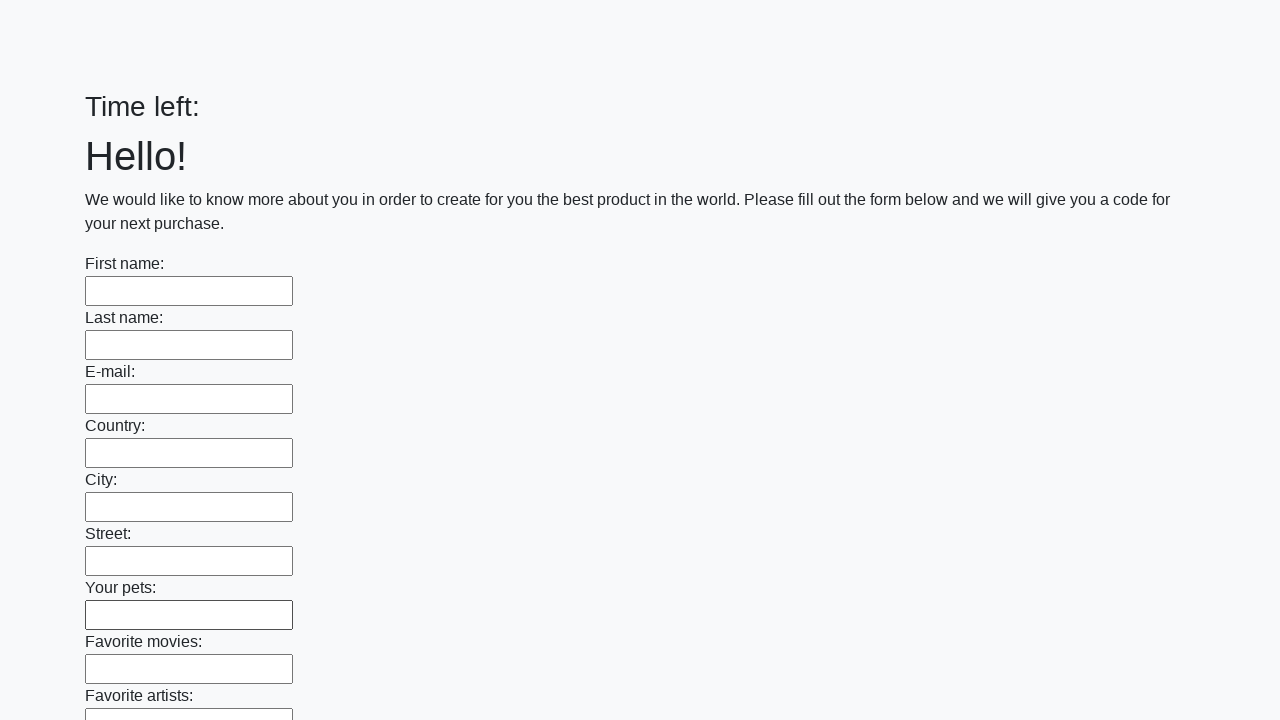

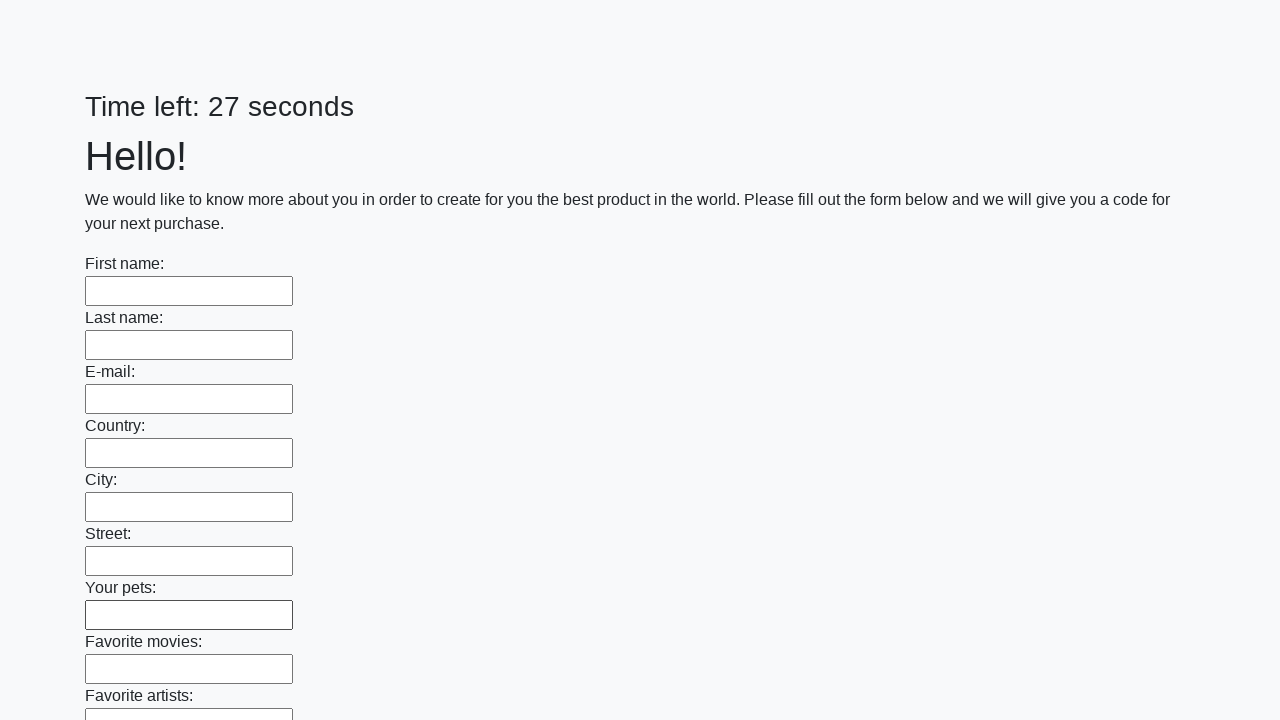